Automates the RPA Challenge by clicking the Start button and filling out a series of forms with personal information (first name, last name, company, role, address, email, phone) multiple times, submitting each form.

Starting URL: http://rpachallenge.com

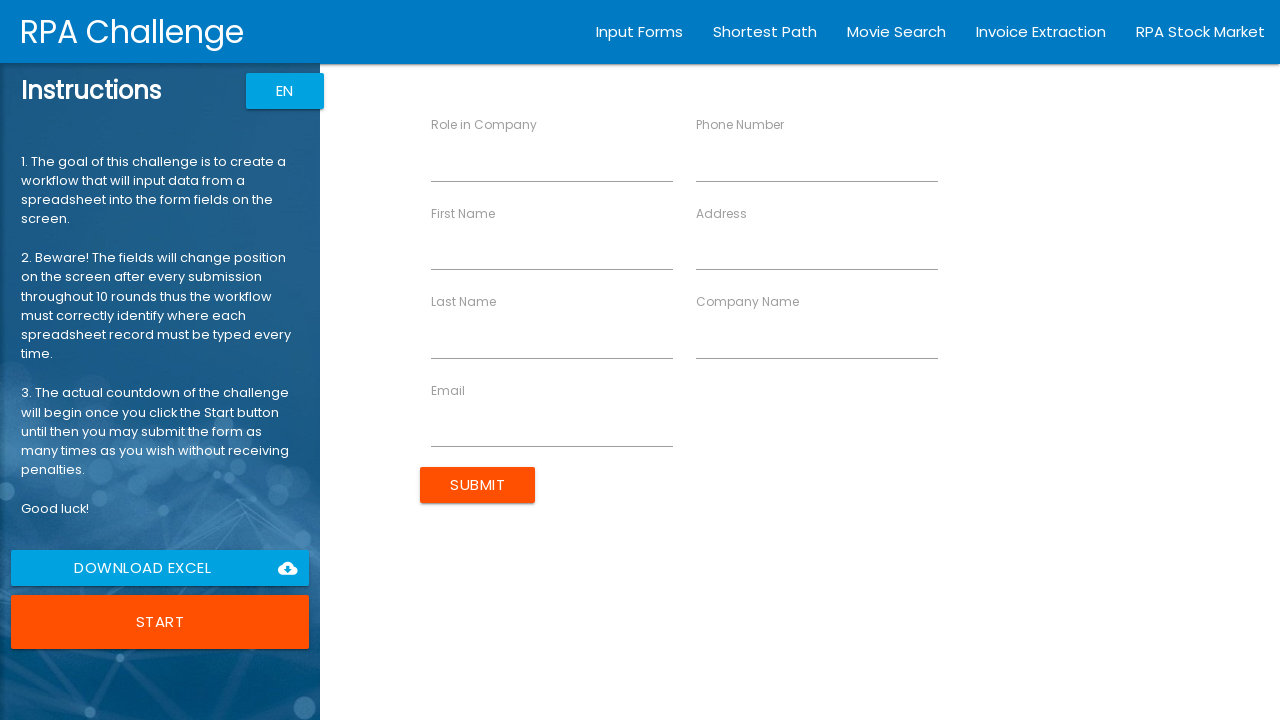

Clicked the Start button to begin RPA Challenge at (160, 431) on text=Start
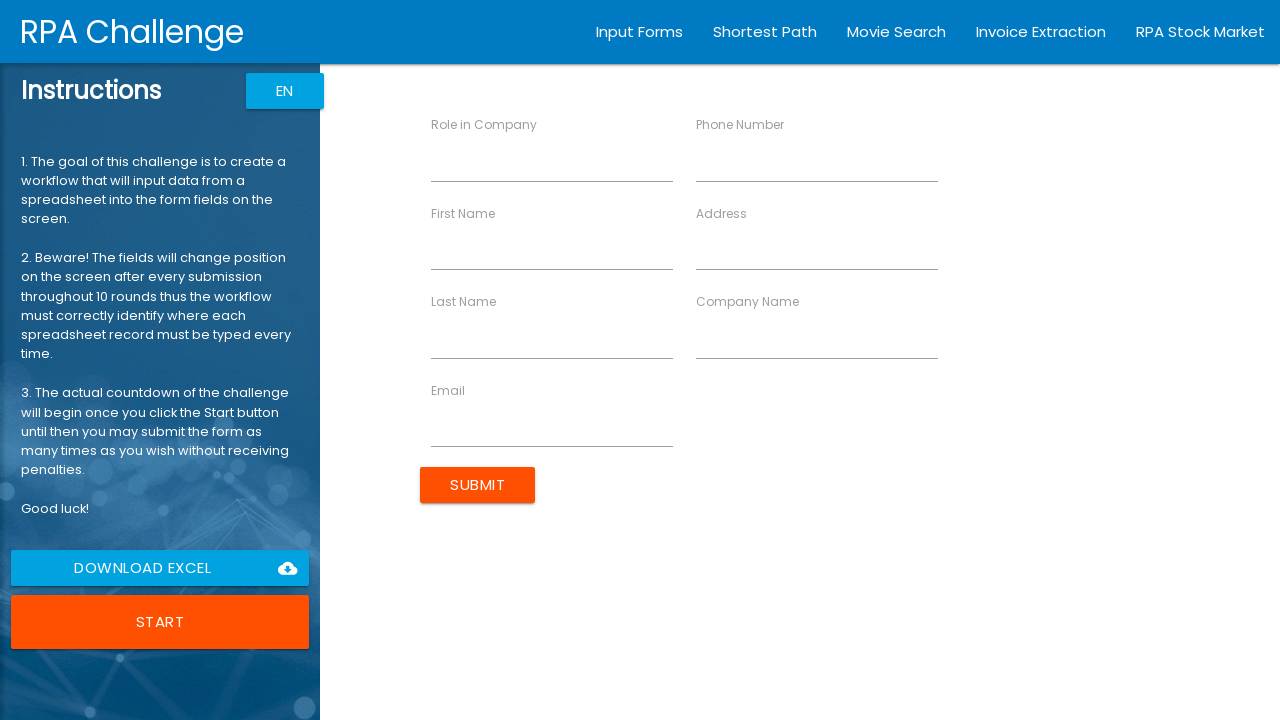

Filled first name field with 'John' on input[ng-reflect-name='labelFirstName']
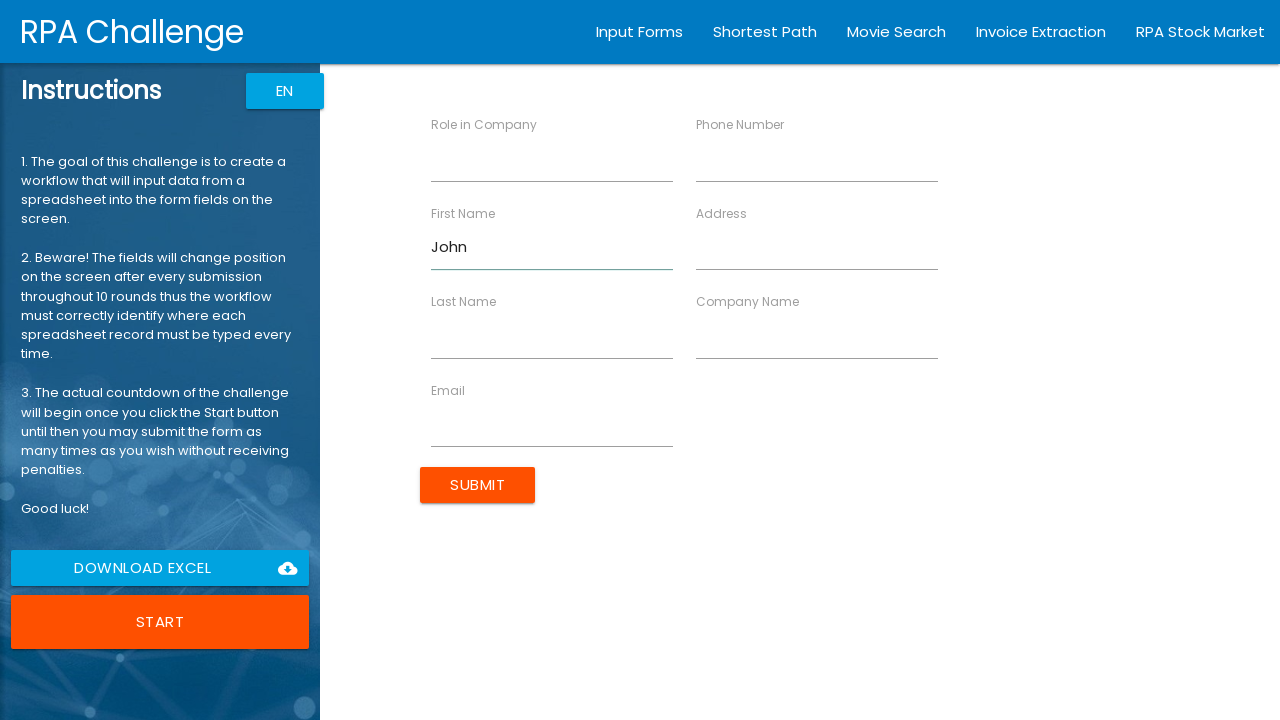

Filled last name field with 'Smith' on input[ng-reflect-name='labelLastName']
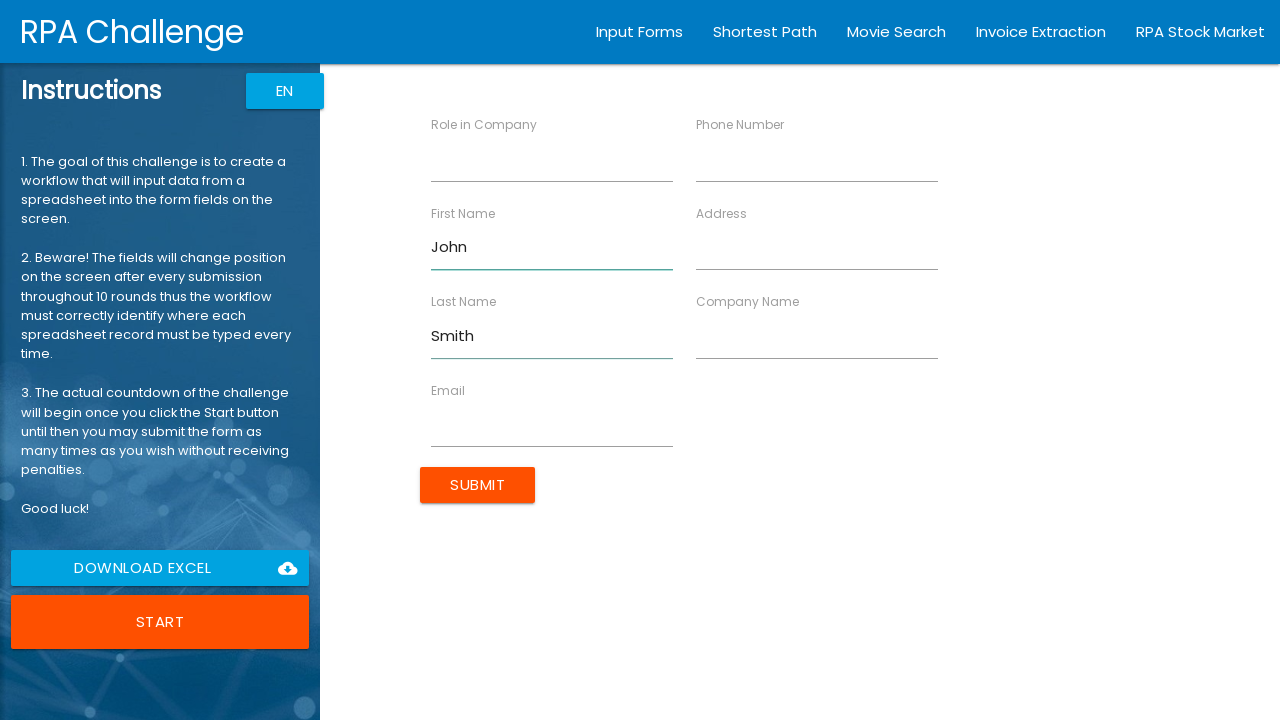

Filled company name field with 'Acme Corp' on input[ng-reflect-name='labelCompanyName']
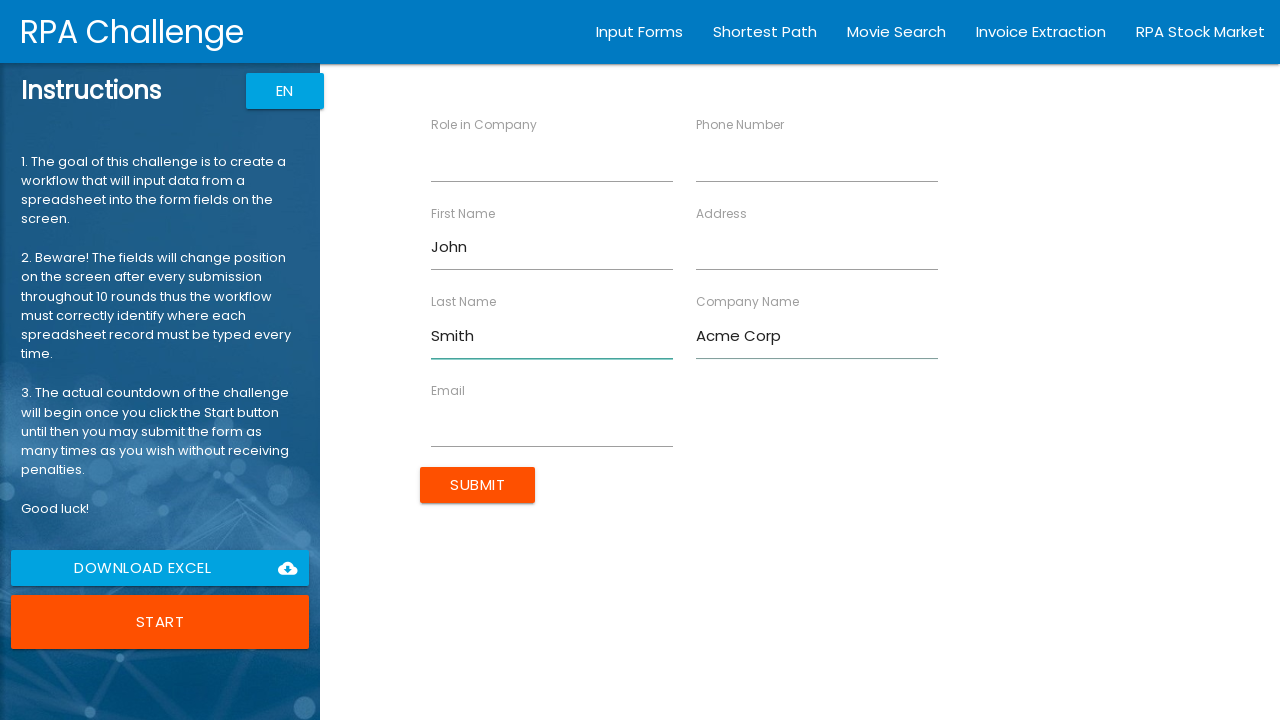

Filled role field with 'Developer' on input[ng-reflect-name='labelRole']
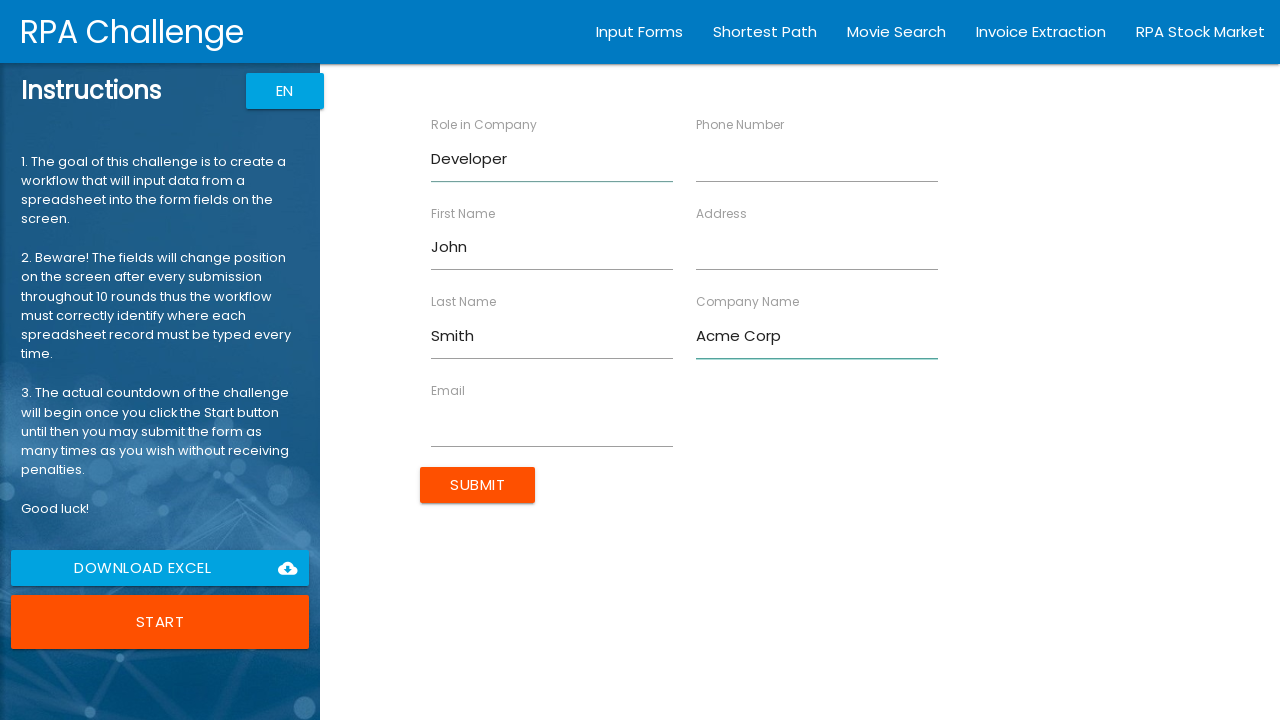

Filled address field with '123 Main St, Boston, MA' on input[ng-reflect-name='labelAddress']
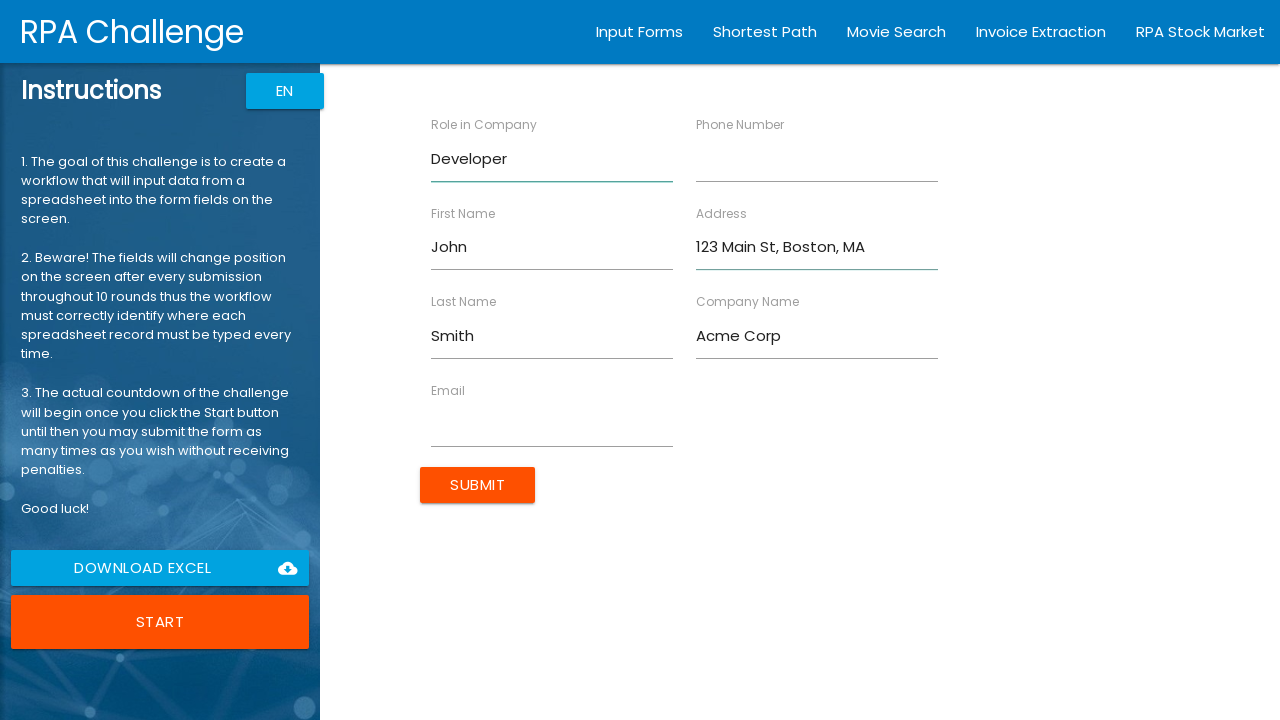

Filled email field with 'john.smith@acme.com' on input[ng-reflect-name='labelEmail']
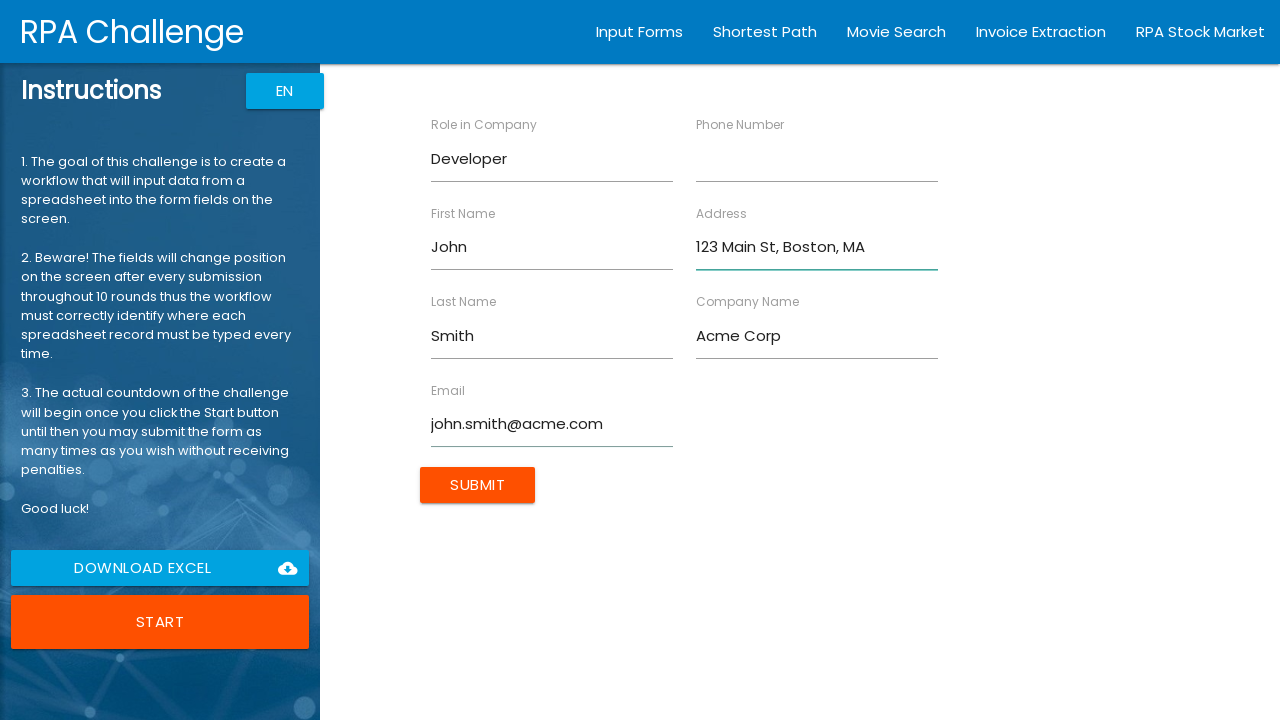

Filled phone field with '555-123-4567' on input[ng-reflect-name='labelPhone']
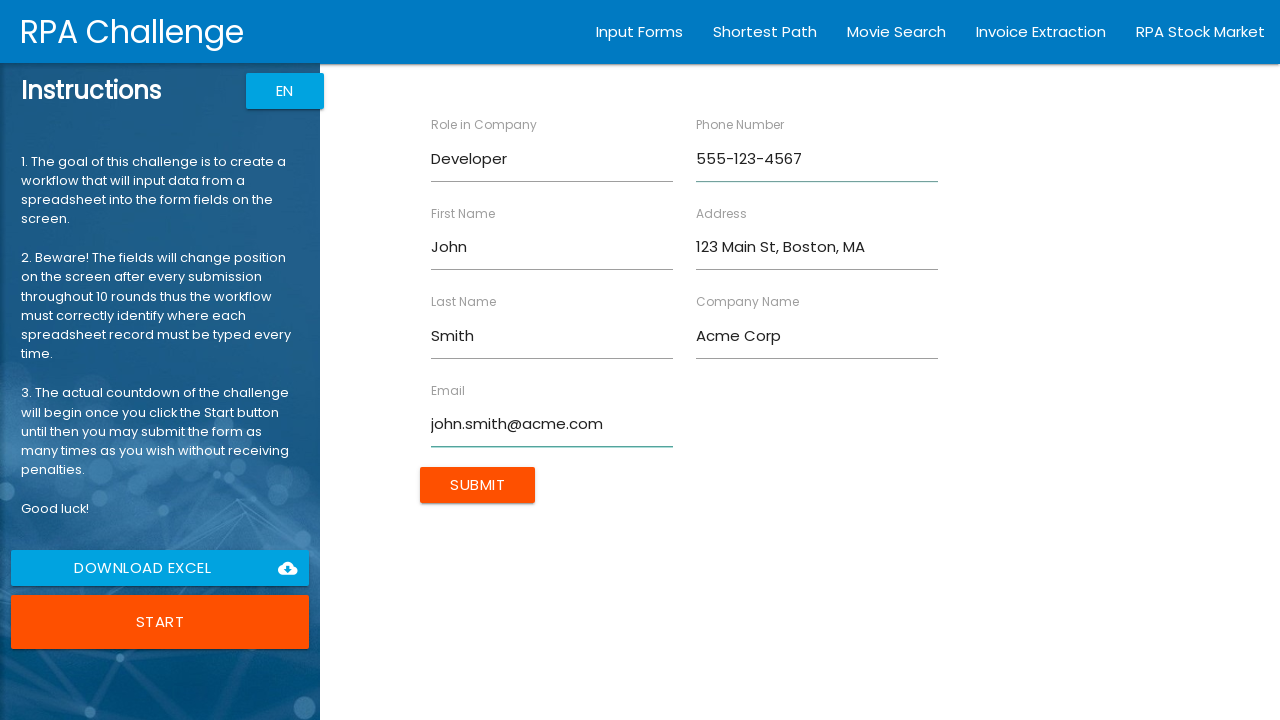

Submitted form for John Smith at (478, 485) on input[type='submit']
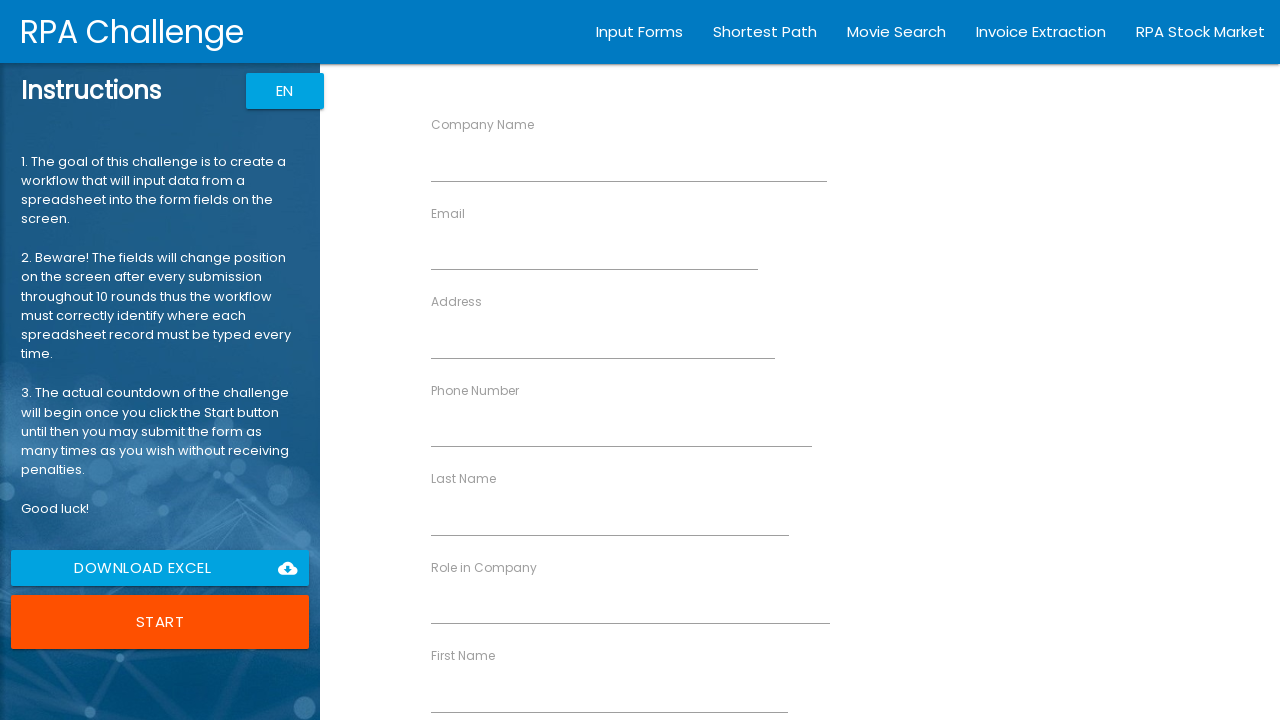

Filled first name field with 'Jane' on input[ng-reflect-name='labelFirstName']
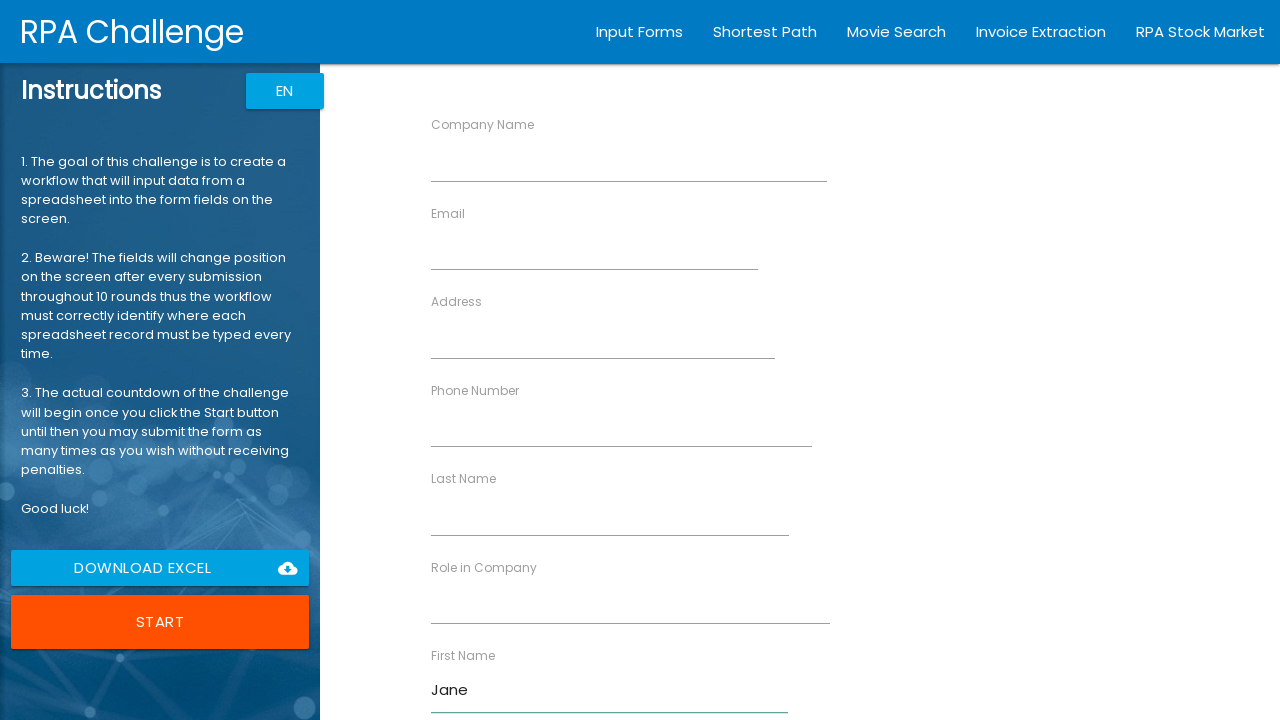

Filled last name field with 'Doe' on input[ng-reflect-name='labelLastName']
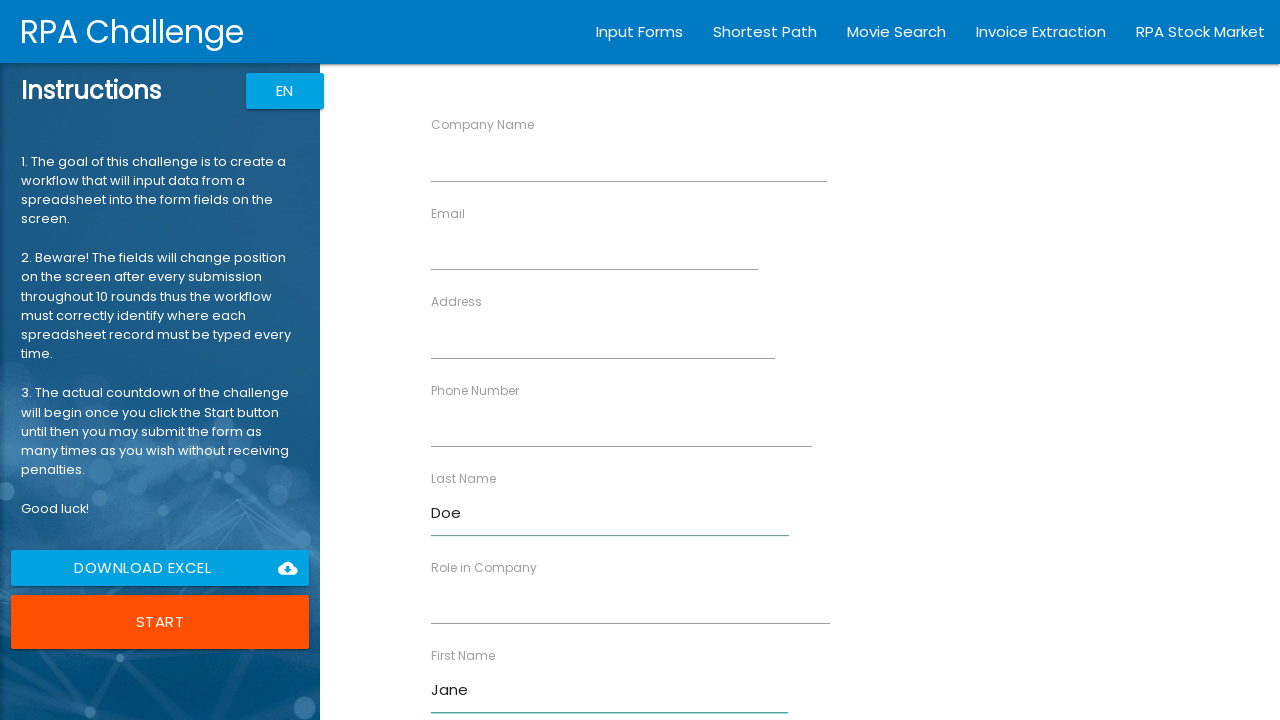

Filled company name field with 'Tech Solutions' on input[ng-reflect-name='labelCompanyName']
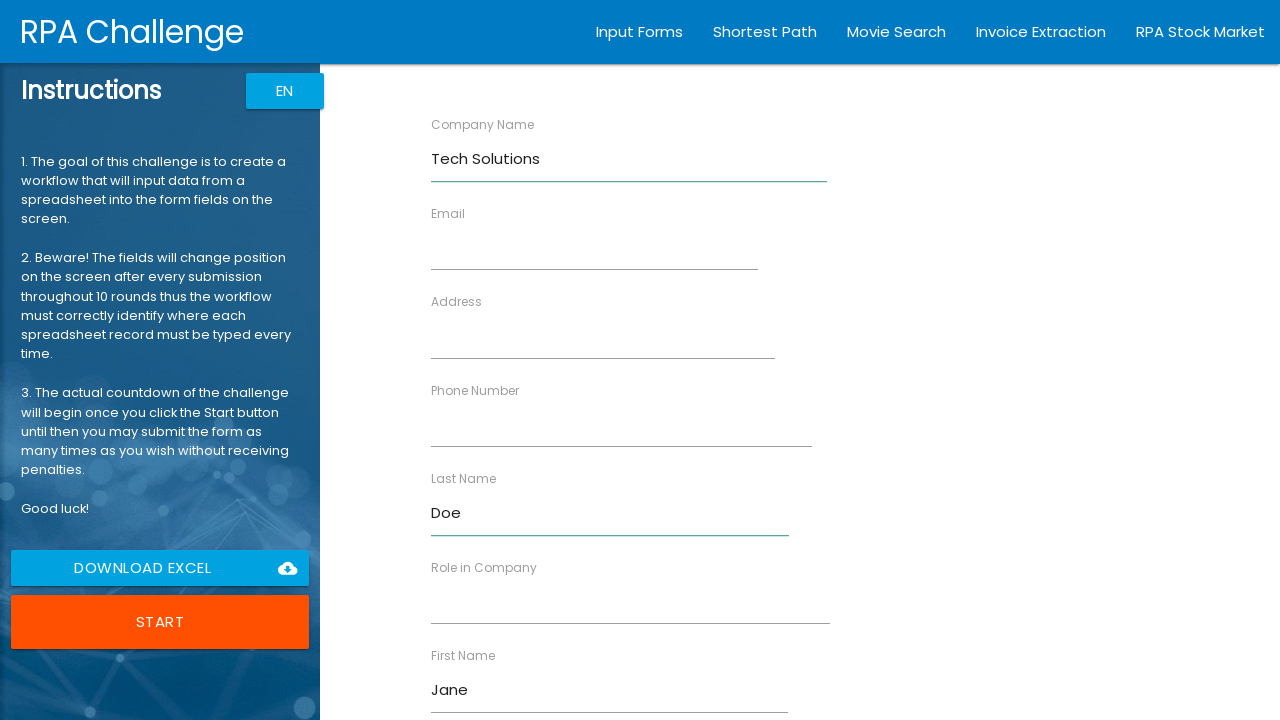

Filled role field with 'Manager' on input[ng-reflect-name='labelRole']
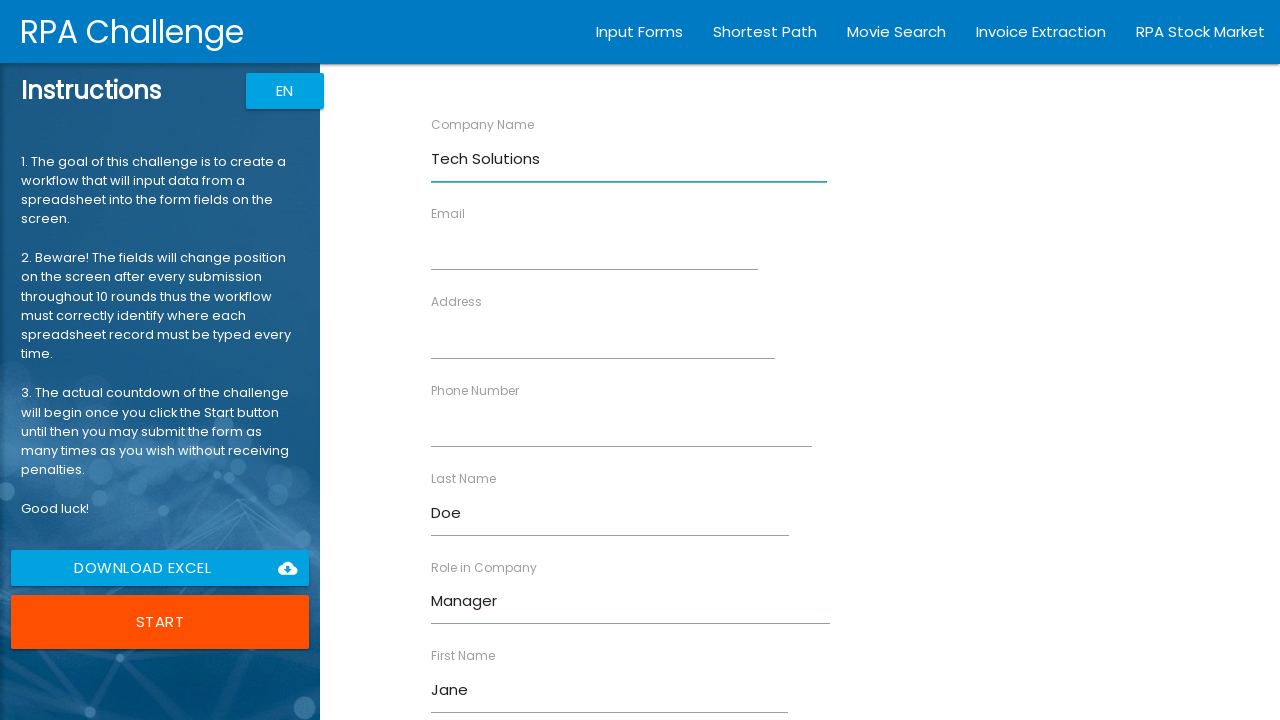

Filled address field with '456 Oak Ave, Seattle, WA' on input[ng-reflect-name='labelAddress']
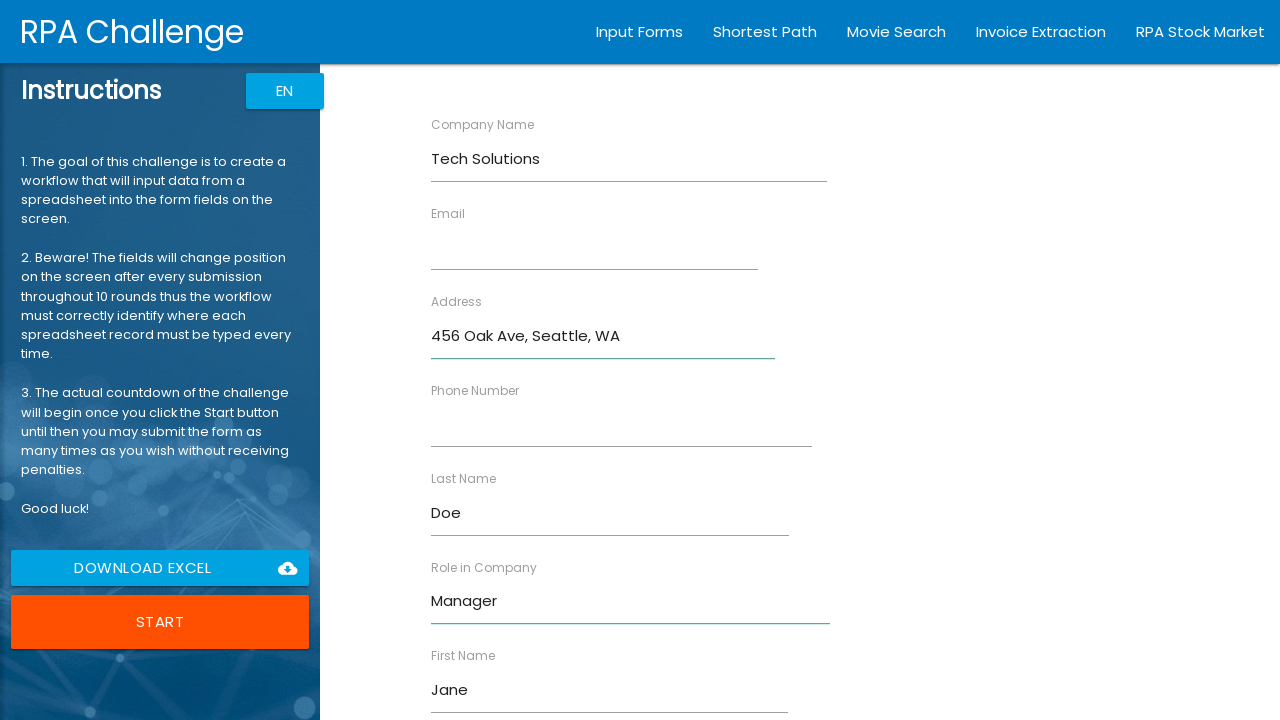

Filled email field with 'jane.doe@techsol.com' on input[ng-reflect-name='labelEmail']
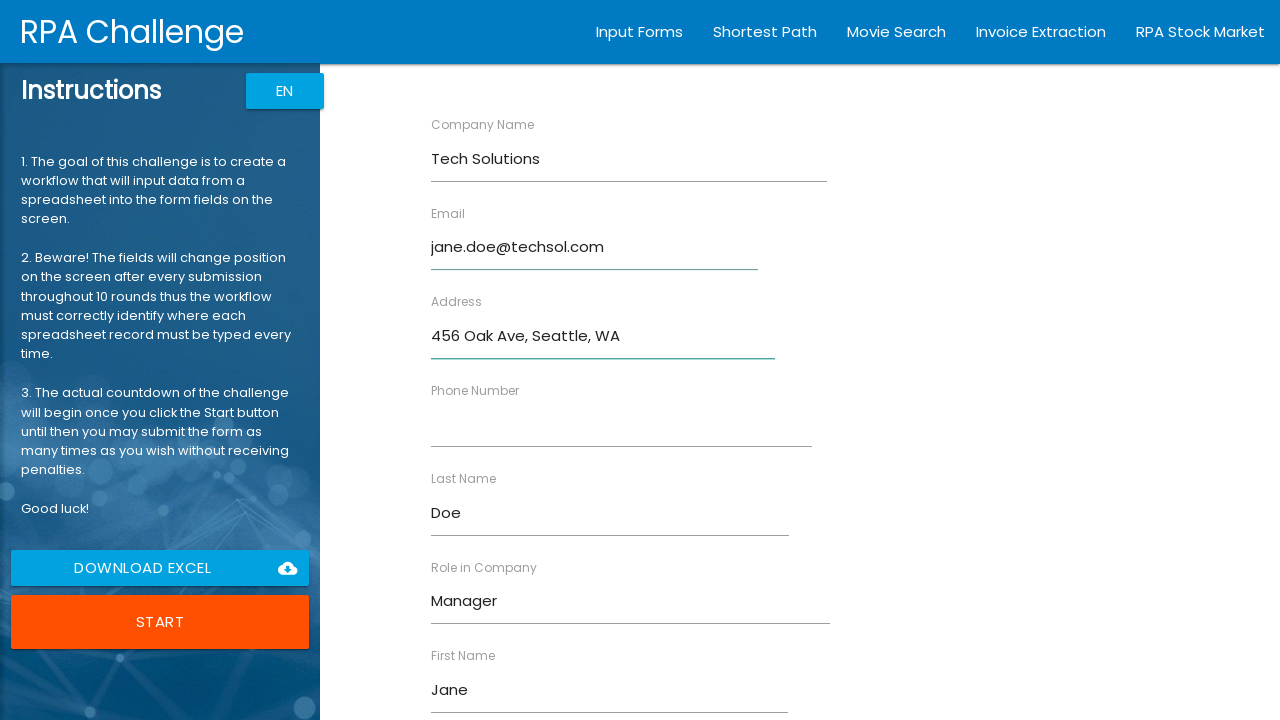

Filled phone field with '555-234-5678' on input[ng-reflect-name='labelPhone']
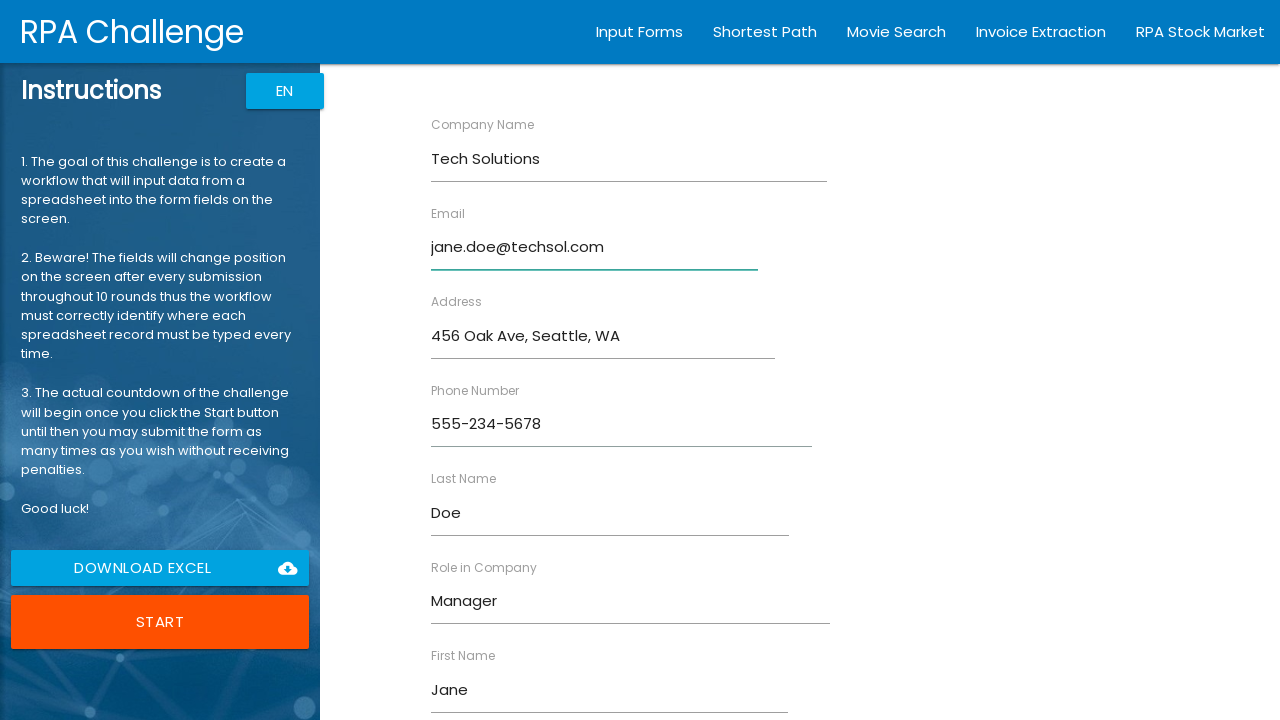

Submitted form for Jane Doe at (478, 688) on input[type='submit']
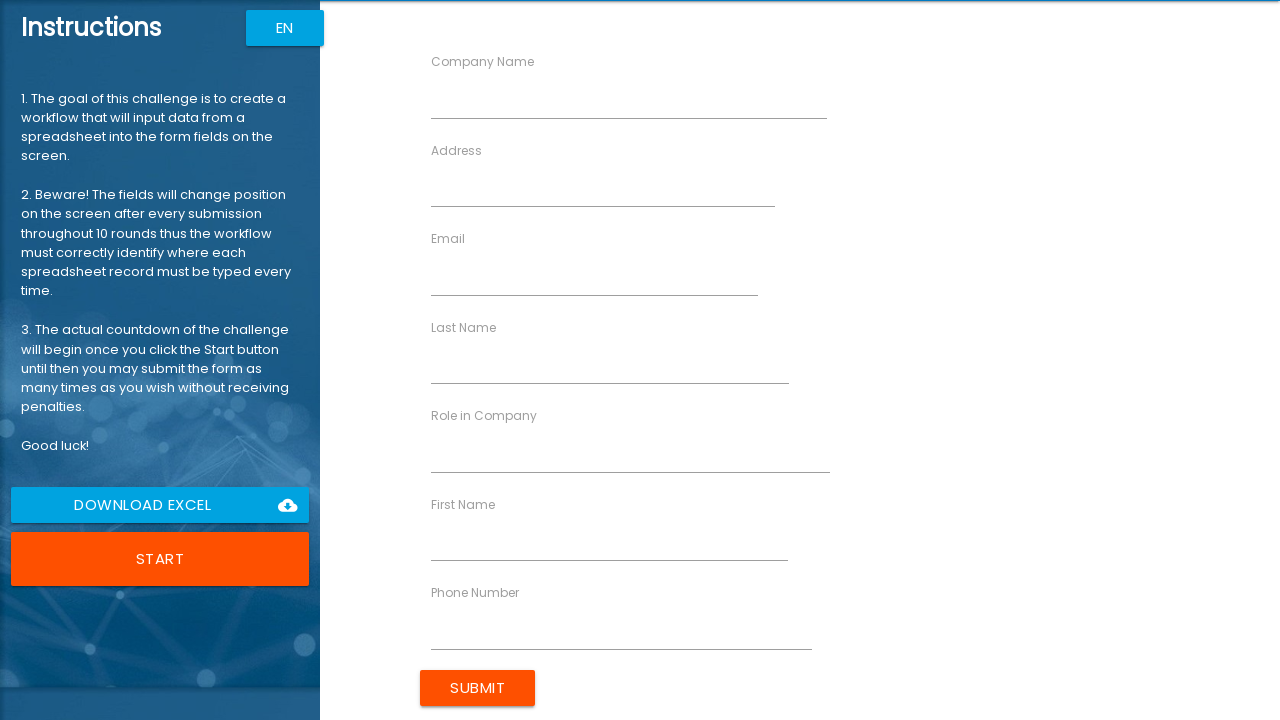

Filled first name field with 'Robert' on input[ng-reflect-name='labelFirstName']
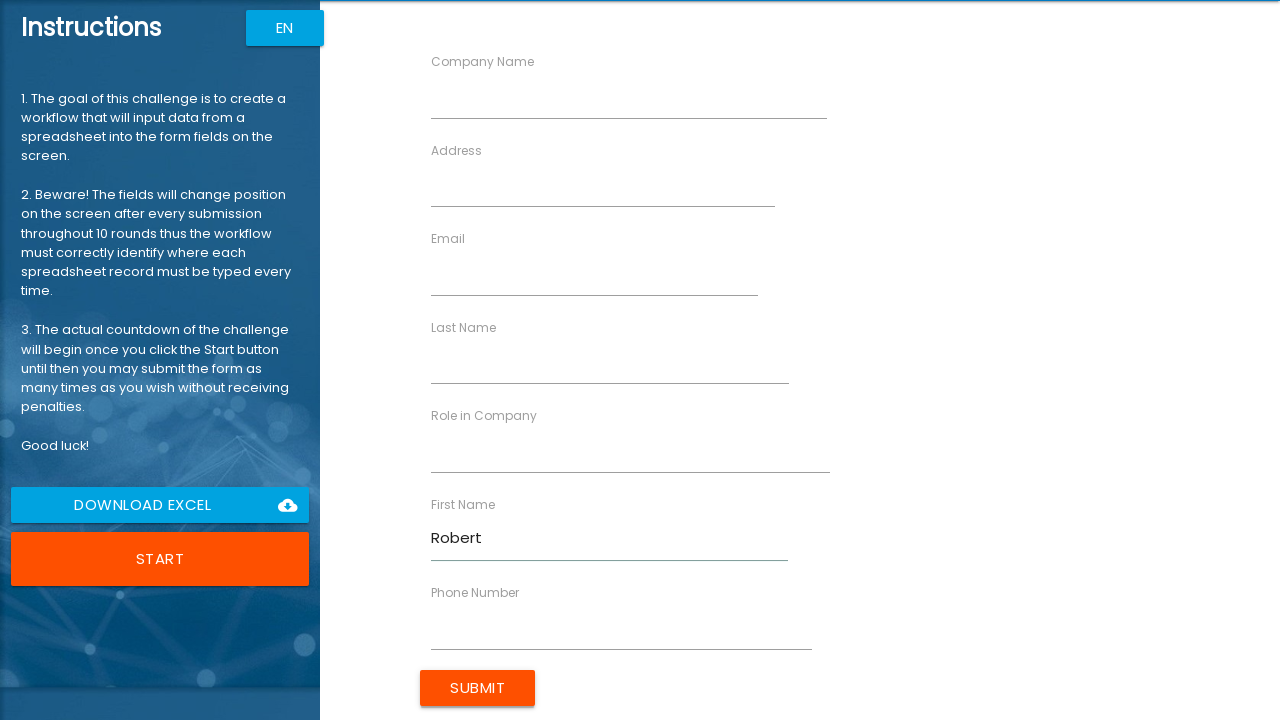

Filled last name field with 'Johnson' on input[ng-reflect-name='labelLastName']
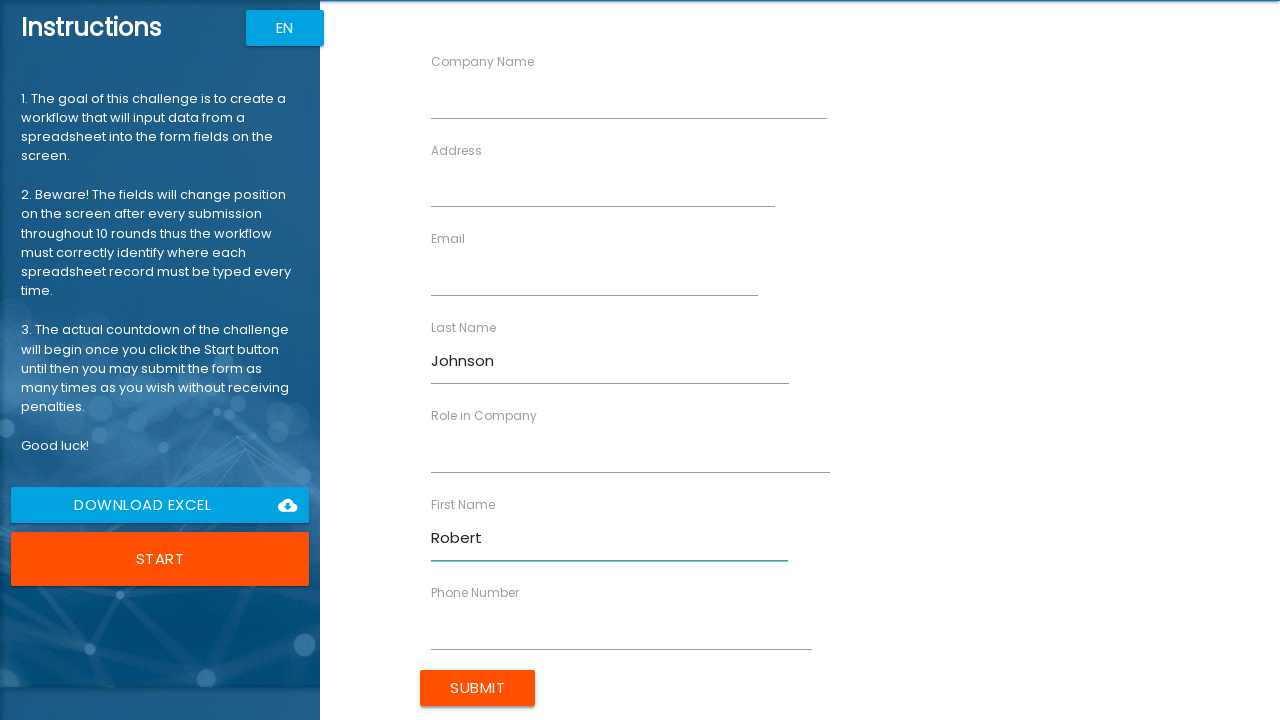

Filled company name field with 'Global Industries' on input[ng-reflect-name='labelCompanyName']
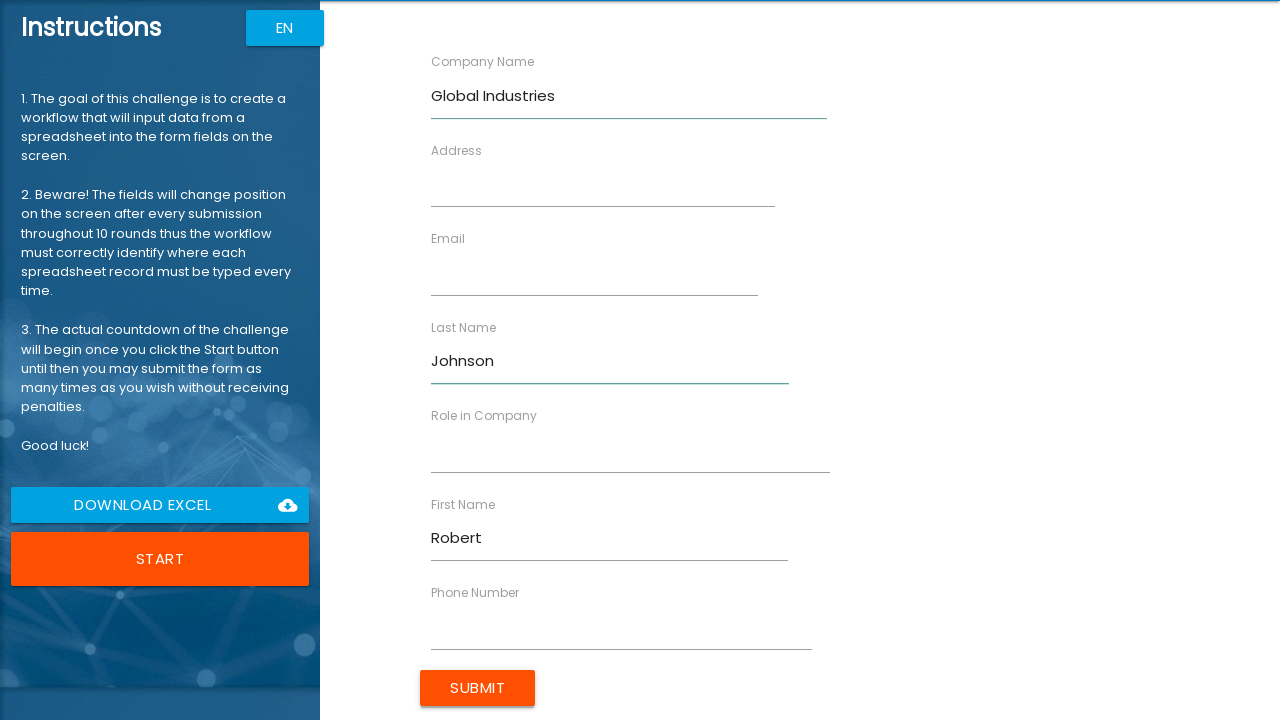

Filled role field with 'Analyst' on input[ng-reflect-name='labelRole']
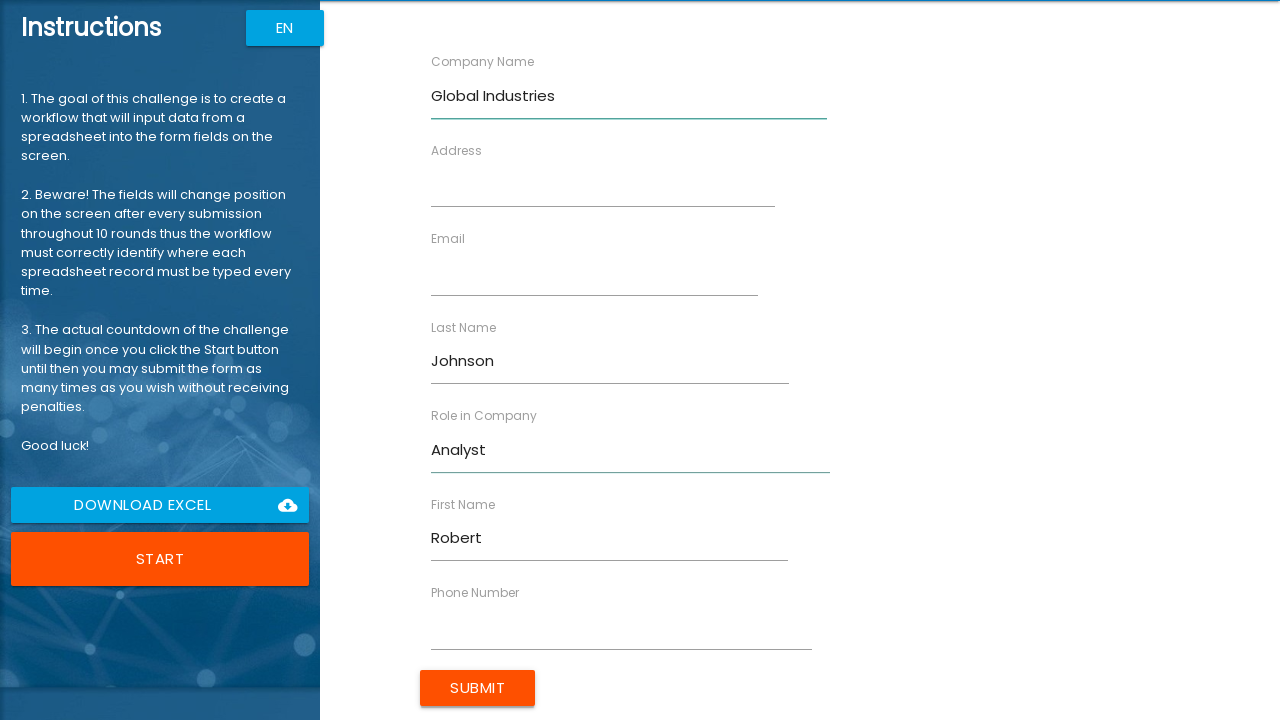

Filled address field with '789 Pine Rd, Denver, CO' on input[ng-reflect-name='labelAddress']
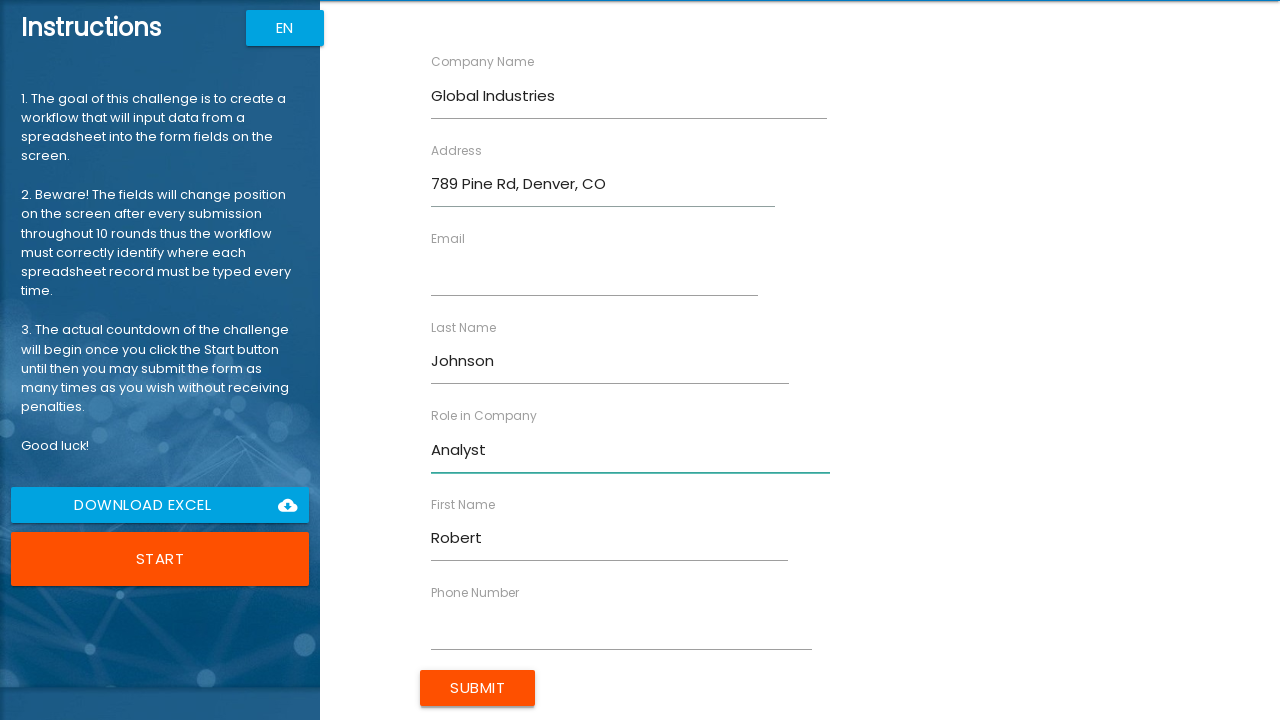

Filled email field with 'r.johnson@global.com' on input[ng-reflect-name='labelEmail']
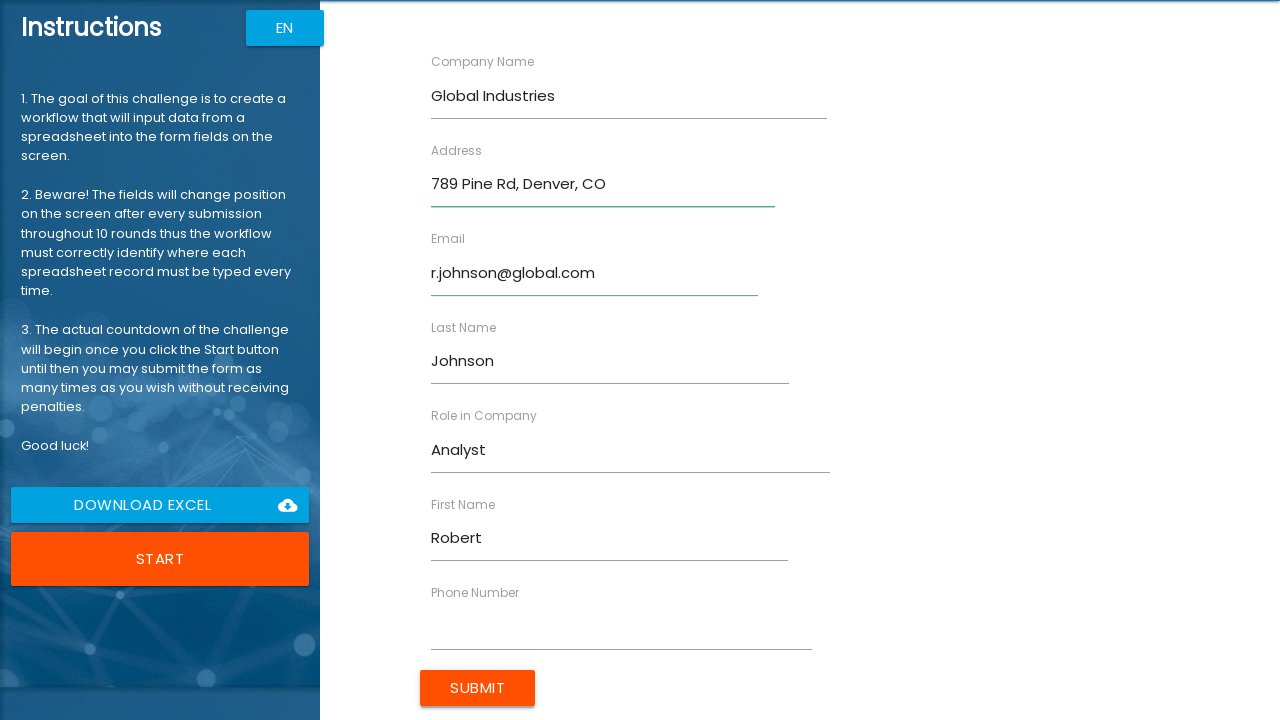

Filled phone field with '555-345-6789' on input[ng-reflect-name='labelPhone']
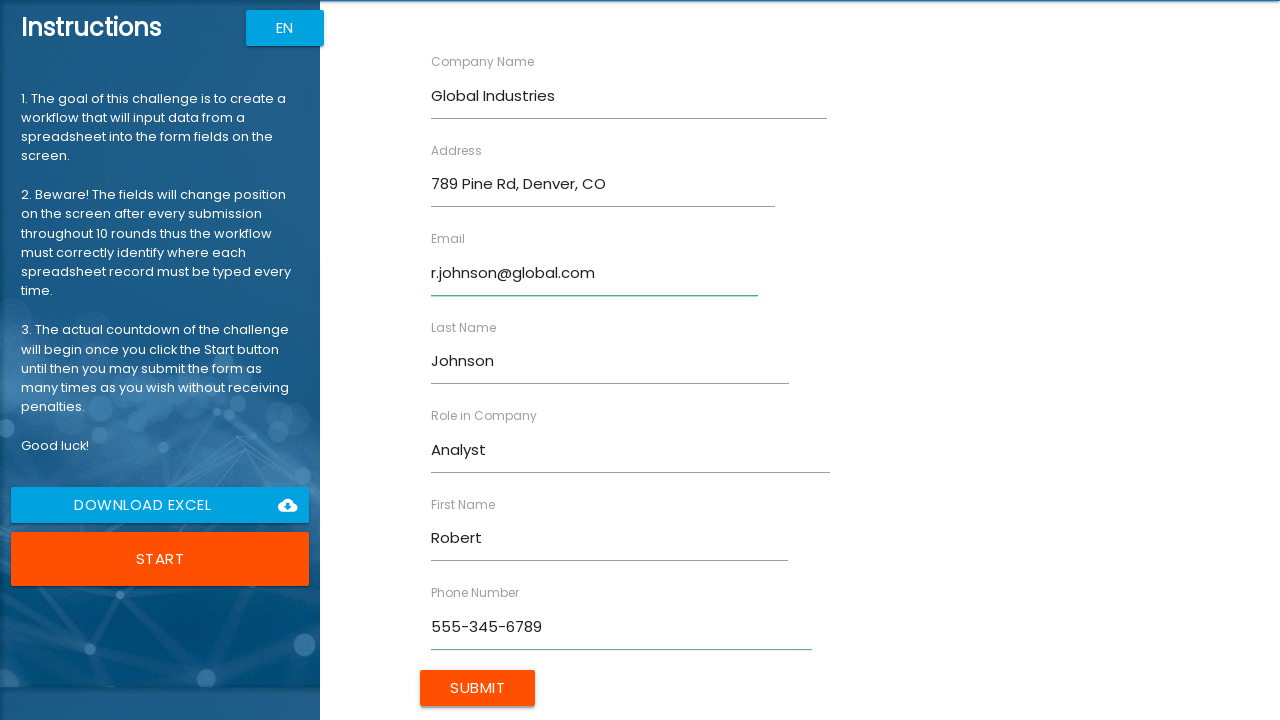

Submitted form for Robert Johnson at (478, 688) on input[type='submit']
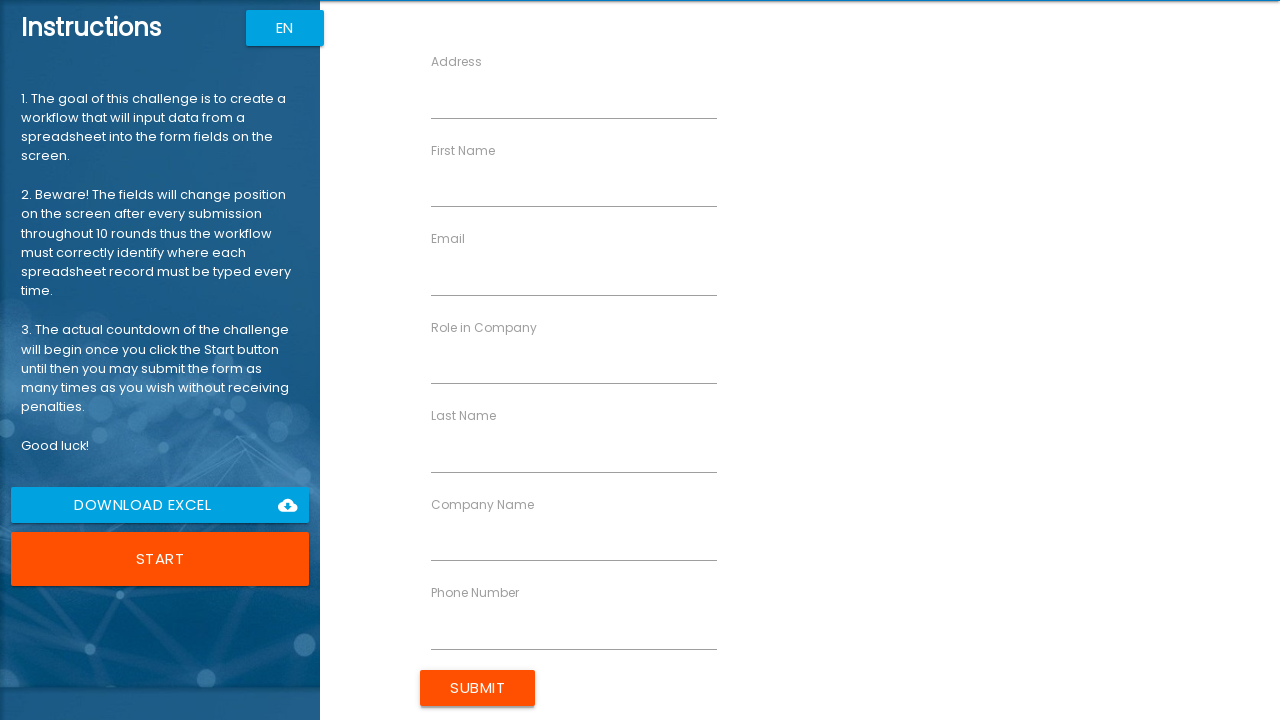

Filled first name field with 'Emily' on input[ng-reflect-name='labelFirstName']
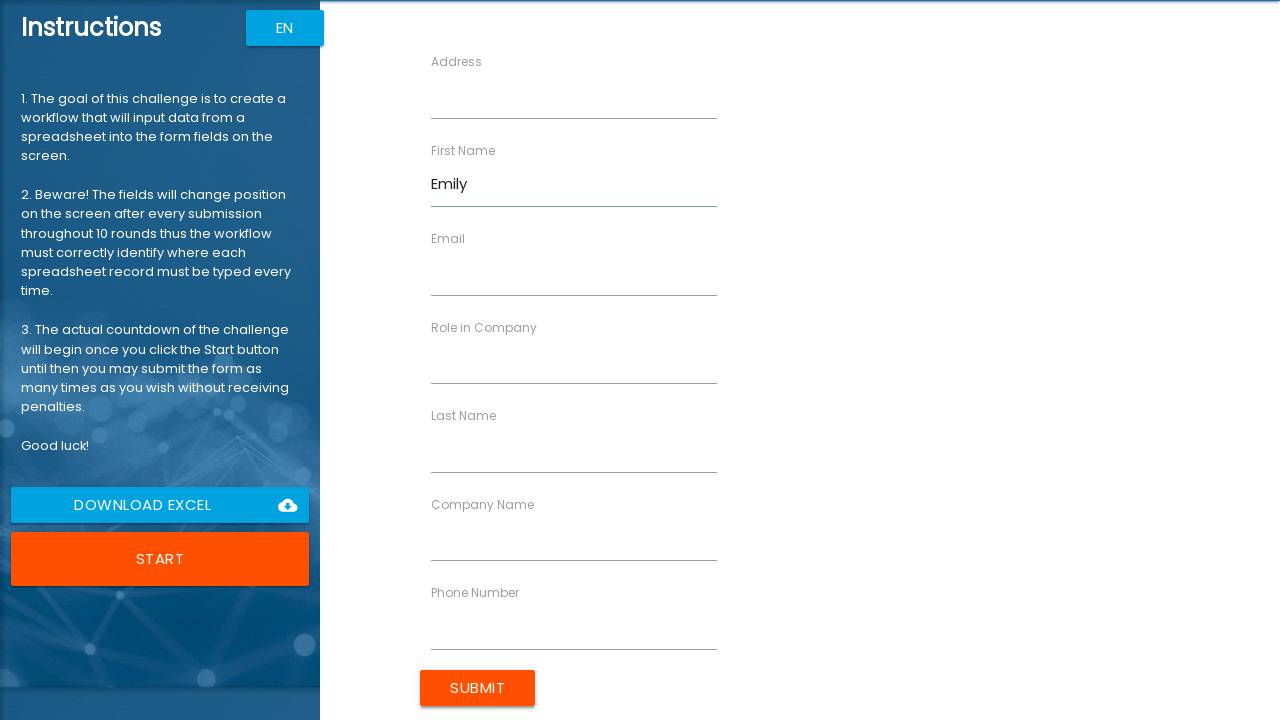

Filled last name field with 'Williams' on input[ng-reflect-name='labelLastName']
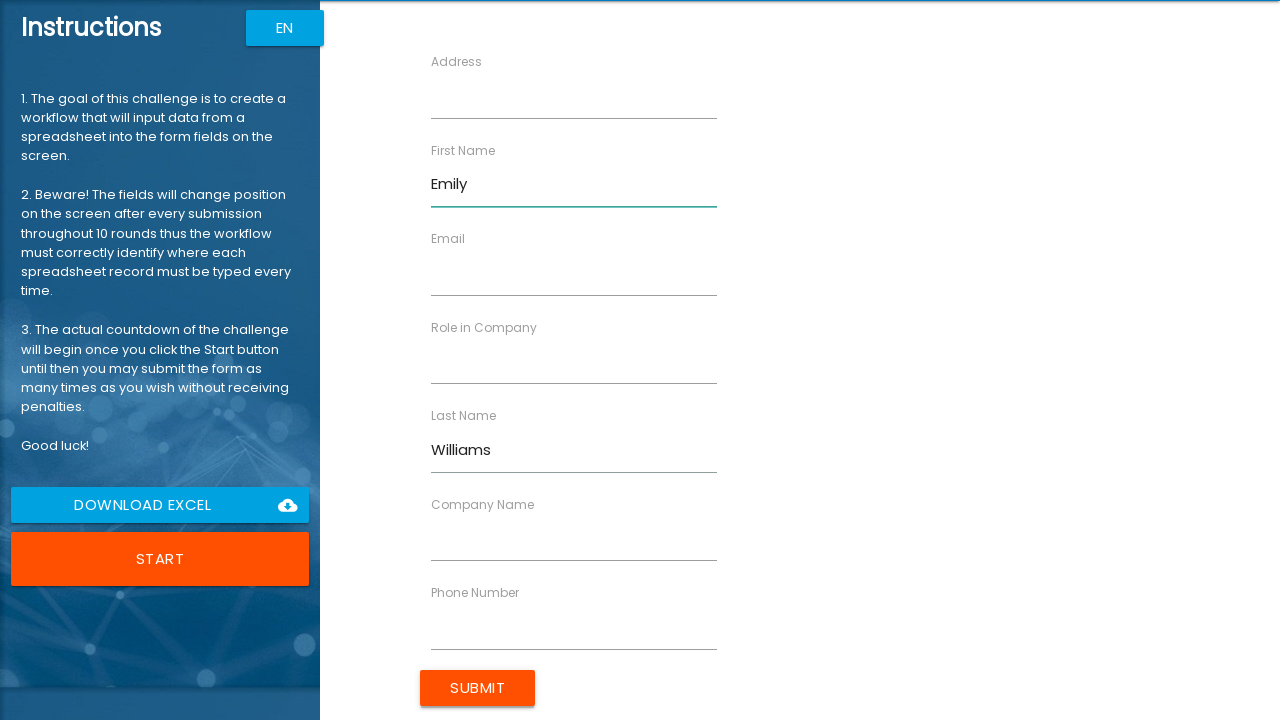

Filled company name field with 'StartUp Inc' on input[ng-reflect-name='labelCompanyName']
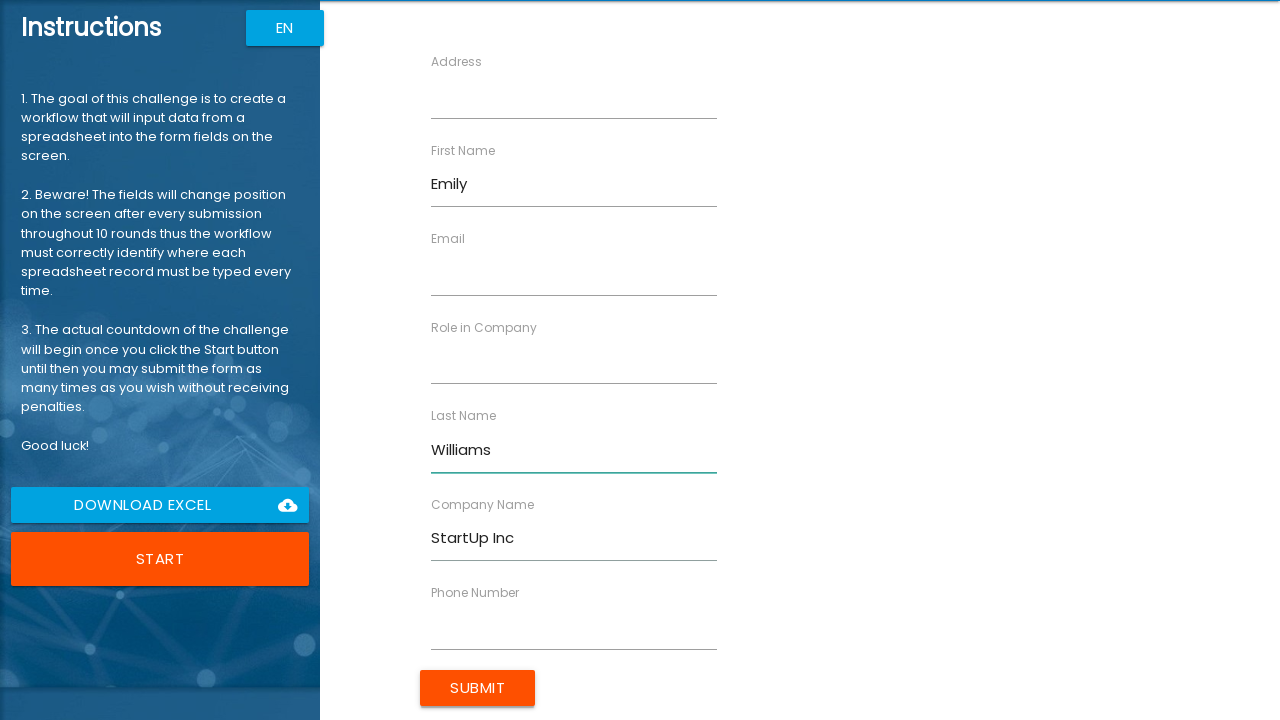

Filled role field with 'Designer' on input[ng-reflect-name='labelRole']
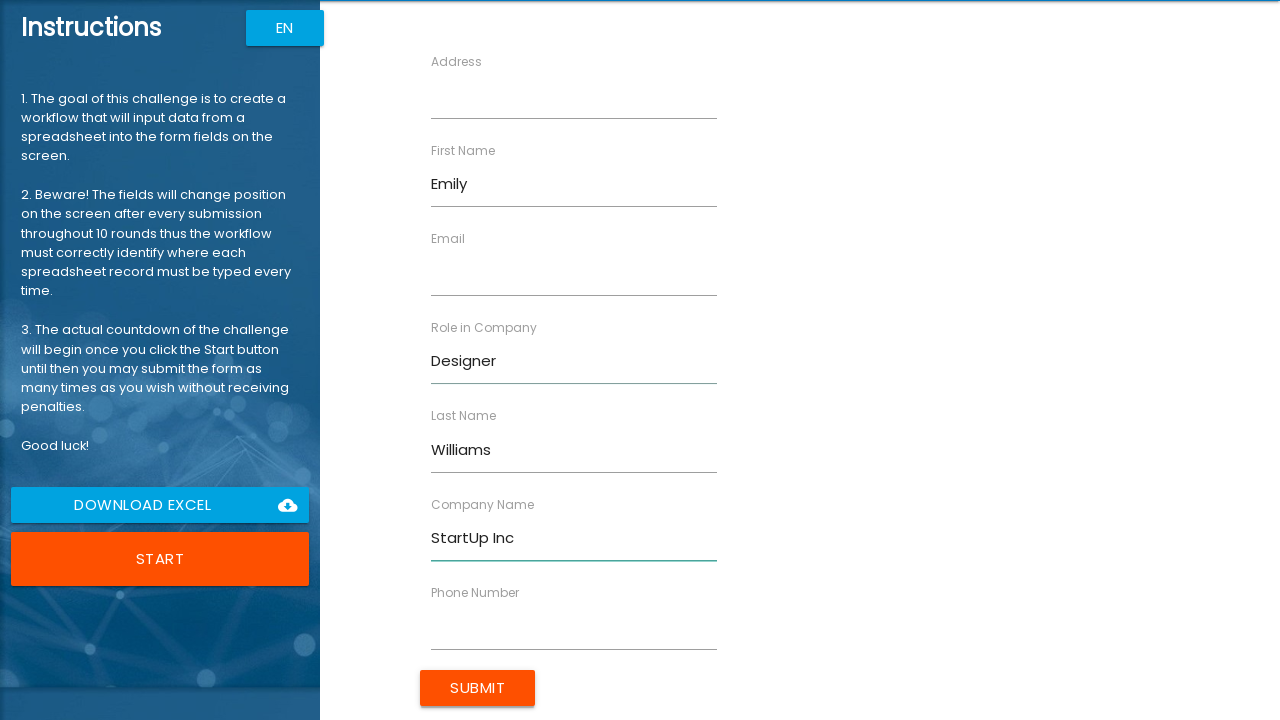

Filled address field with '321 Elm St, Austin, TX' on input[ng-reflect-name='labelAddress']
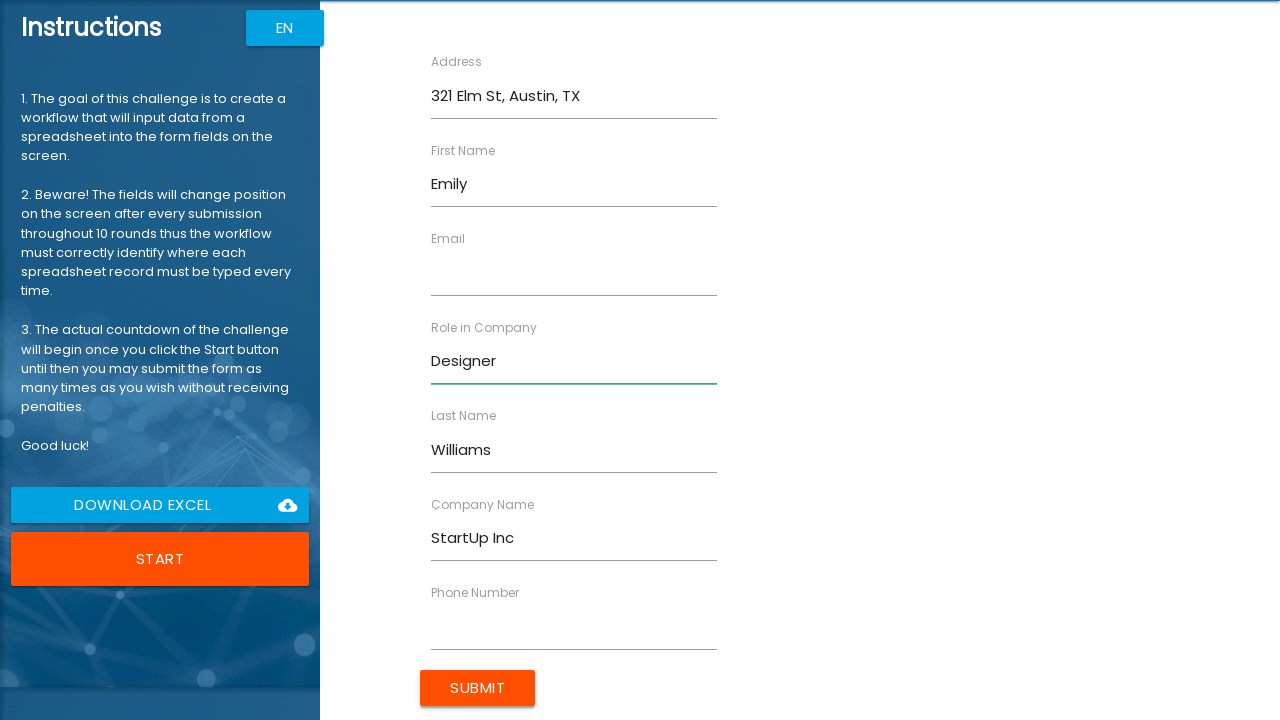

Filled email field with 'emily.w@startup.com' on input[ng-reflect-name='labelEmail']
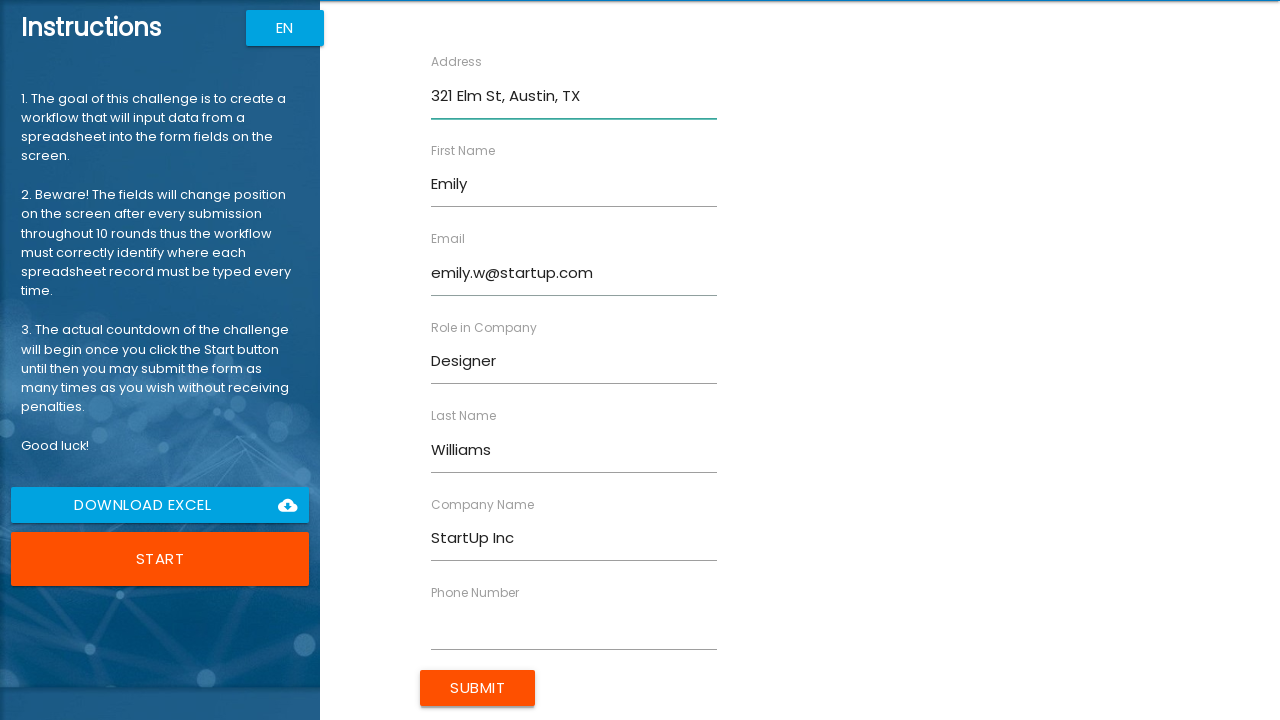

Filled phone field with '555-456-7890' on input[ng-reflect-name='labelPhone']
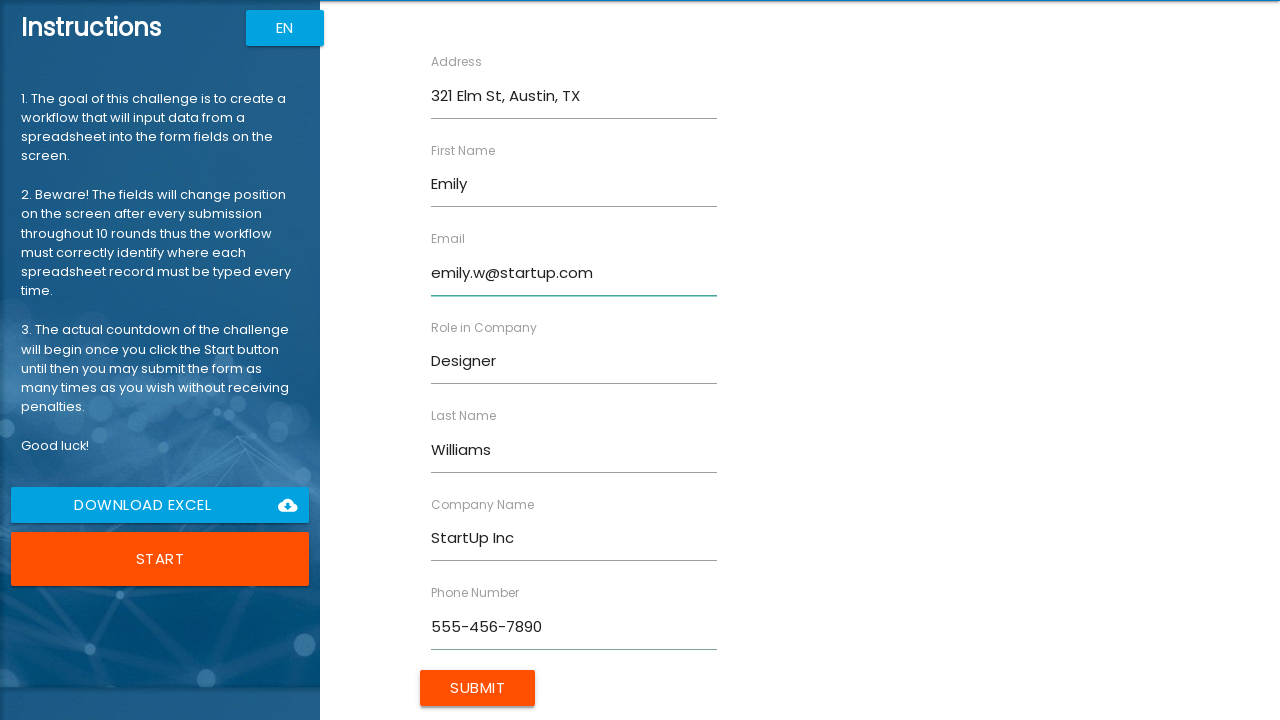

Submitted form for Emily Williams at (478, 688) on input[type='submit']
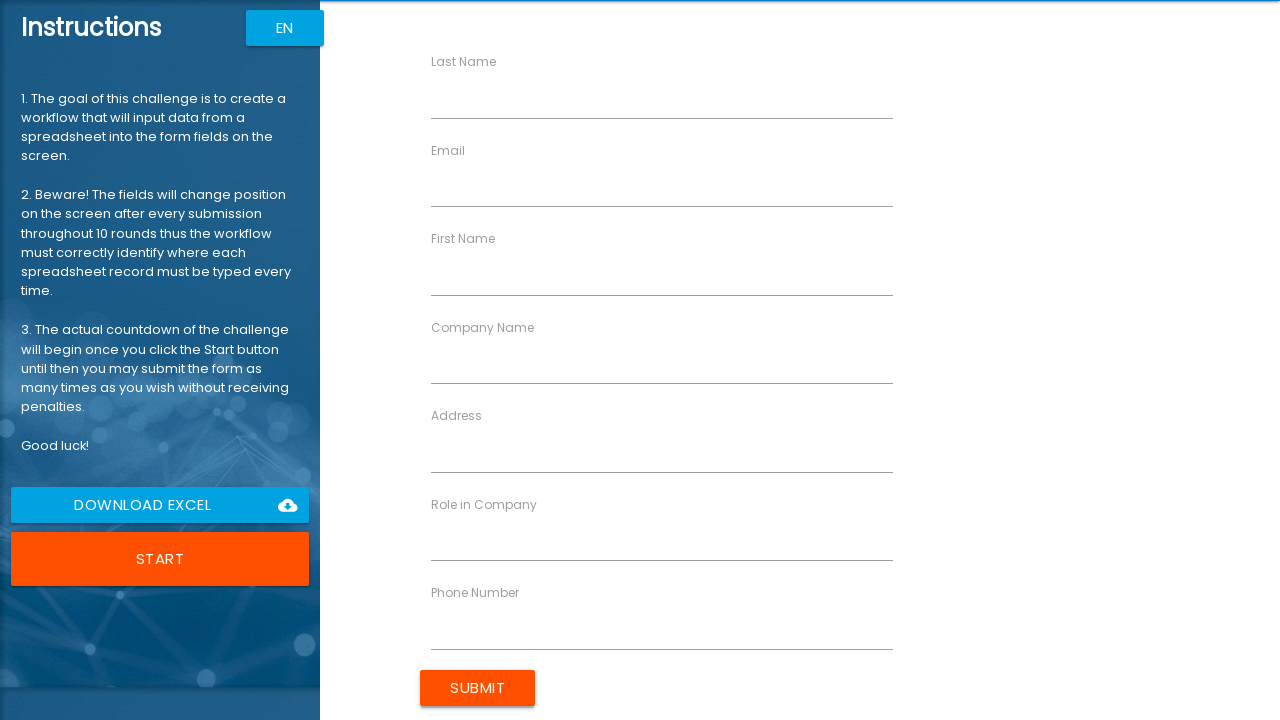

Filled first name field with 'Michael' on input[ng-reflect-name='labelFirstName']
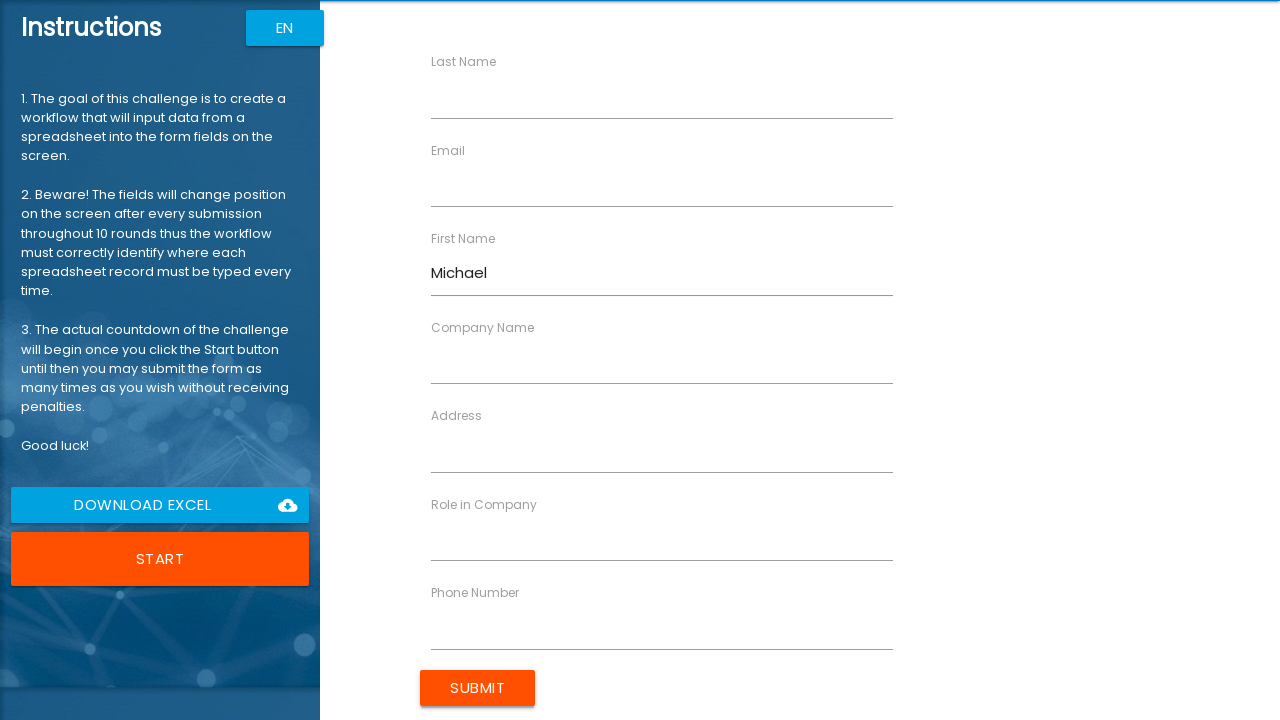

Filled last name field with 'Brown' on input[ng-reflect-name='labelLastName']
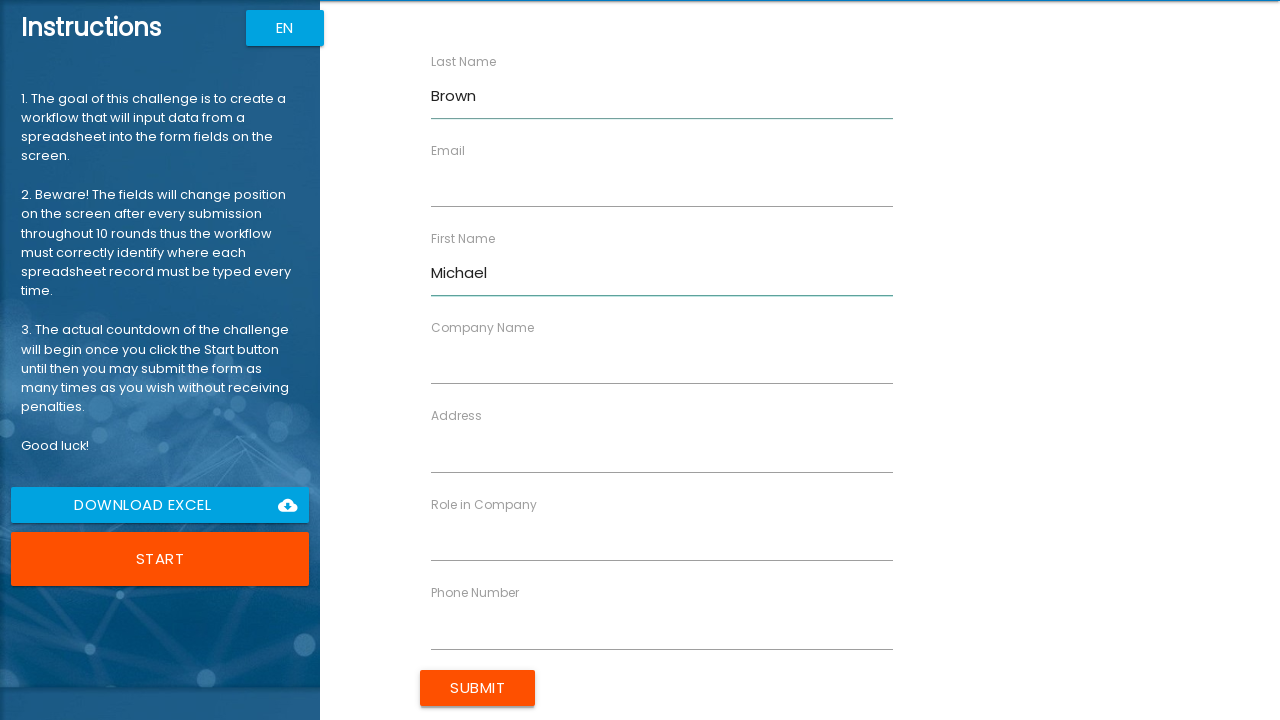

Filled company name field with 'Enterprise LLC' on input[ng-reflect-name='labelCompanyName']
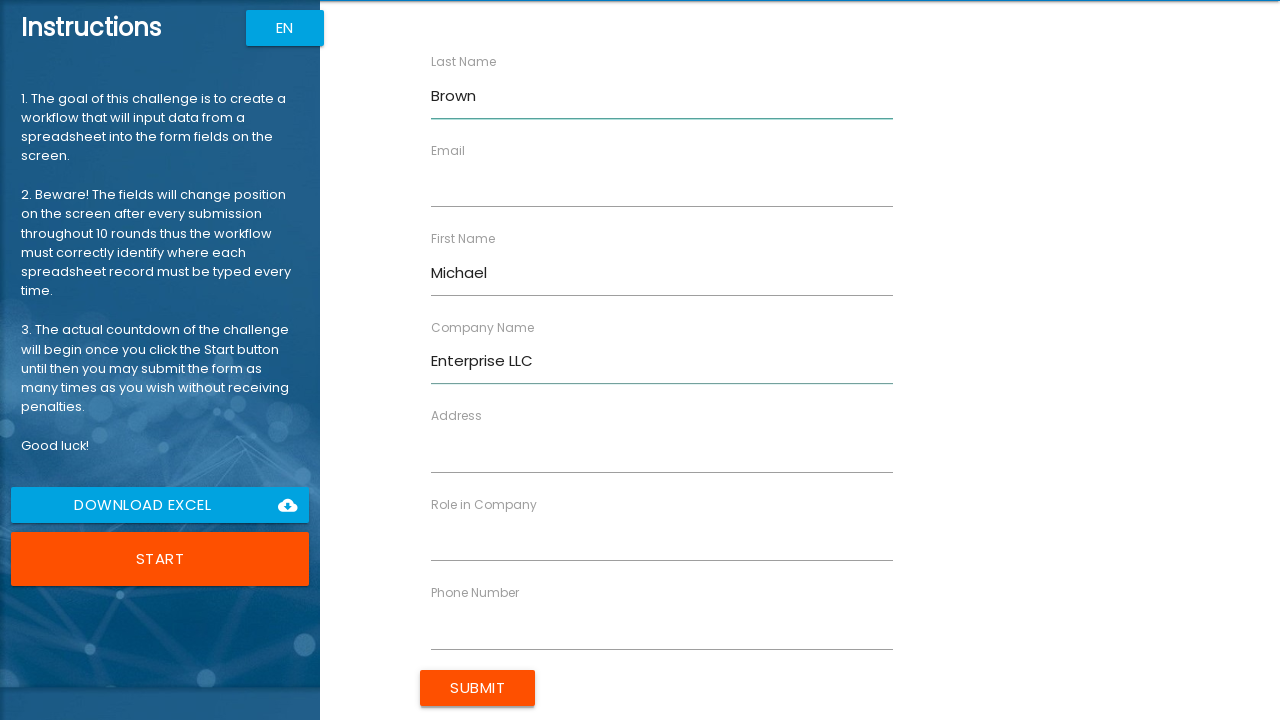

Filled role field with 'Engineer' on input[ng-reflect-name='labelRole']
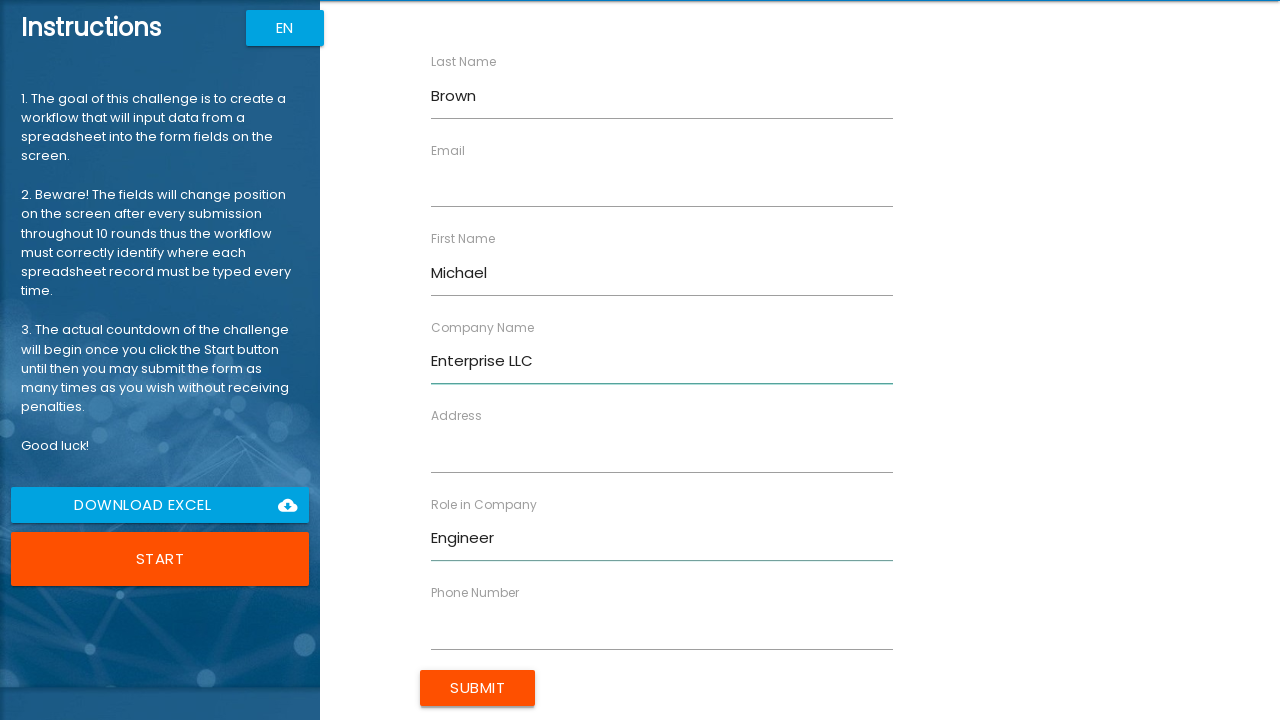

Filled address field with '654 Cedar Ln, Portland, OR' on input[ng-reflect-name='labelAddress']
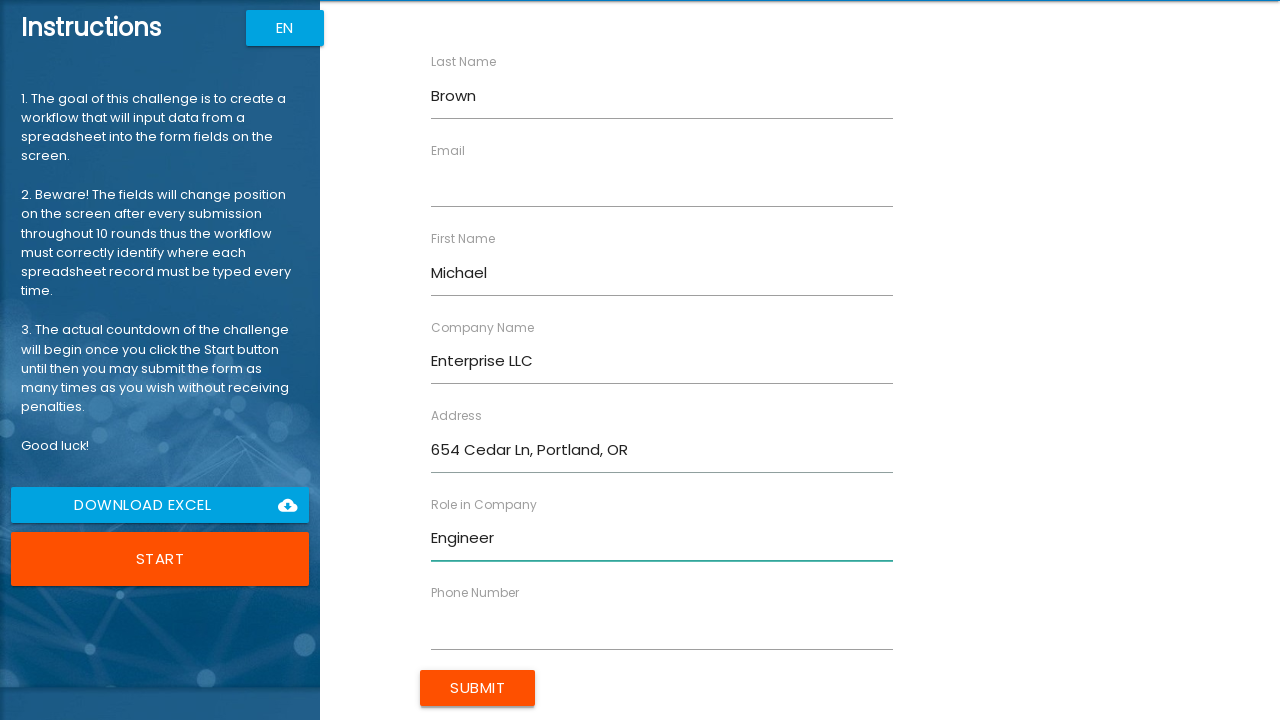

Filled email field with 'm.brown@enterprise.com' on input[ng-reflect-name='labelEmail']
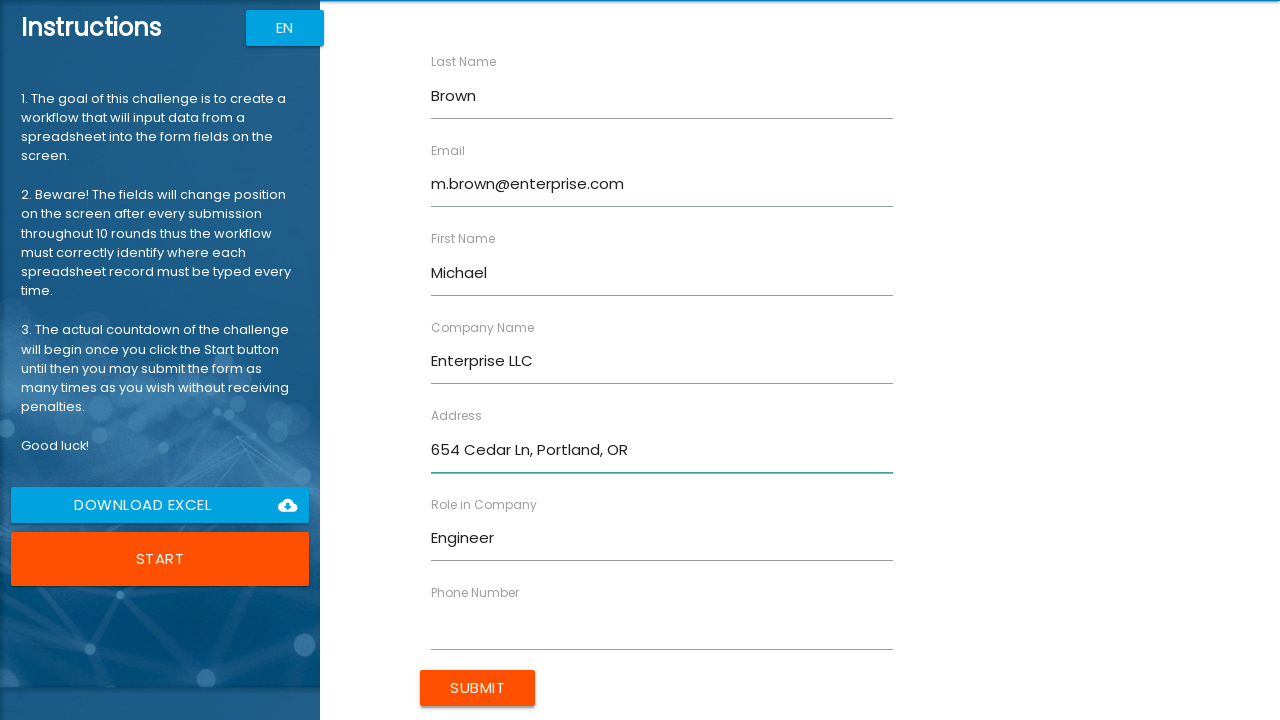

Filled phone field with '555-567-8901' on input[ng-reflect-name='labelPhone']
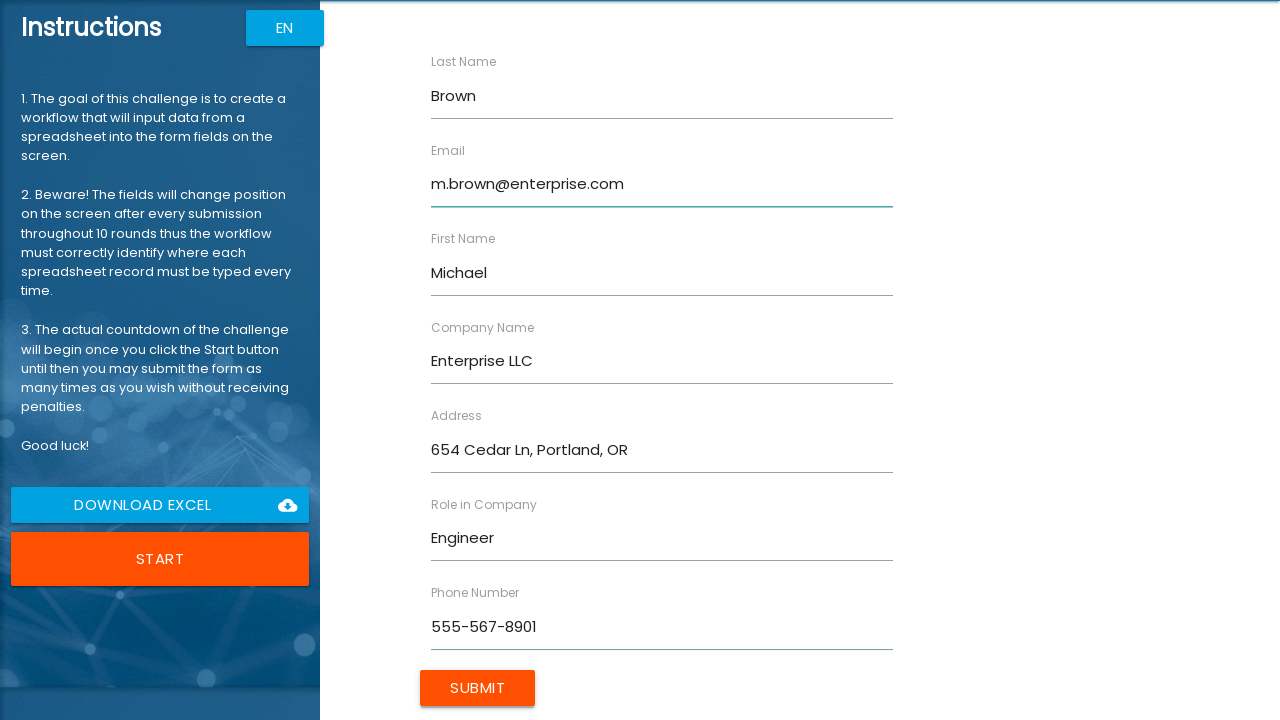

Submitted form for Michael Brown at (478, 688) on input[type='submit']
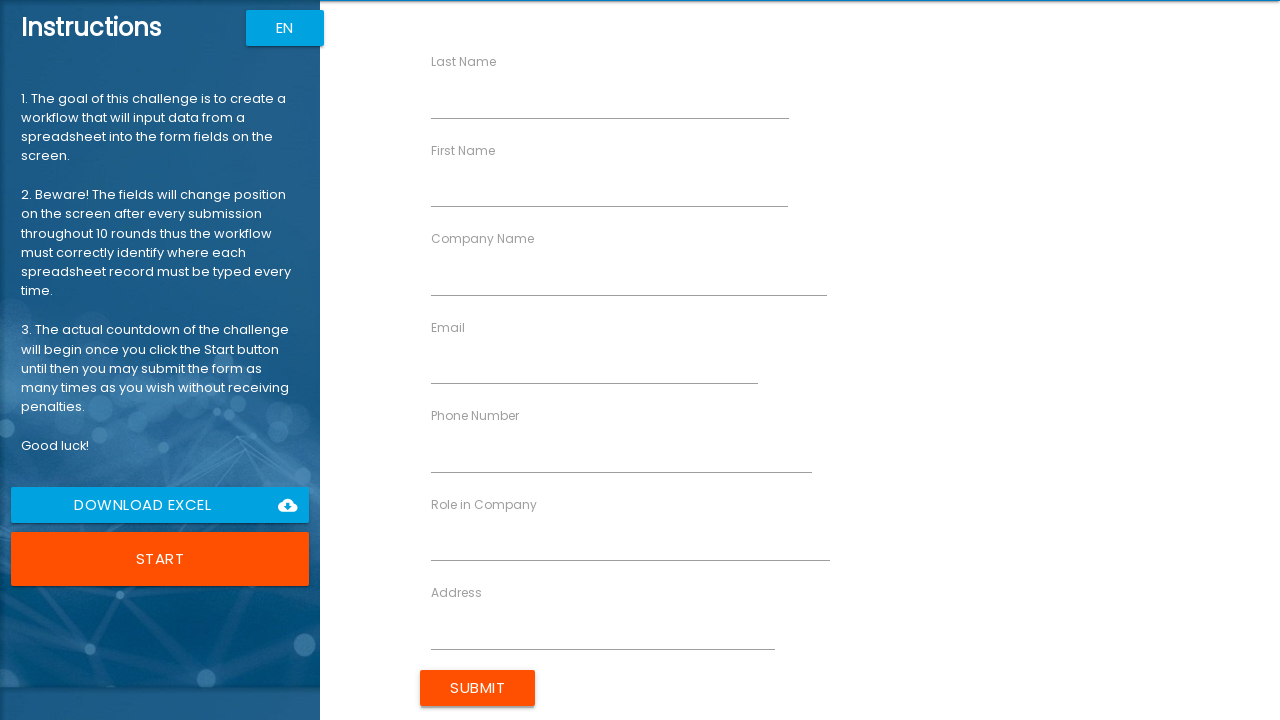

Filled first name field with 'Sarah' on input[ng-reflect-name='labelFirstName']
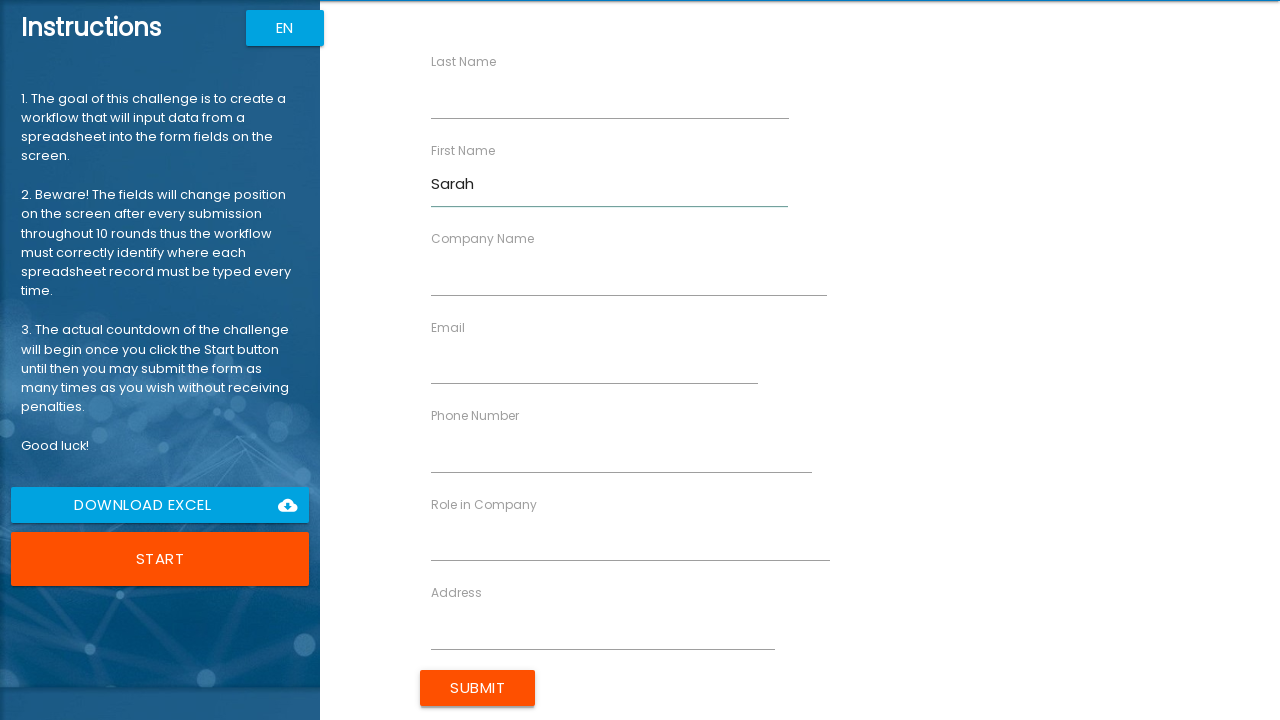

Filled last name field with 'Davis' on input[ng-reflect-name='labelLastName']
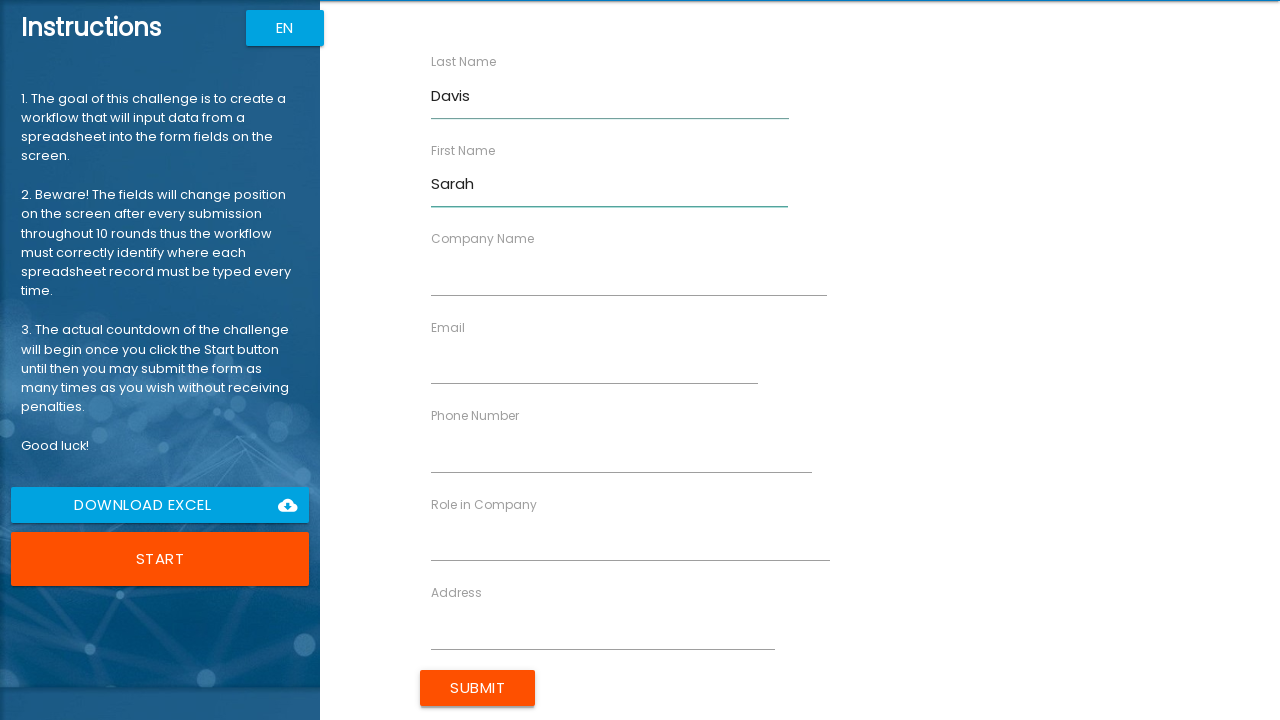

Filled company name field with 'Innovate Co' on input[ng-reflect-name='labelCompanyName']
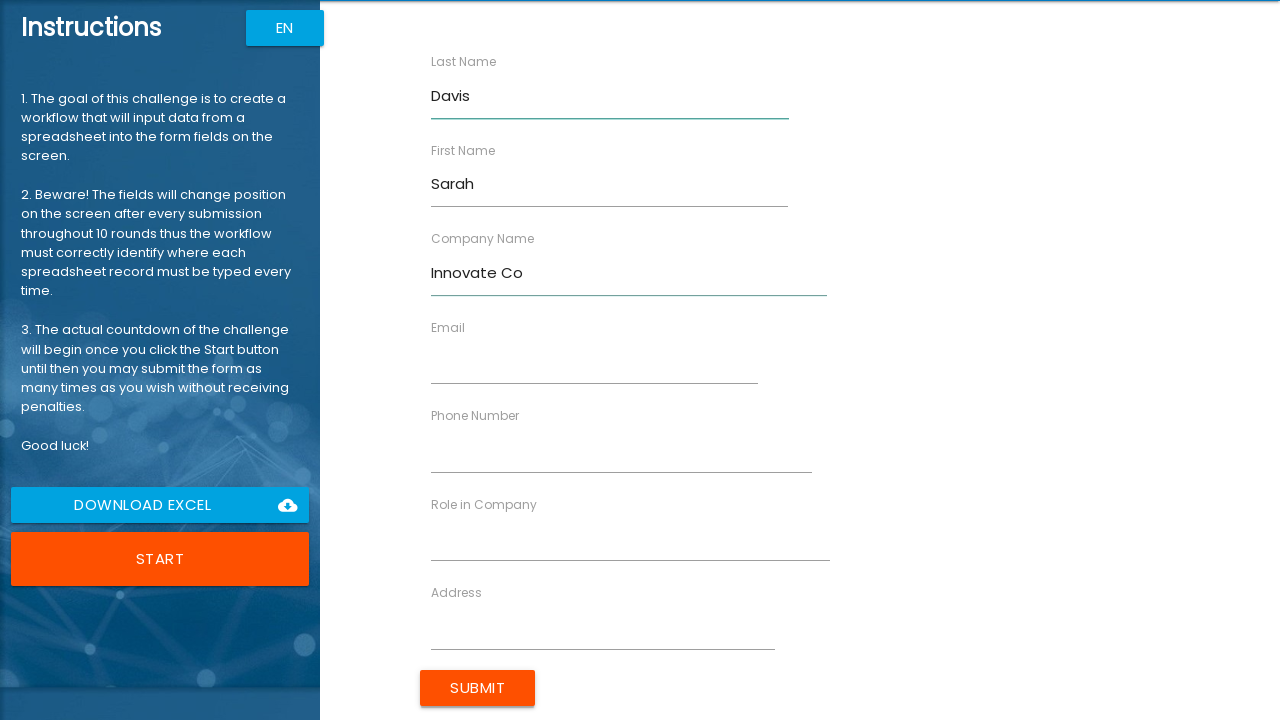

Filled role field with 'Director' on input[ng-reflect-name='labelRole']
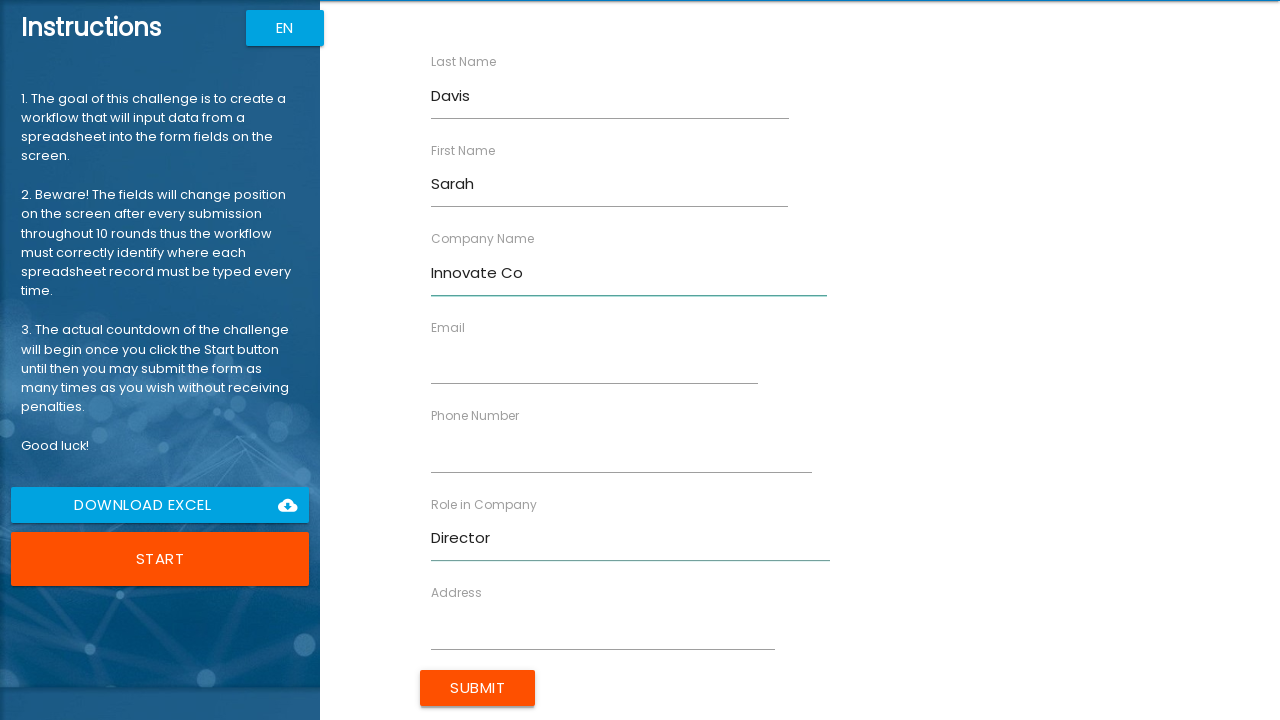

Filled address field with '987 Birch Dr, Chicago, IL' on input[ng-reflect-name='labelAddress']
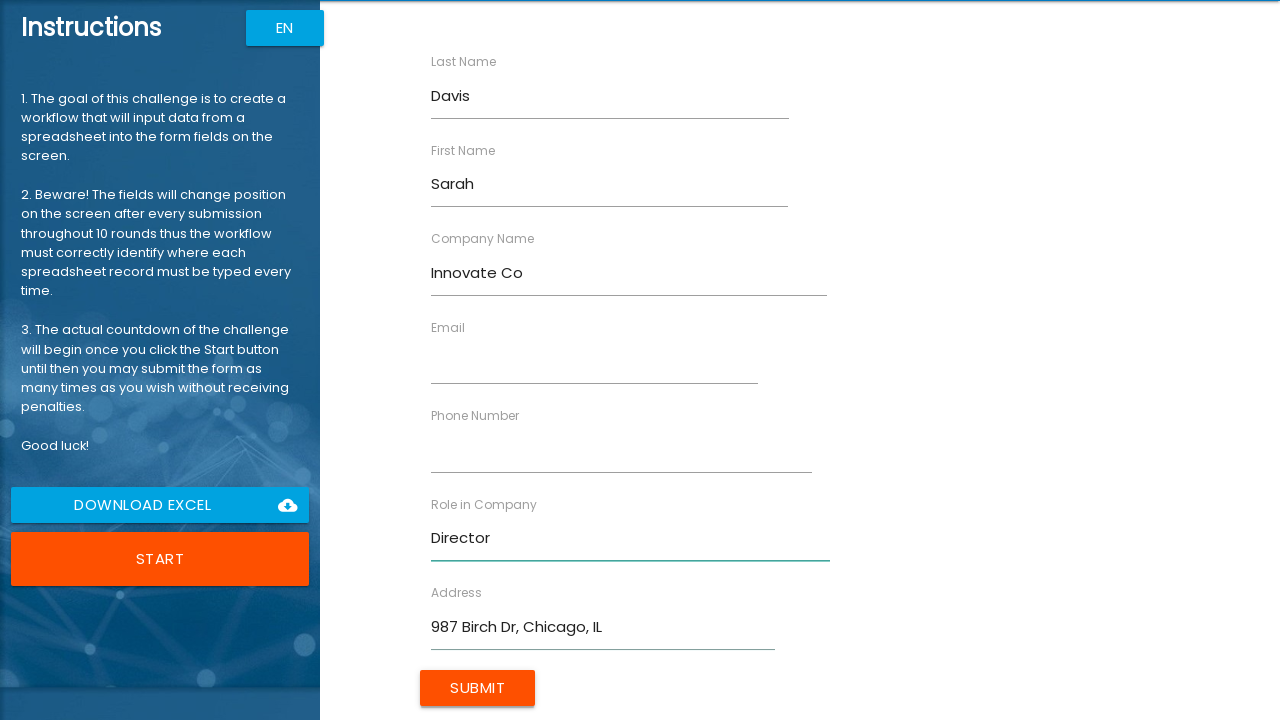

Filled email field with 'sarah.davis@innovate.com' on input[ng-reflect-name='labelEmail']
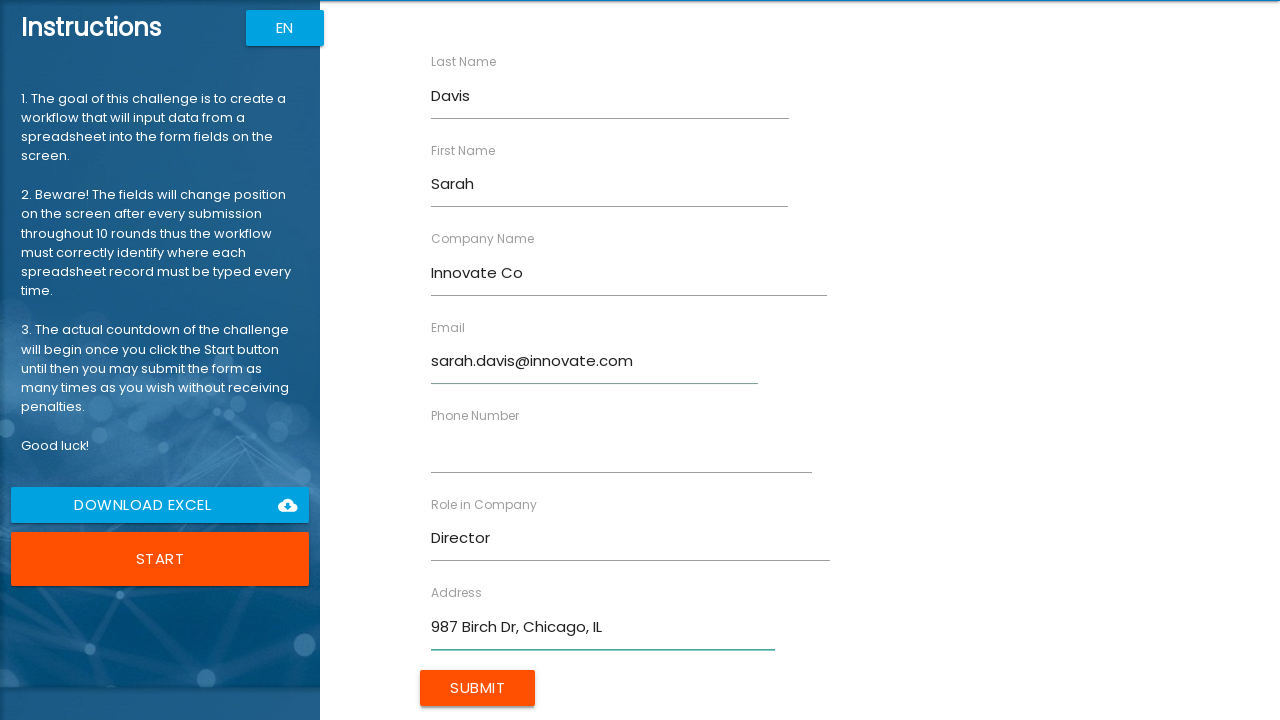

Filled phone field with '555-678-9012' on input[ng-reflect-name='labelPhone']
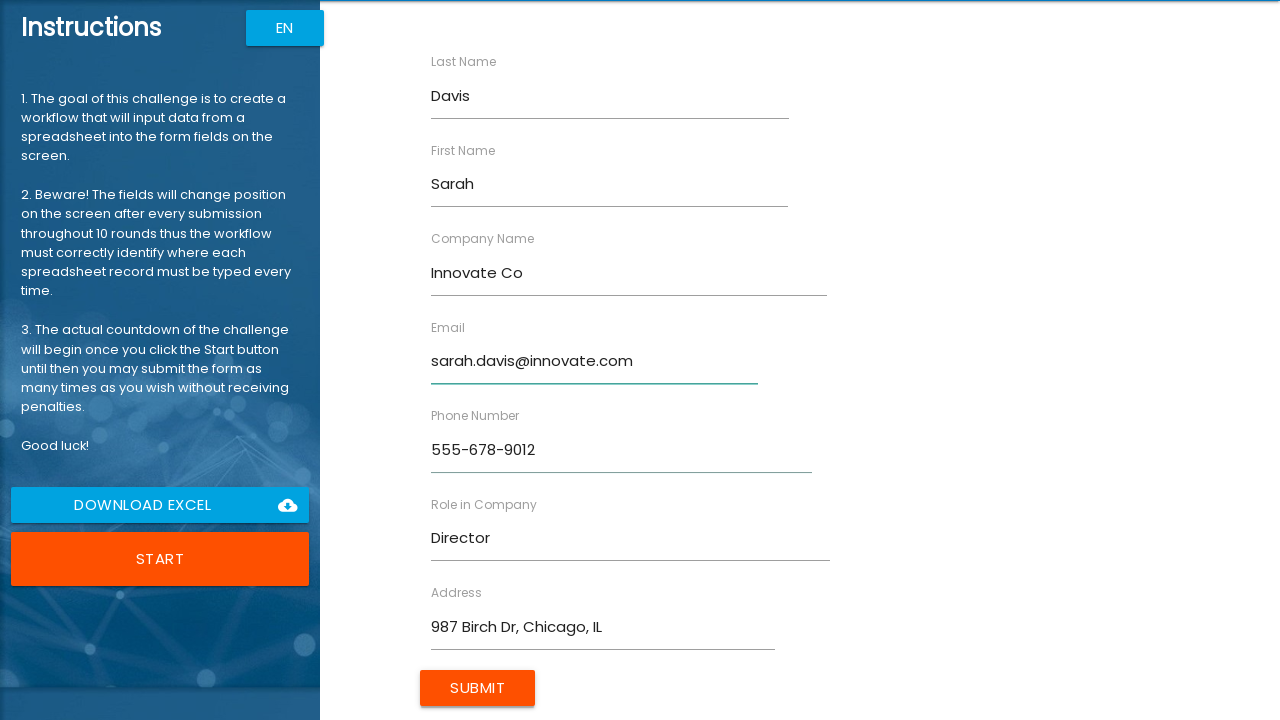

Submitted form for Sarah Davis at (478, 688) on input[type='submit']
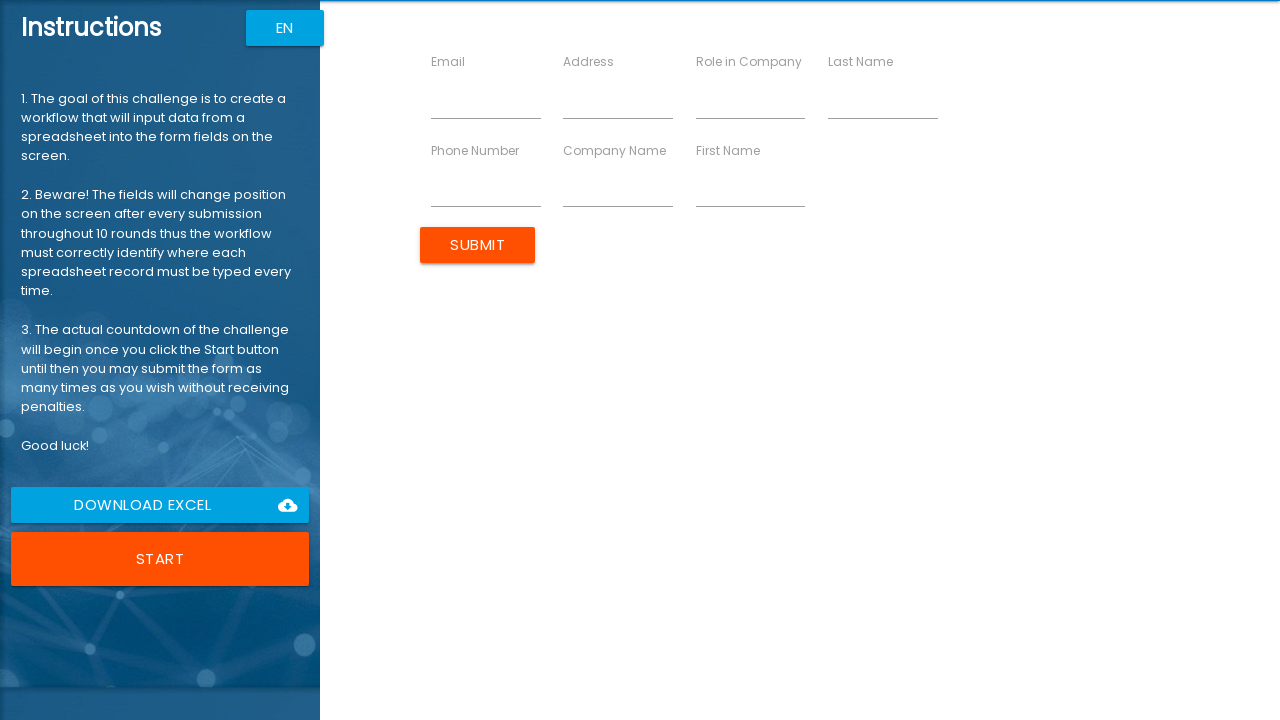

Filled first name field with 'David' on input[ng-reflect-name='labelFirstName']
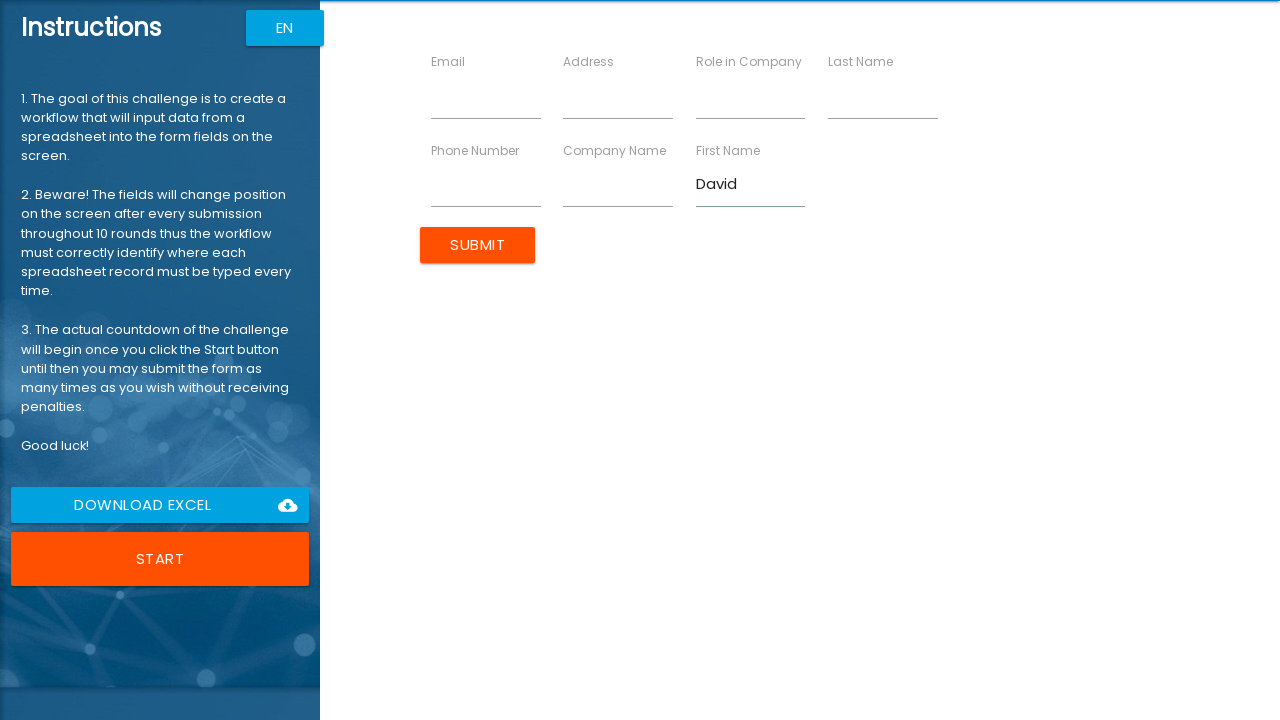

Filled last name field with 'Miller' on input[ng-reflect-name='labelLastName']
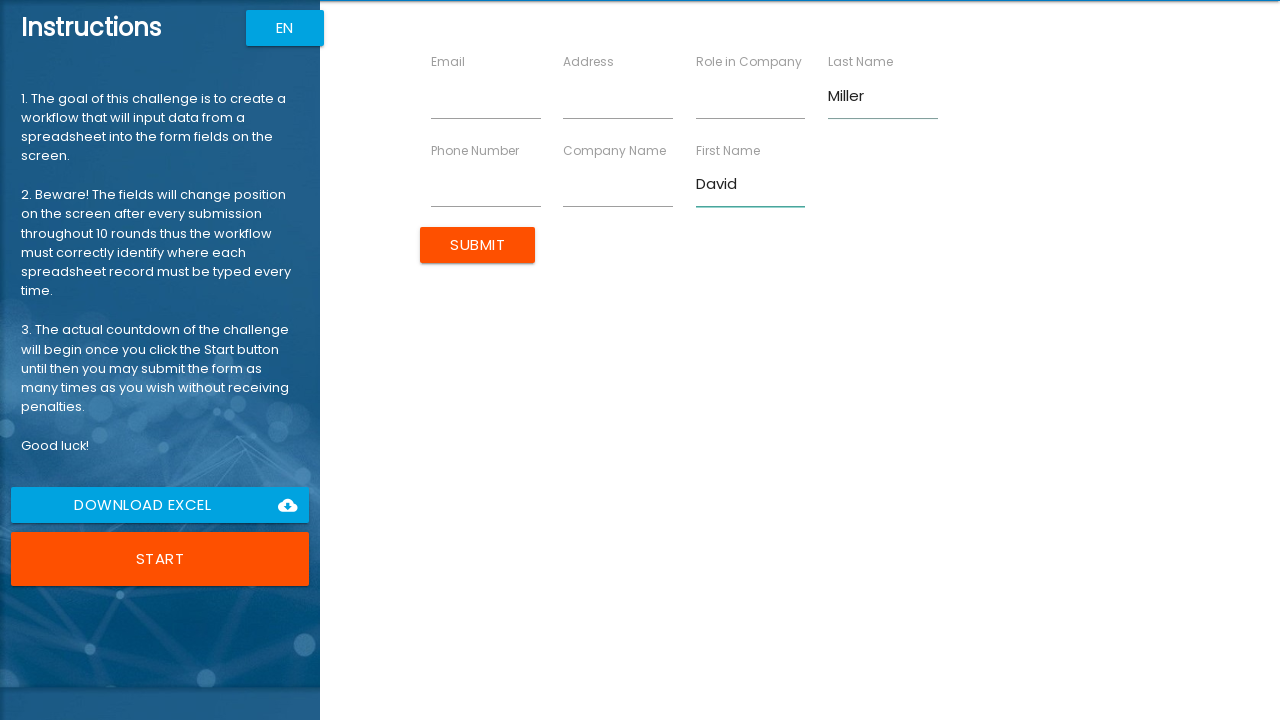

Filled company name field with 'Future Systems' on input[ng-reflect-name='labelCompanyName']
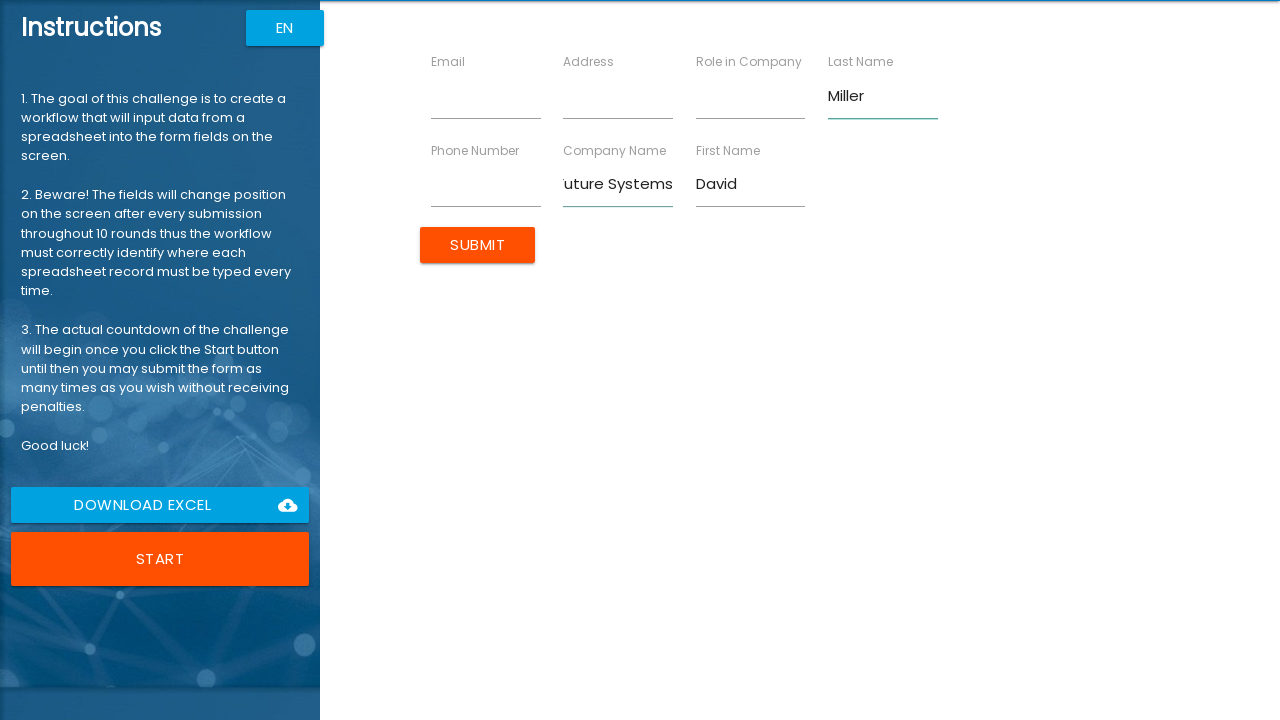

Filled role field with 'Consultant' on input[ng-reflect-name='labelRole']
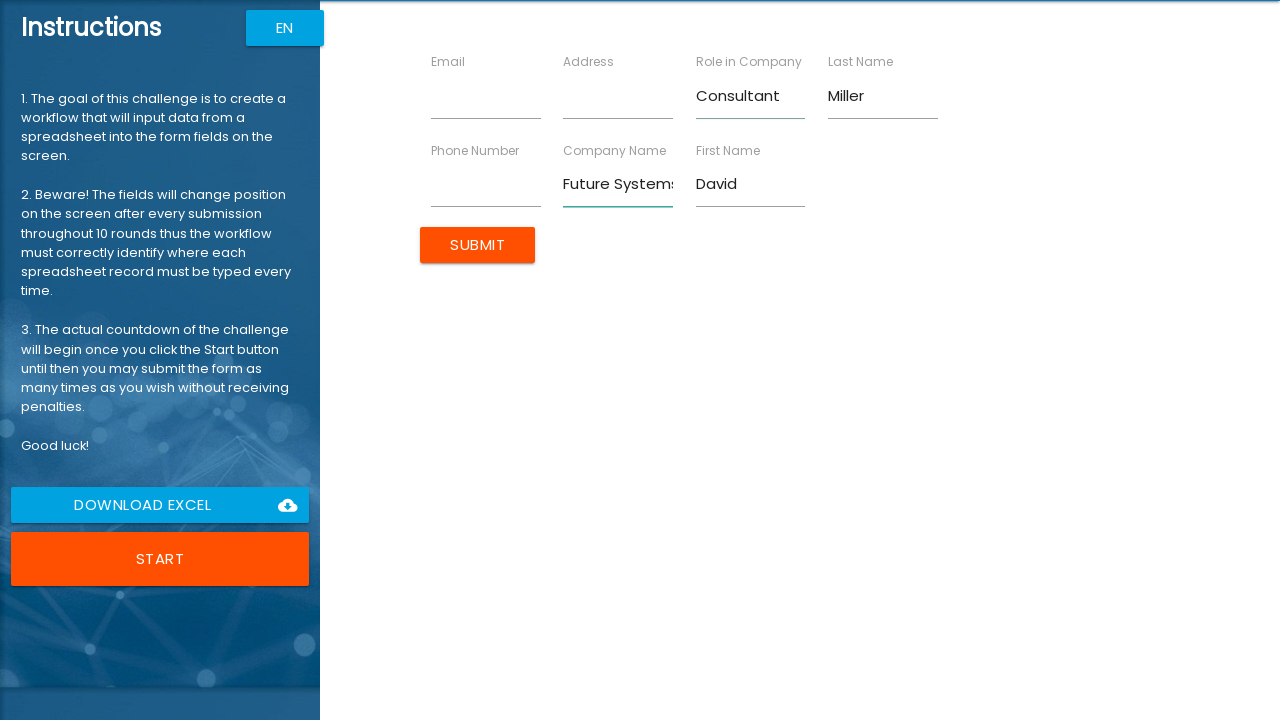

Filled address field with '147 Maple Way, Miami, FL' on input[ng-reflect-name='labelAddress']
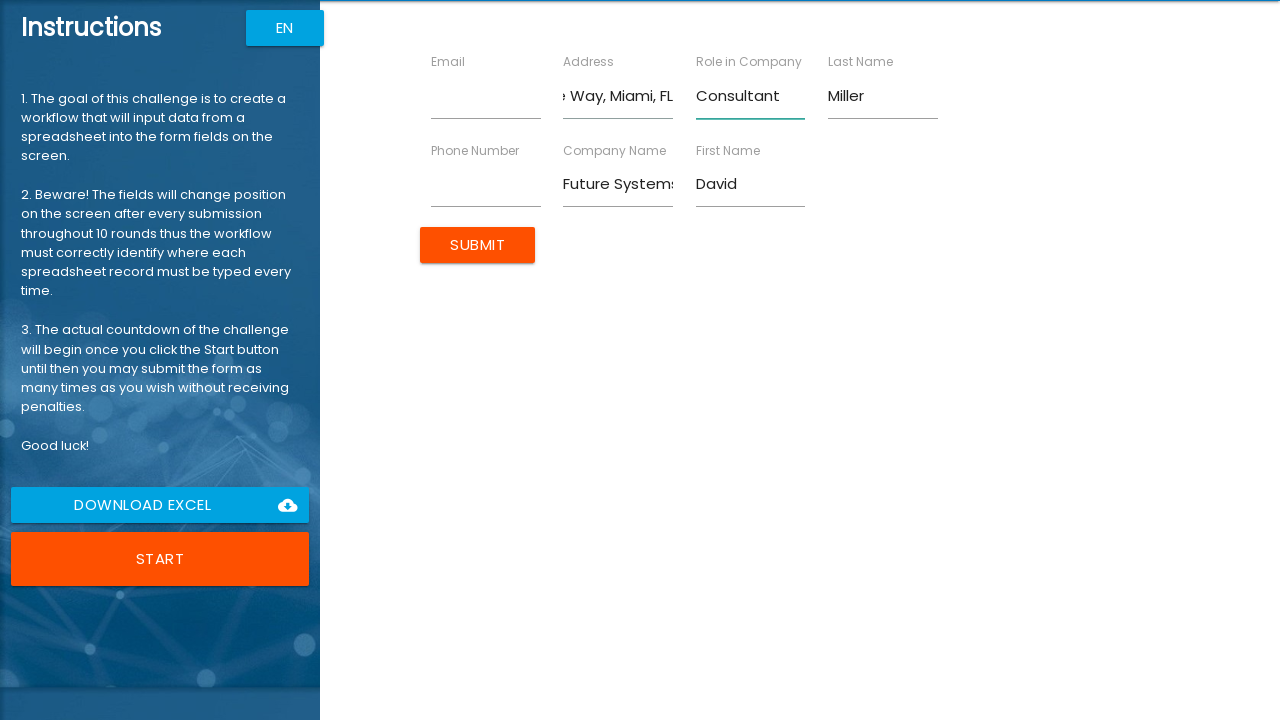

Filled email field with 'd.miller@future.com' on input[ng-reflect-name='labelEmail']
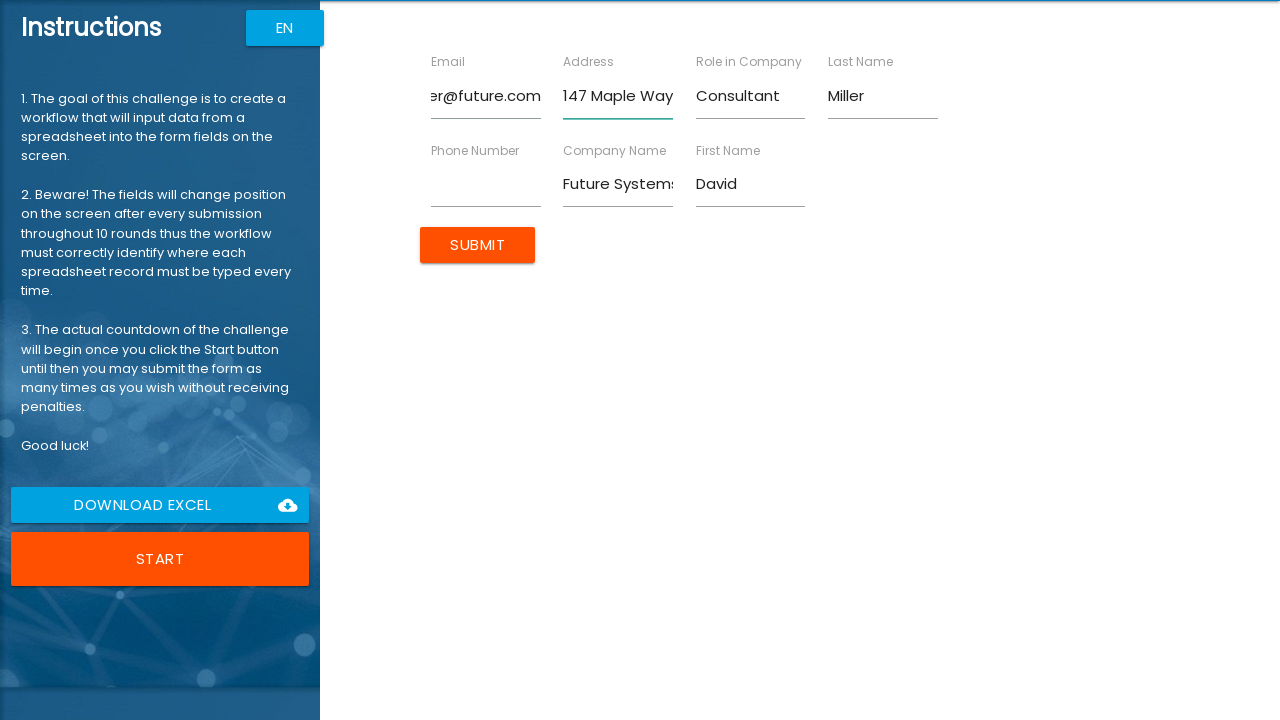

Filled phone field with '555-789-0123' on input[ng-reflect-name='labelPhone']
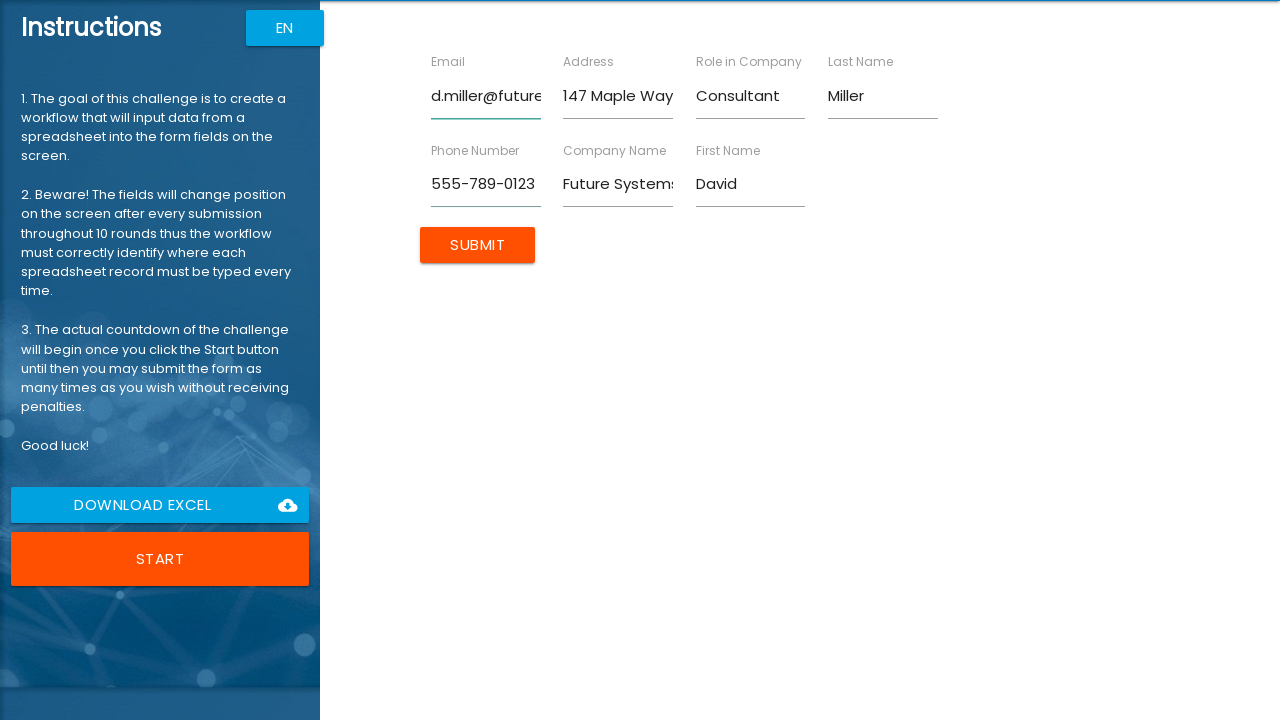

Submitted form for David Miller at (478, 245) on input[type='submit']
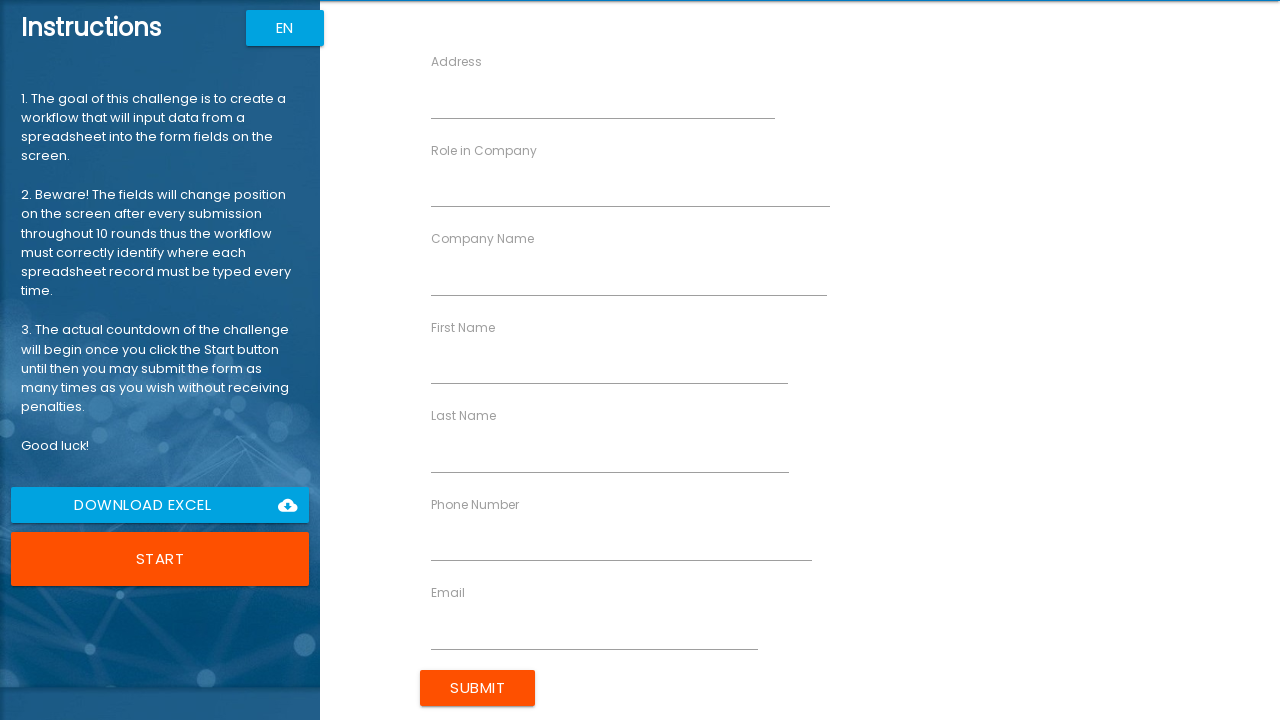

Filled first name field with 'Lisa' on input[ng-reflect-name='labelFirstName']
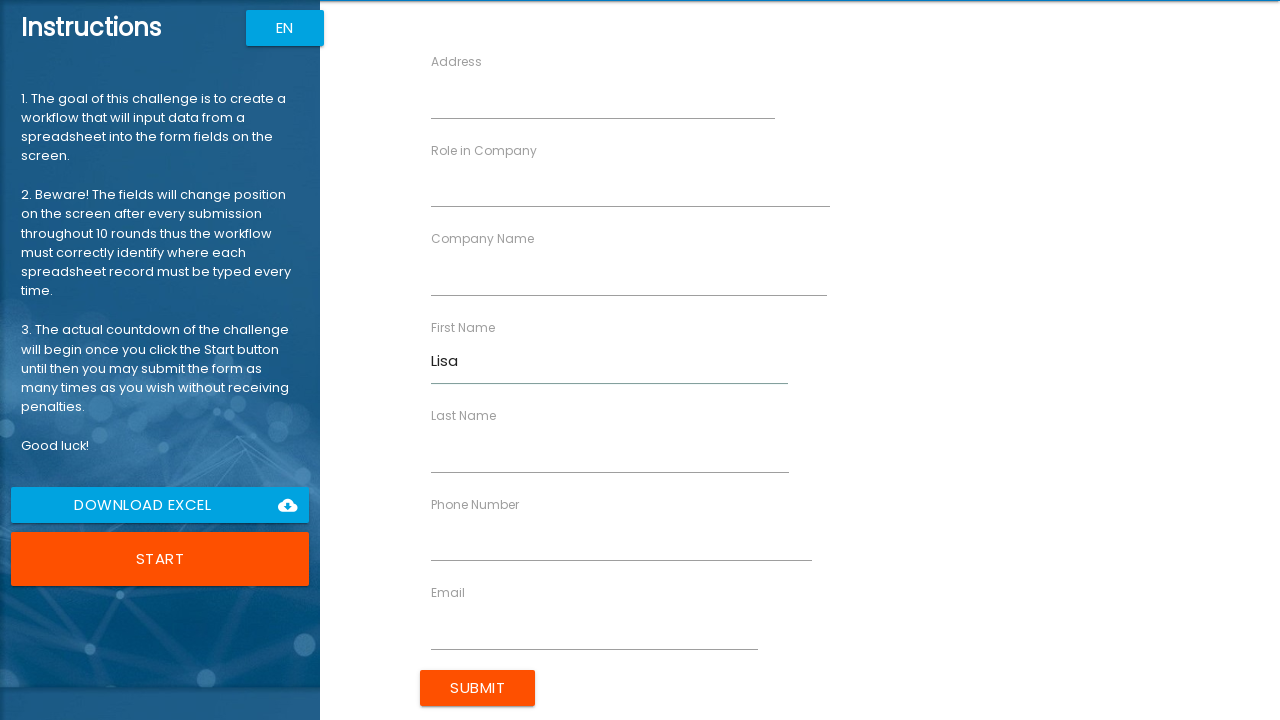

Filled last name field with 'Wilson' on input[ng-reflect-name='labelLastName']
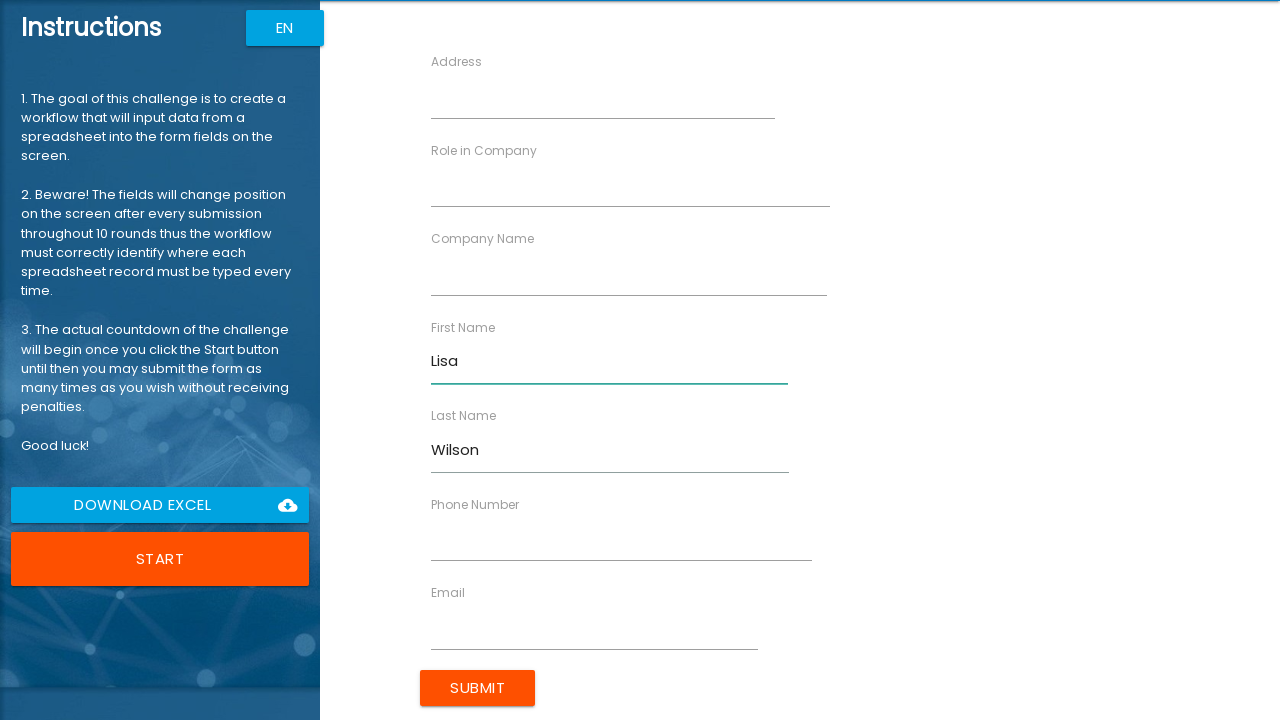

Filled company name field with 'Dynamic Corp' on input[ng-reflect-name='labelCompanyName']
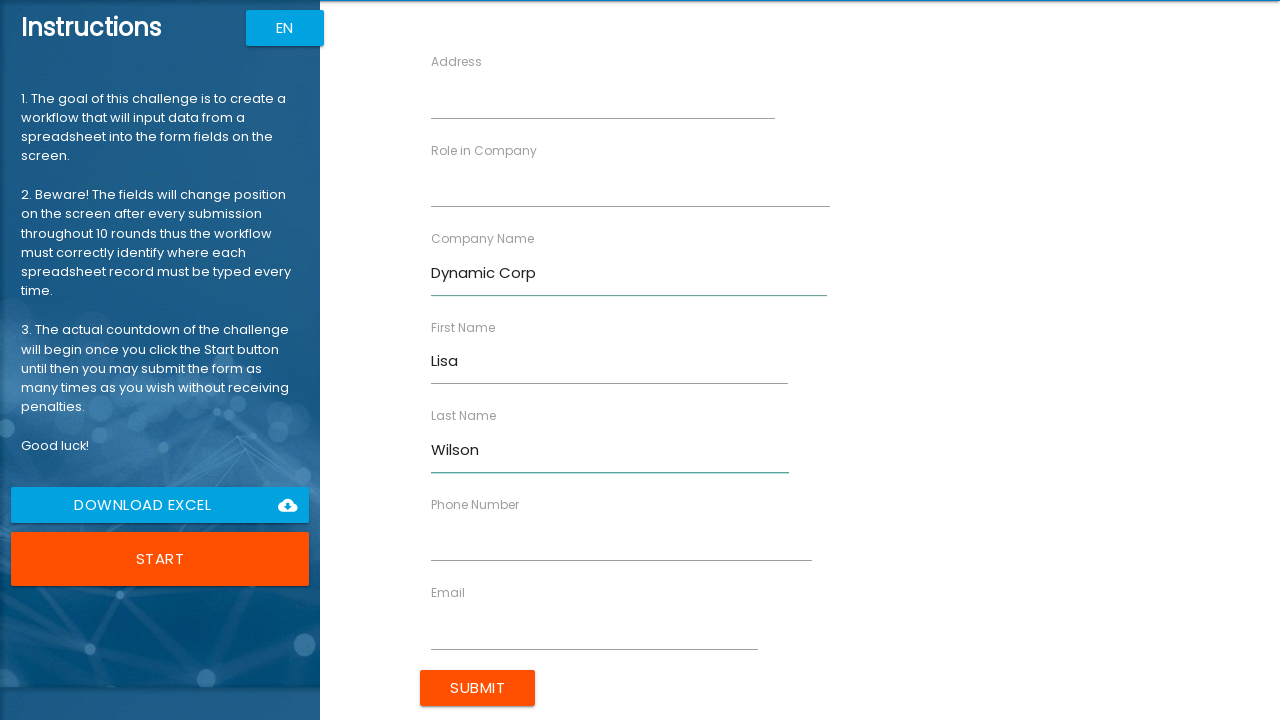

Filled role field with 'Architect' on input[ng-reflect-name='labelRole']
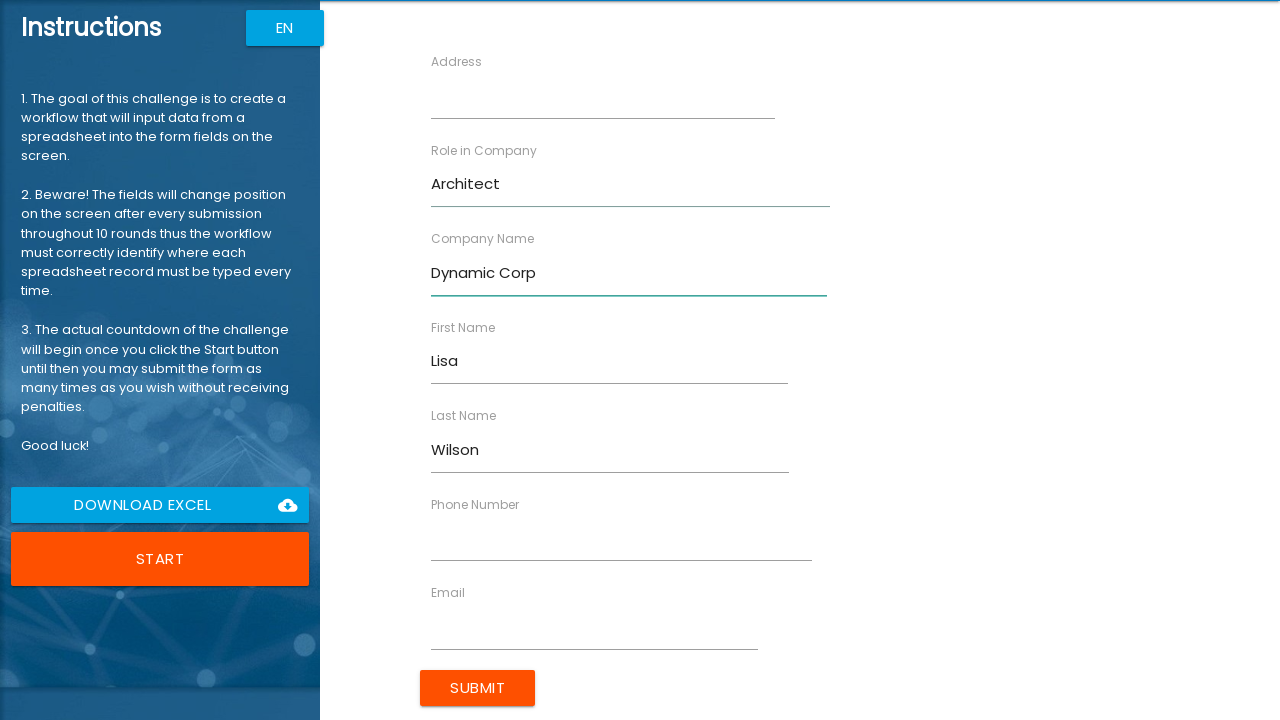

Filled address field with '258 Walnut St, Phoenix, AZ' on input[ng-reflect-name='labelAddress']
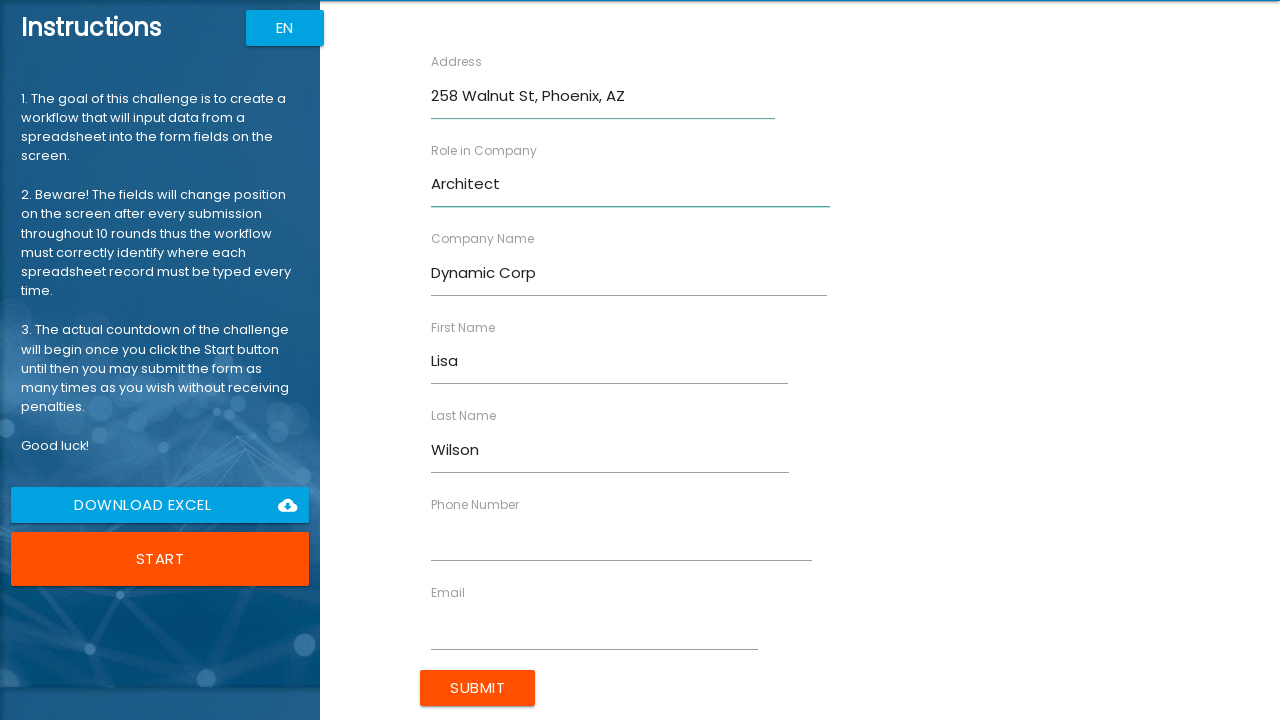

Filled email field with 'lisa.wilson@dynamic.com' on input[ng-reflect-name='labelEmail']
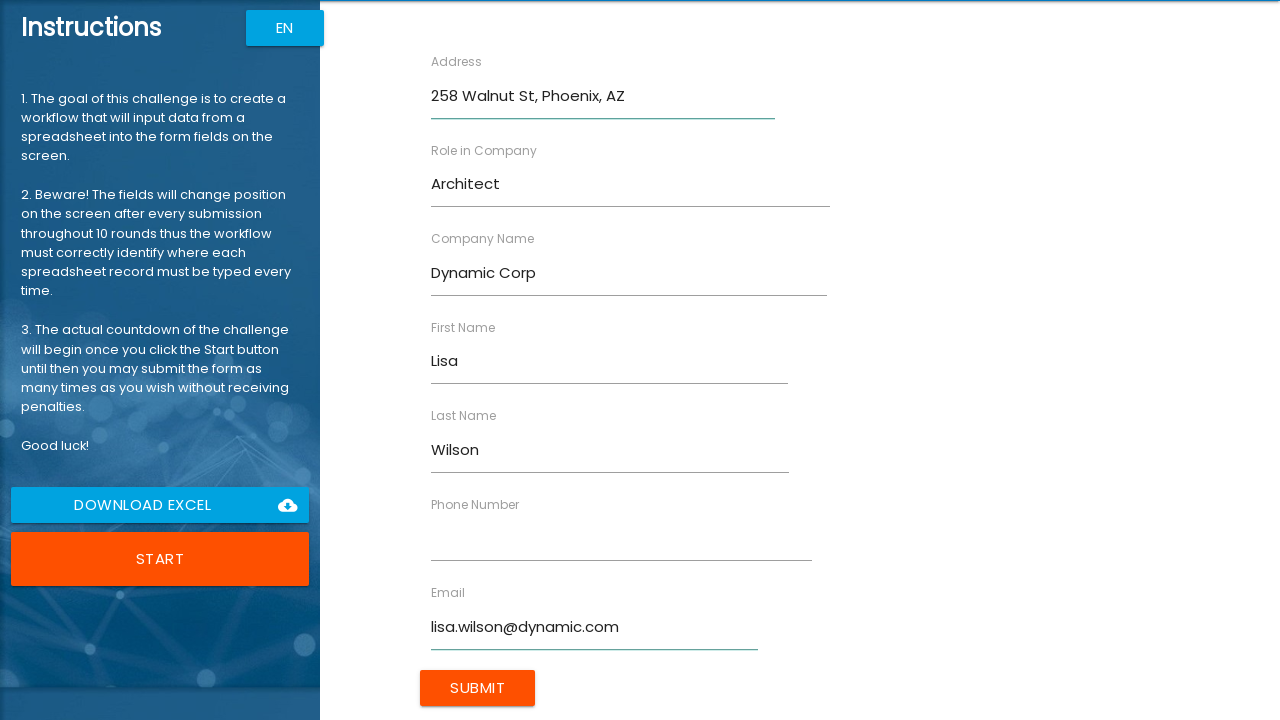

Filled phone field with '555-890-1234' on input[ng-reflect-name='labelPhone']
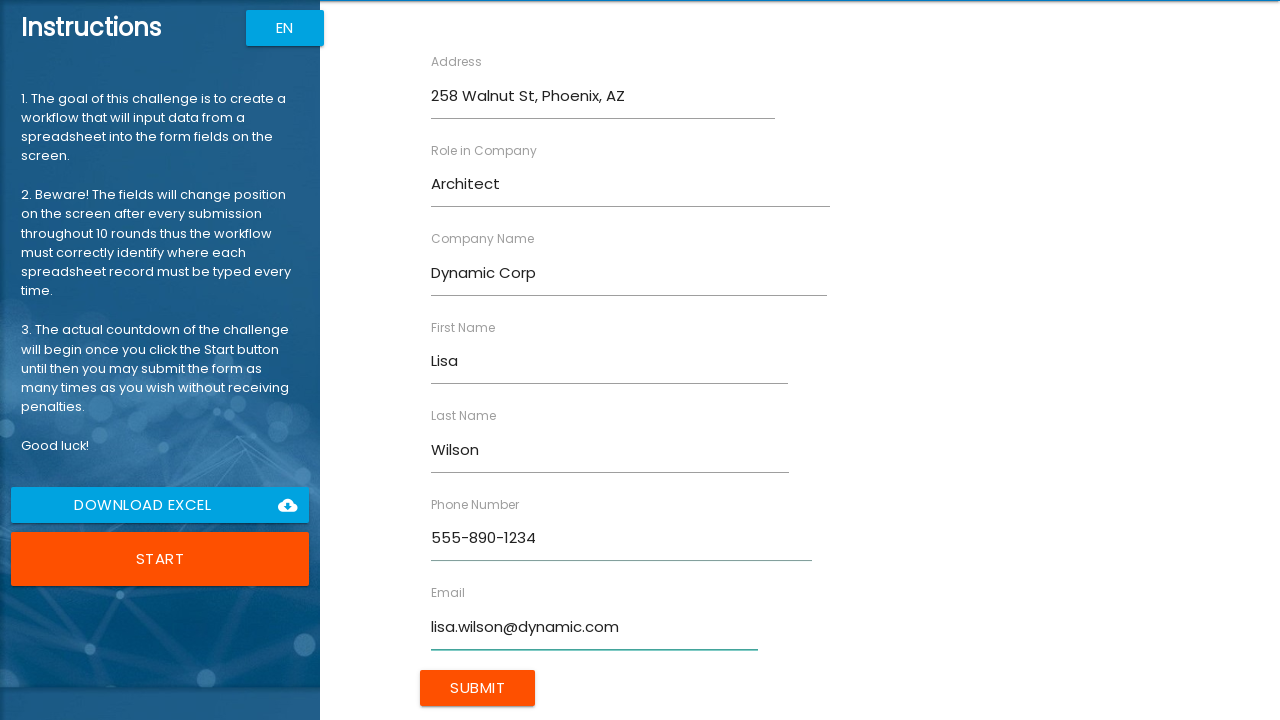

Submitted form for Lisa Wilson at (478, 688) on input[type='submit']
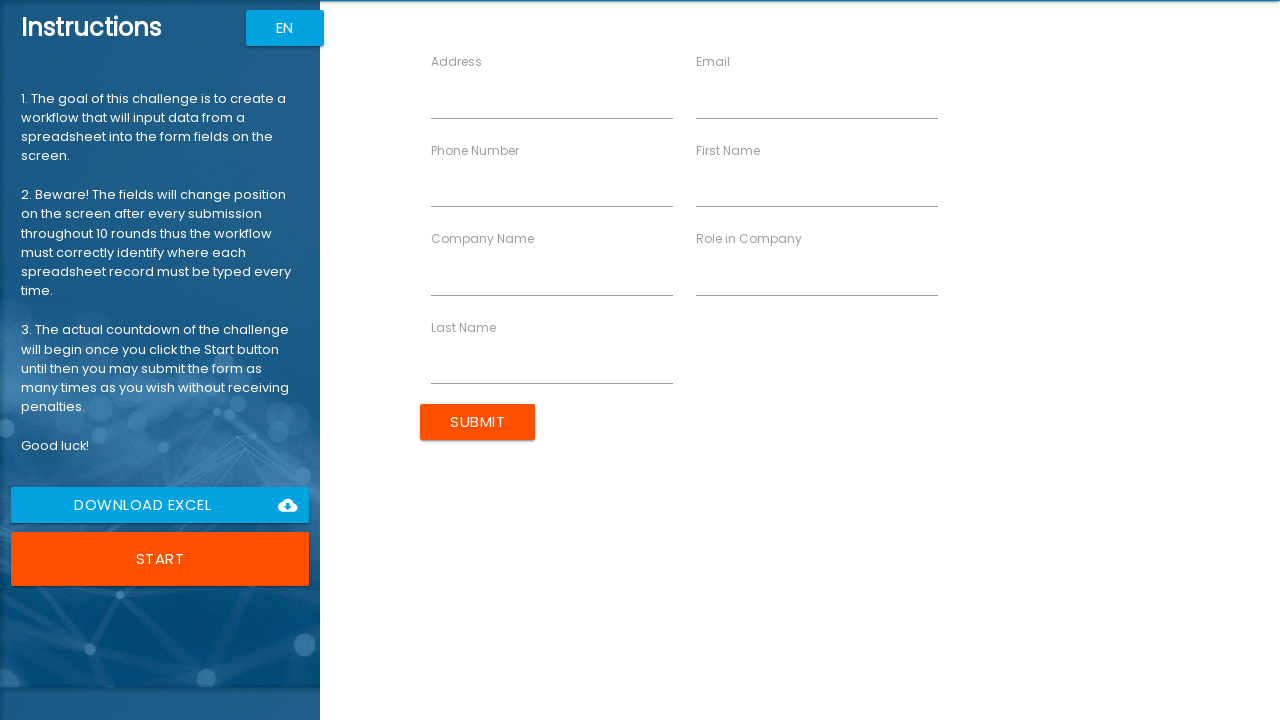

Filled first name field with 'James' on input[ng-reflect-name='labelFirstName']
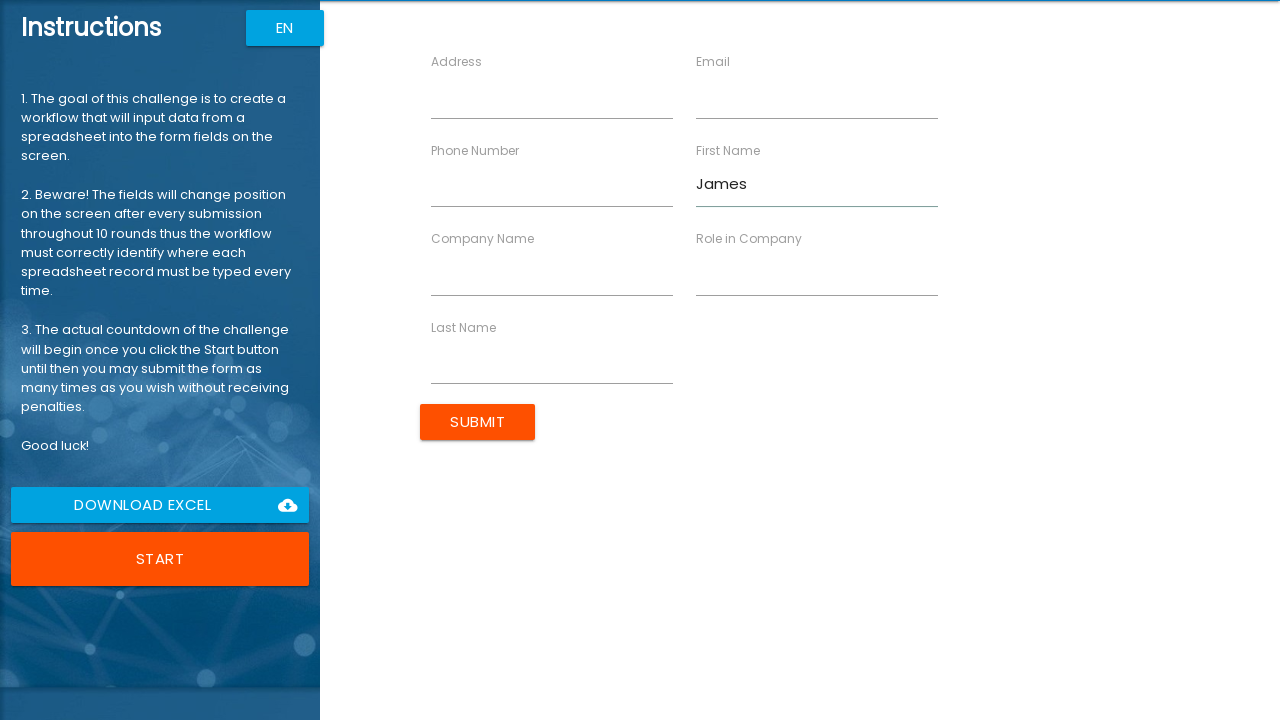

Filled last name field with 'Taylor' on input[ng-reflect-name='labelLastName']
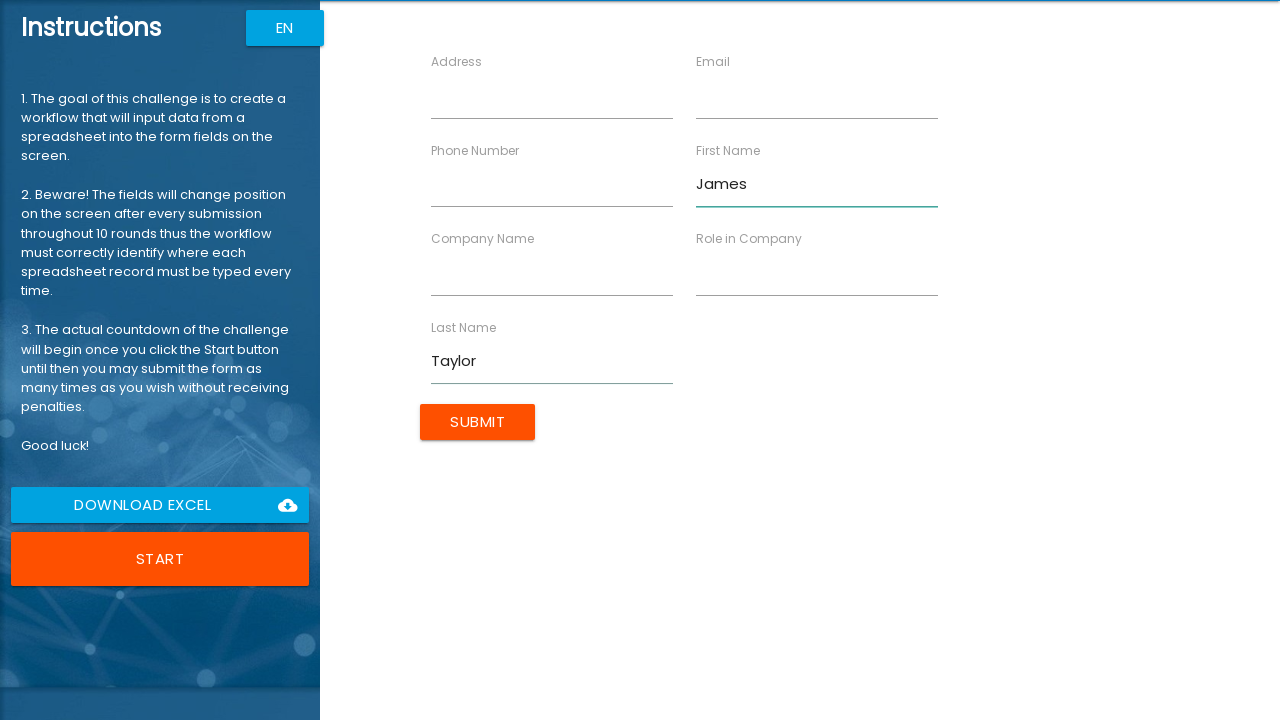

Filled company name field with 'Prime Tech' on input[ng-reflect-name='labelCompanyName']
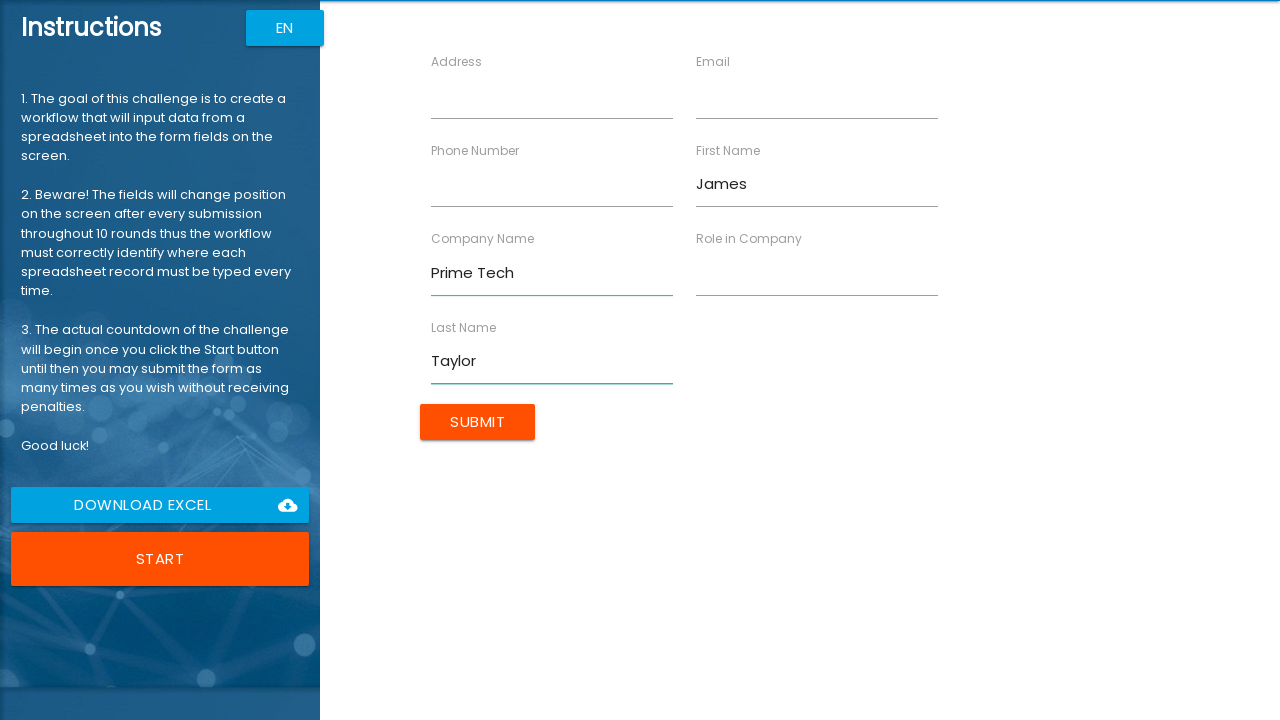

Filled role field with 'Lead' on input[ng-reflect-name='labelRole']
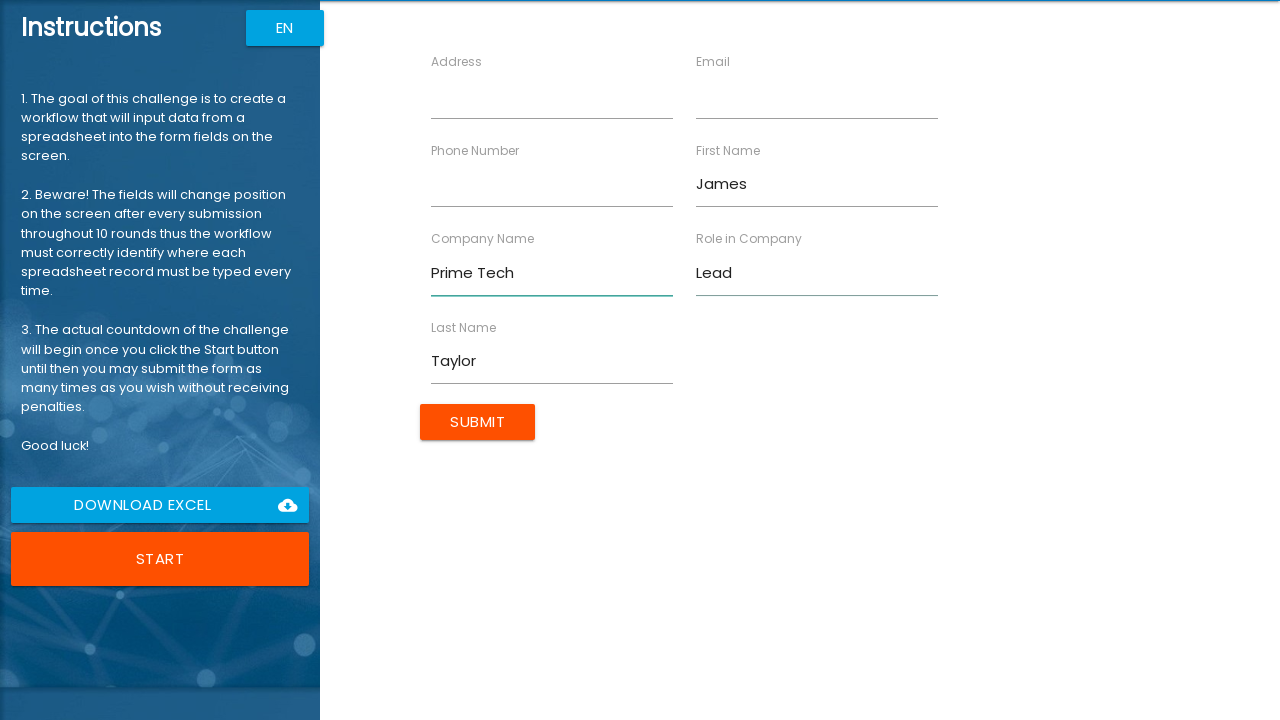

Filled address field with '369 Cherry Ave, Atlanta, GA' on input[ng-reflect-name='labelAddress']
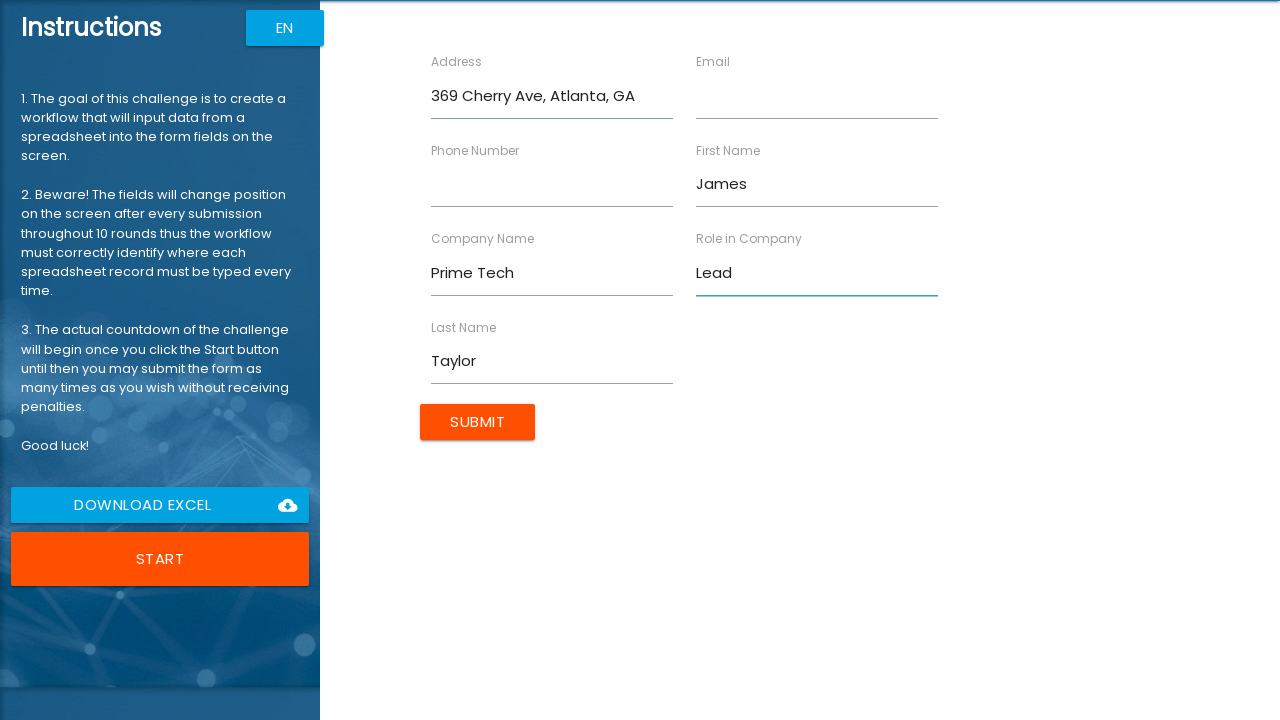

Filled email field with 'j.taylor@prime.com' on input[ng-reflect-name='labelEmail']
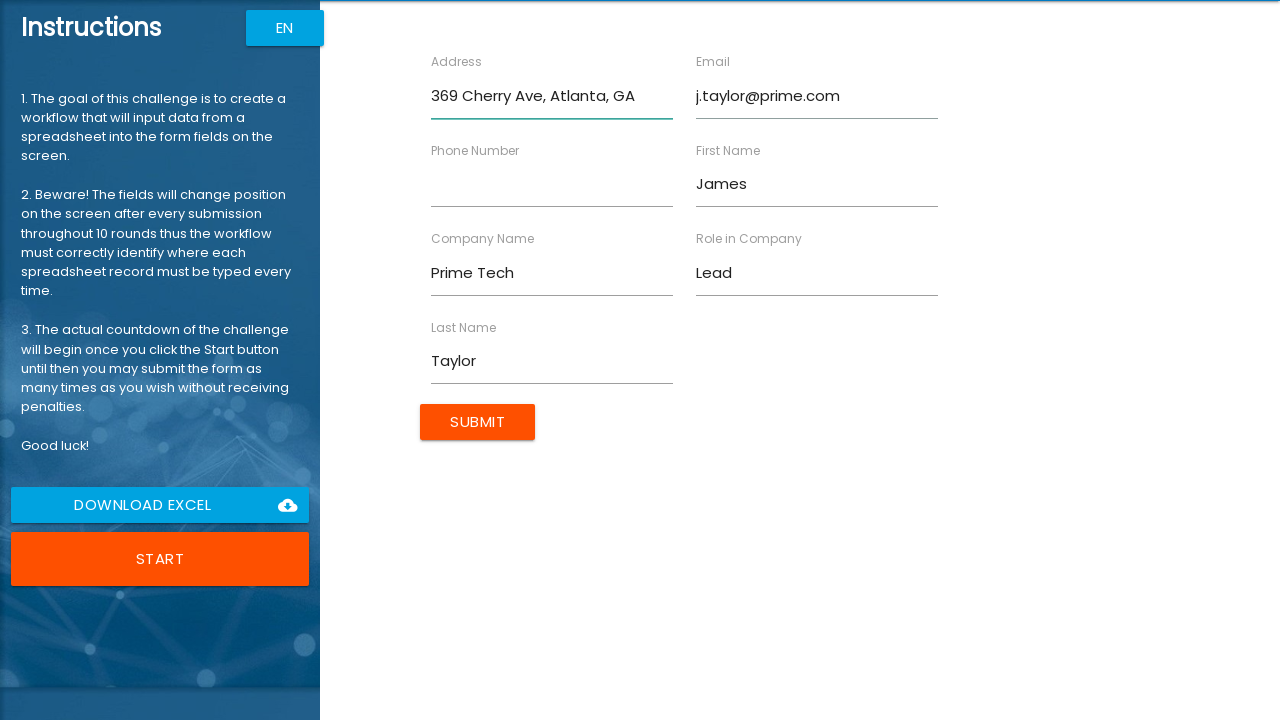

Filled phone field with '555-901-2345' on input[ng-reflect-name='labelPhone']
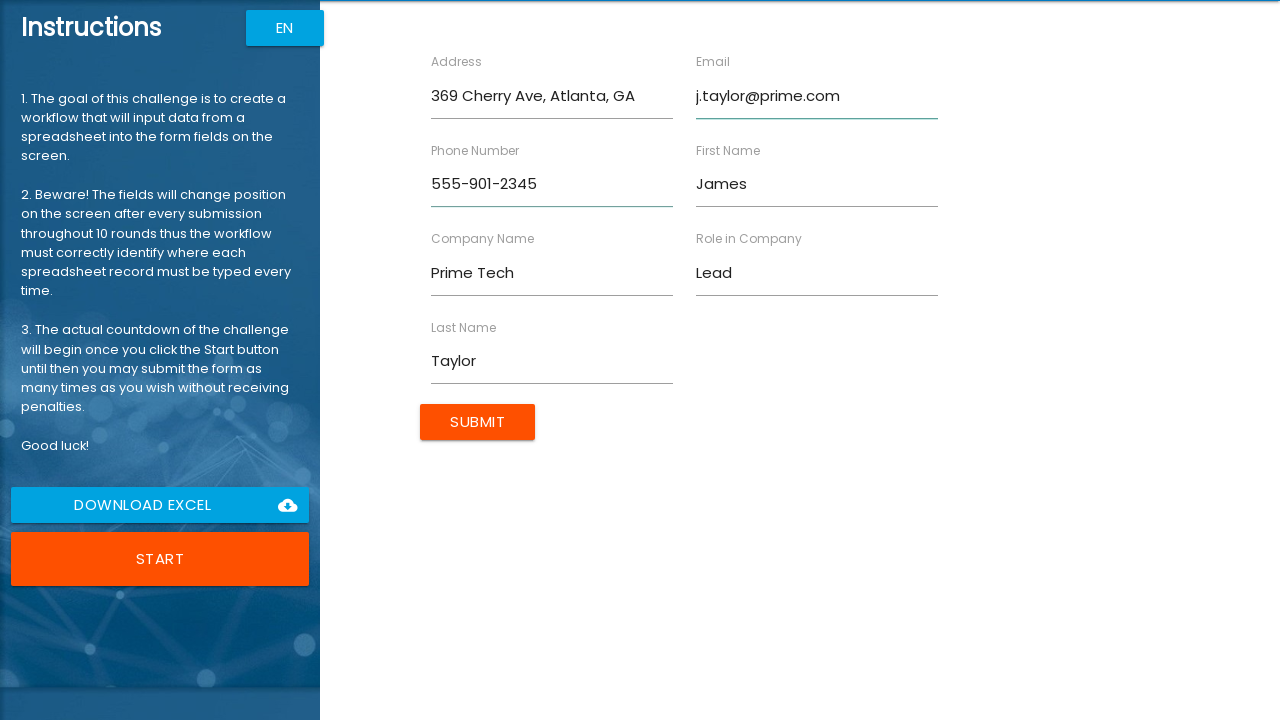

Submitted form for James Taylor at (478, 422) on input[type='submit']
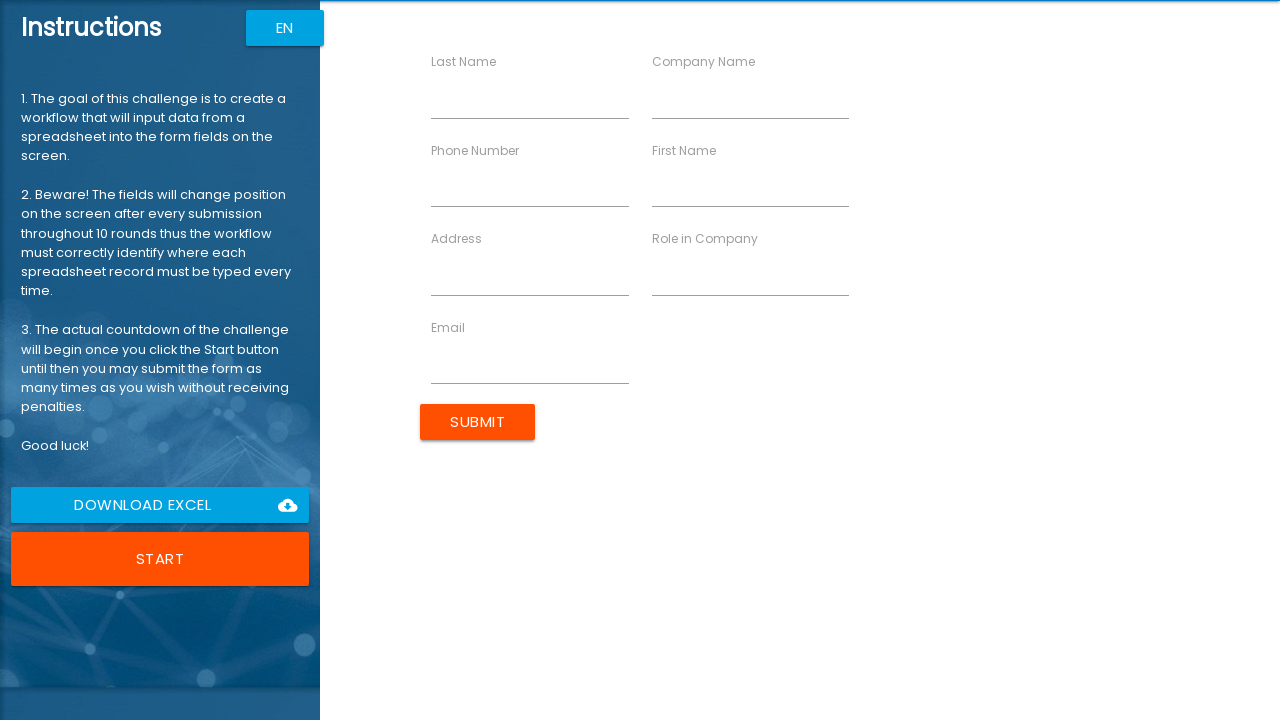

Filled first name field with 'Amanda' on input[ng-reflect-name='labelFirstName']
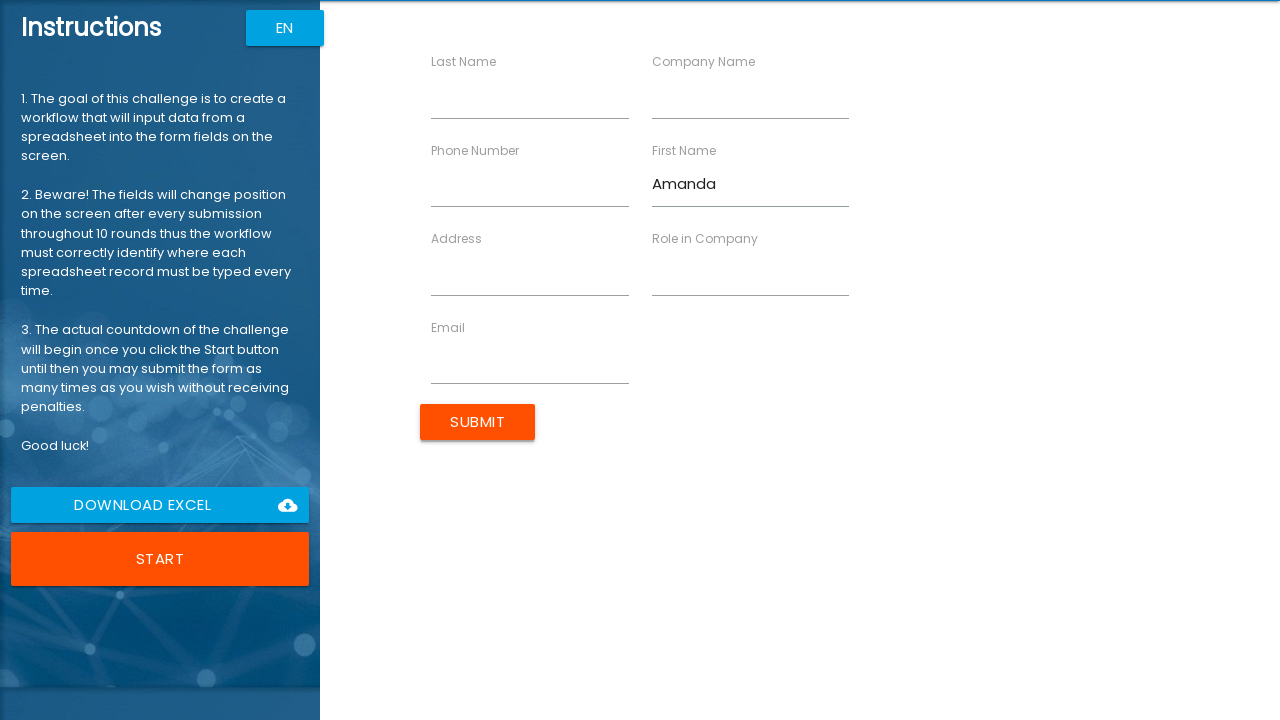

Filled last name field with 'Anderson' on input[ng-reflect-name='labelLastName']
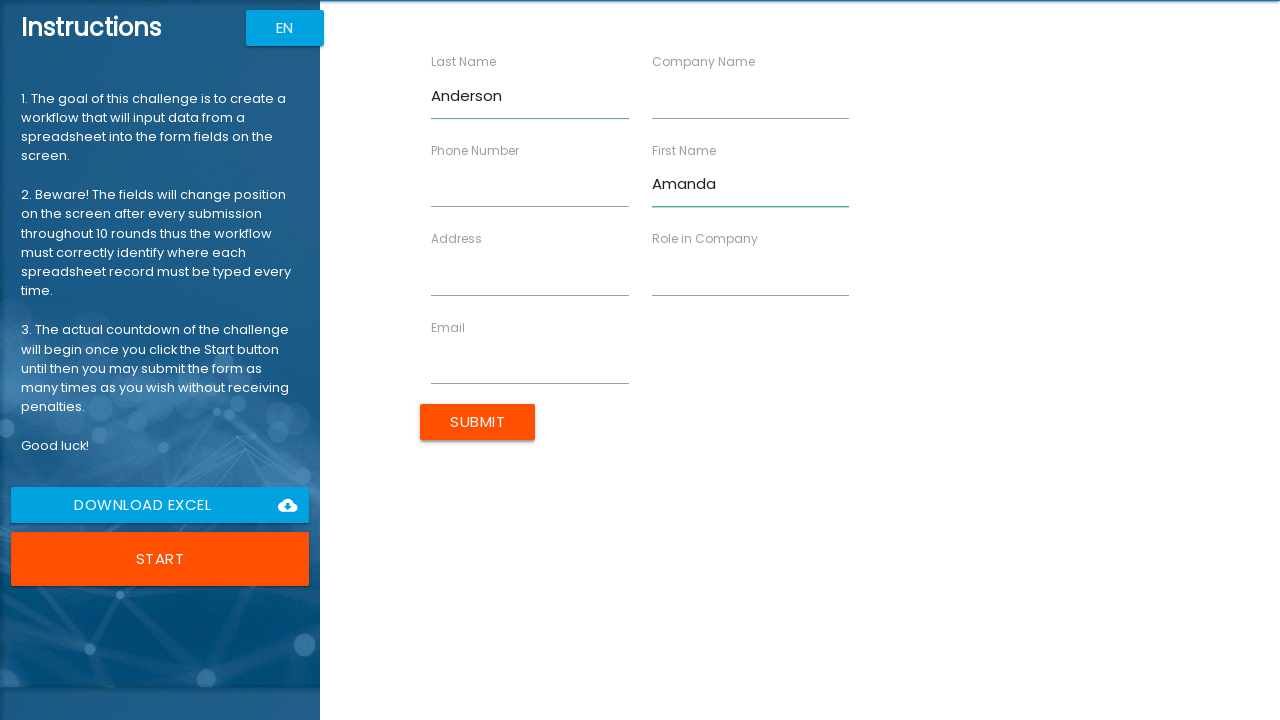

Filled company name field with 'Next Gen Ltd' on input[ng-reflect-name='labelCompanyName']
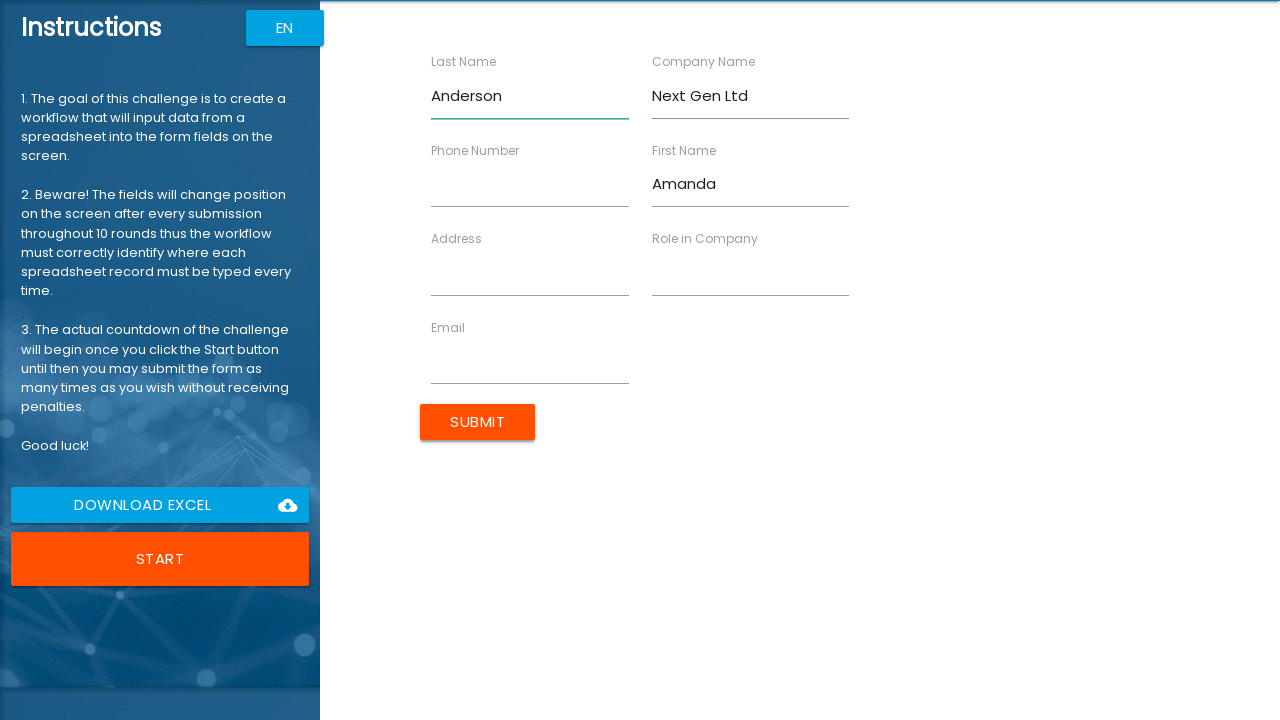

Filled role field with 'Specialist' on input[ng-reflect-name='labelRole']
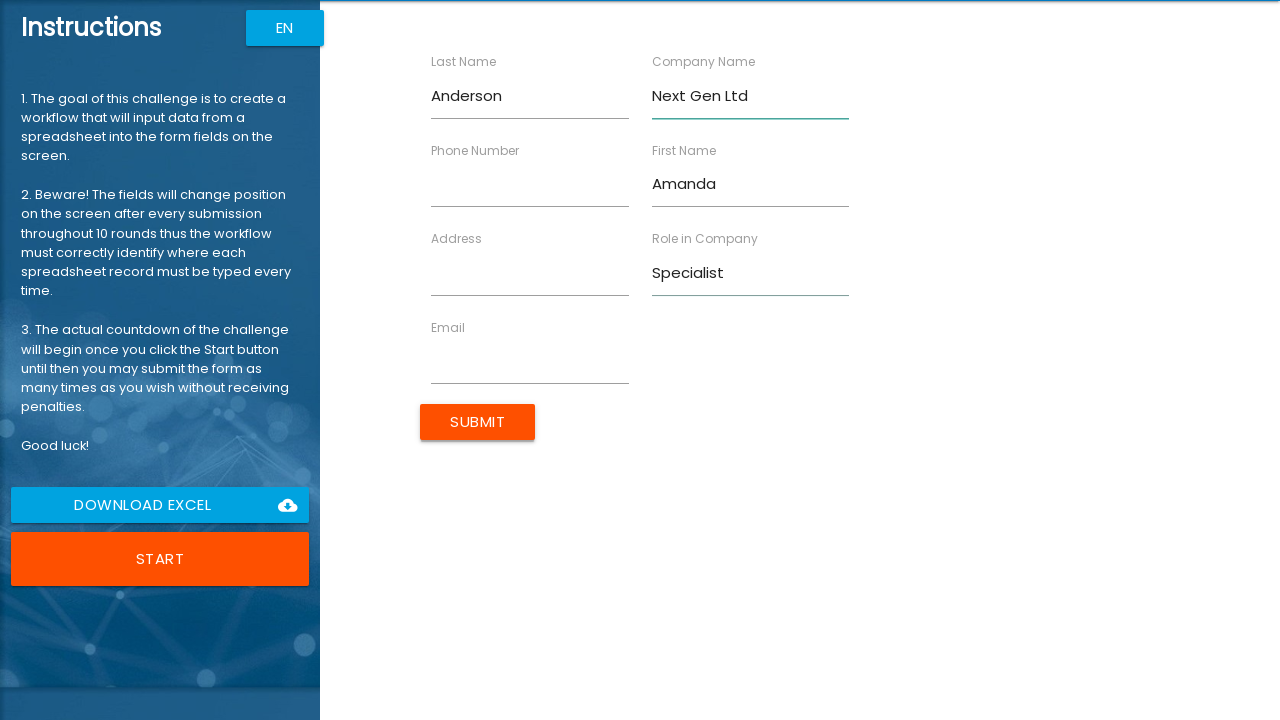

Filled address field with '741 Spruce Blvd, San Diego, CA' on input[ng-reflect-name='labelAddress']
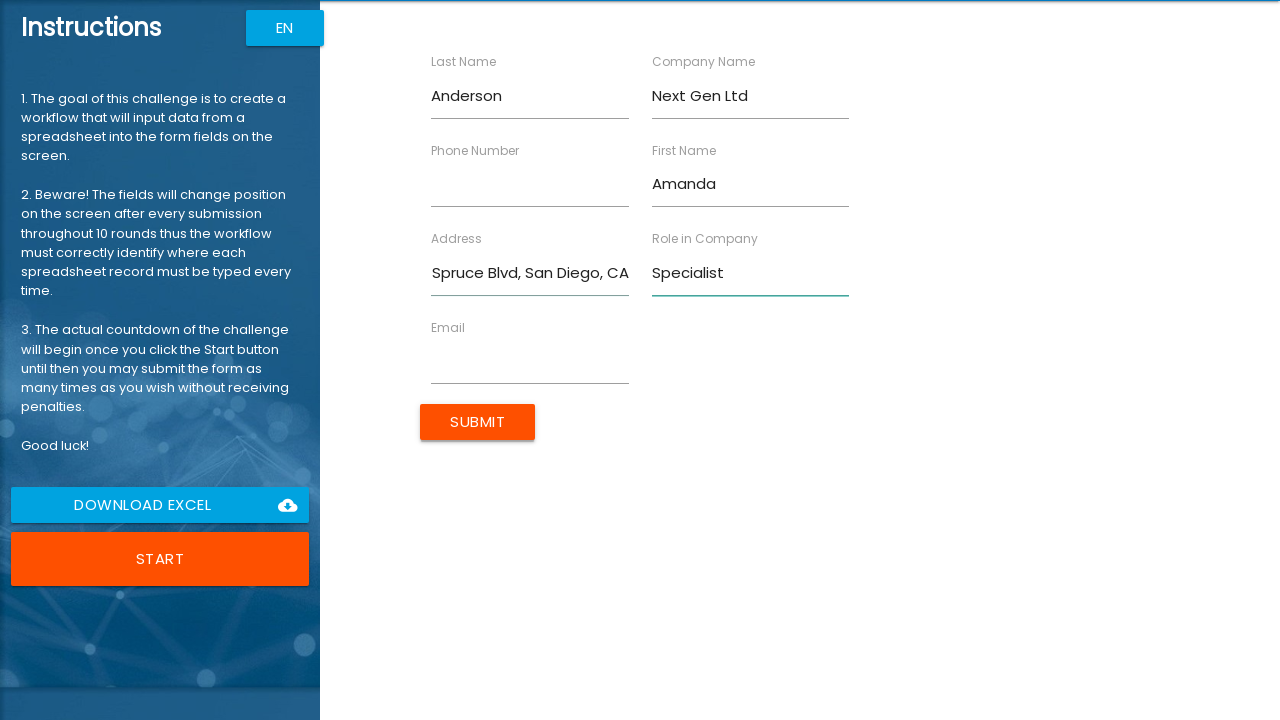

Filled email field with 'a.anderson@nextgen.com' on input[ng-reflect-name='labelEmail']
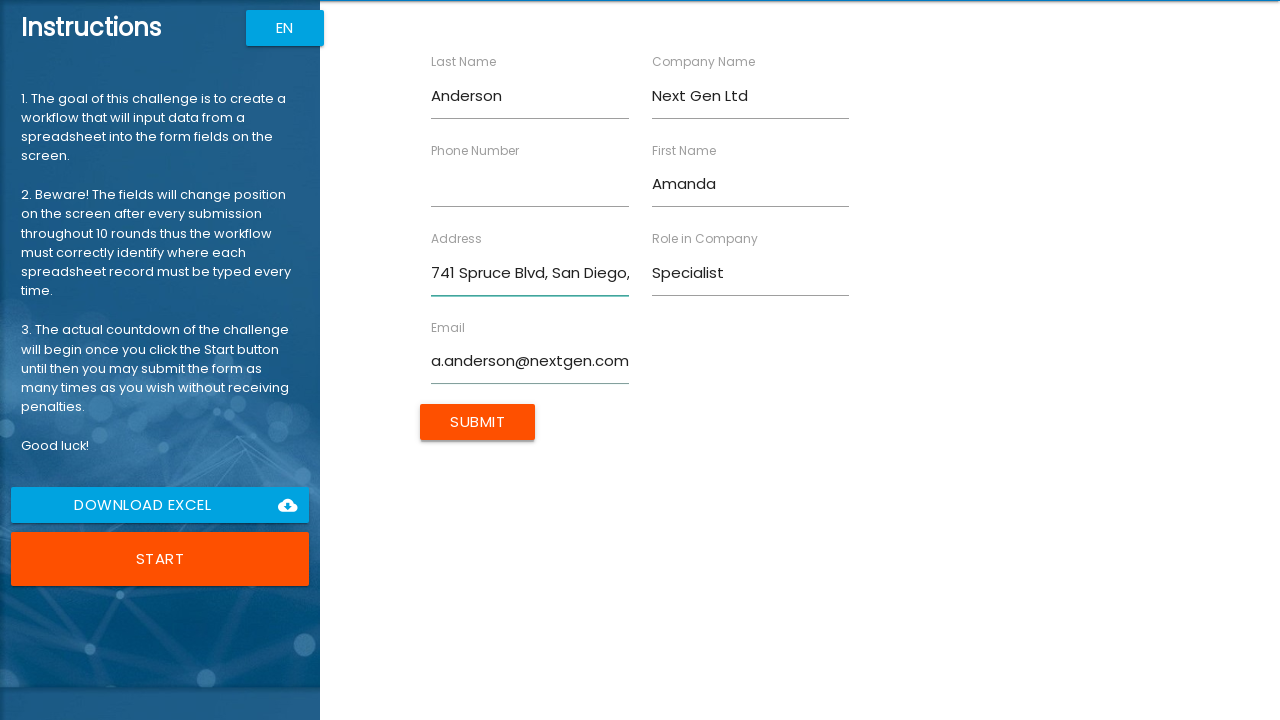

Filled phone field with '555-012-3456' on input[ng-reflect-name='labelPhone']
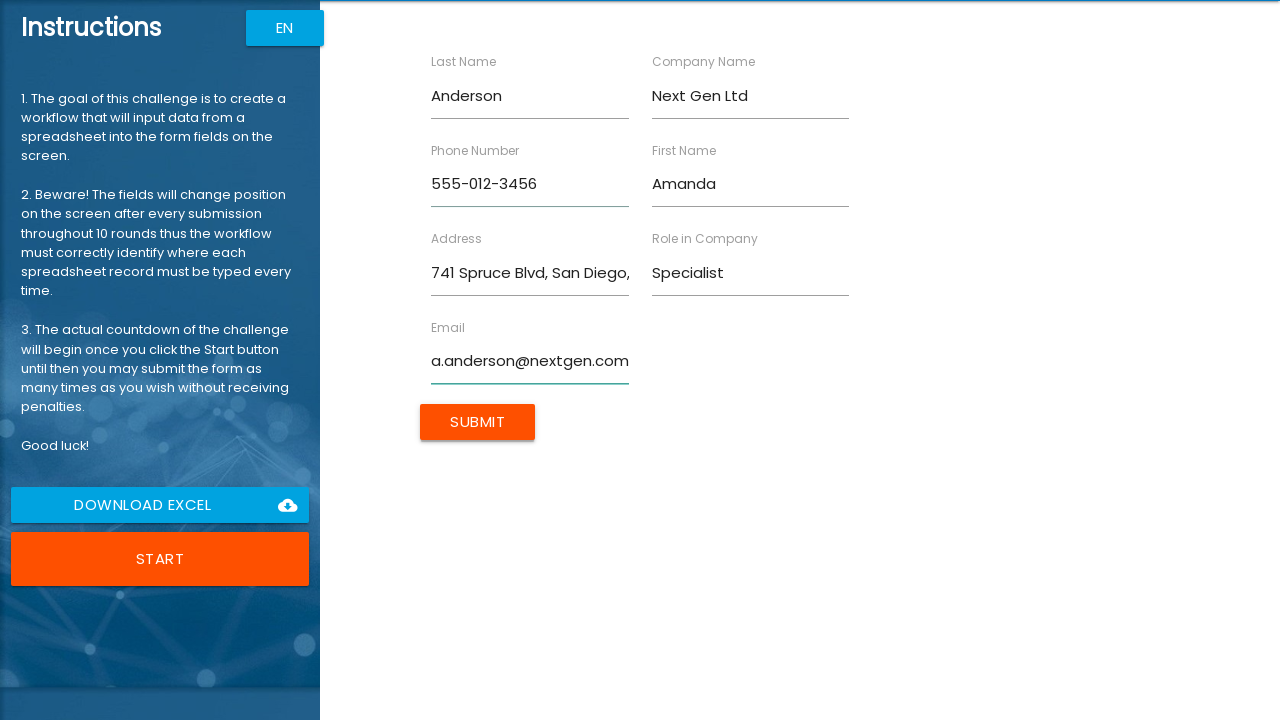

Submitted form for Amanda Anderson at (478, 422) on input[type='submit']
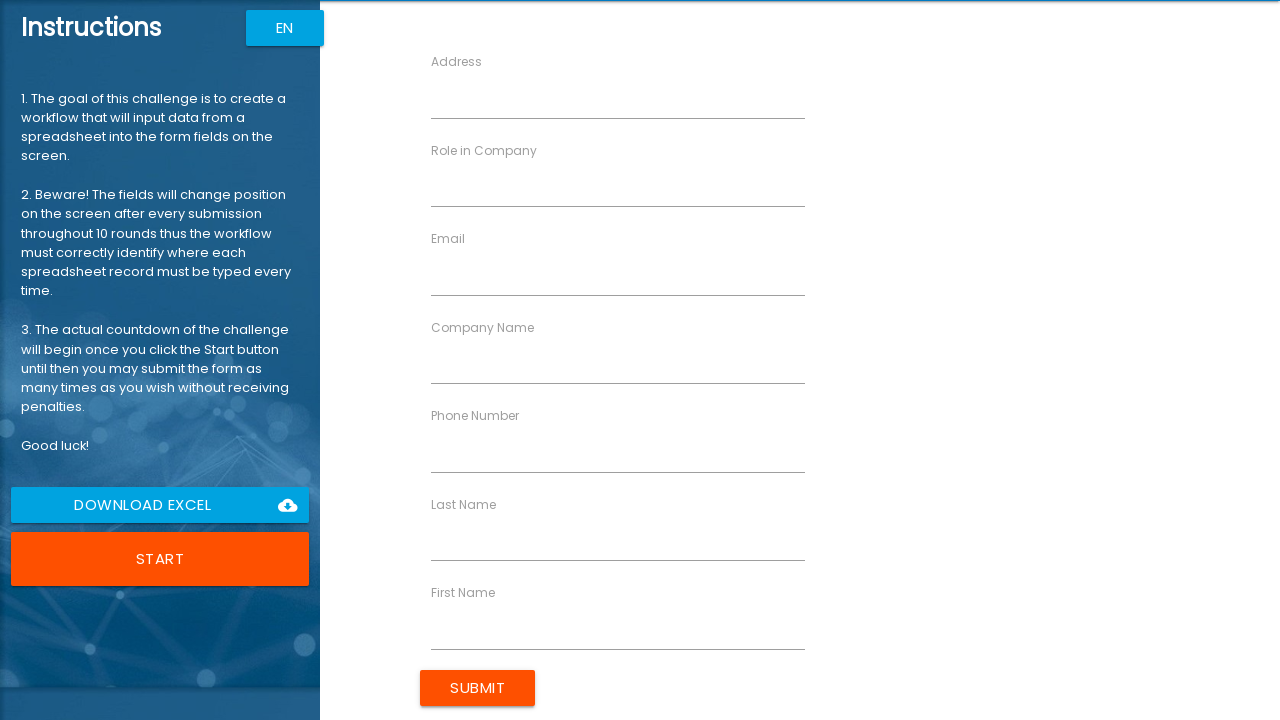

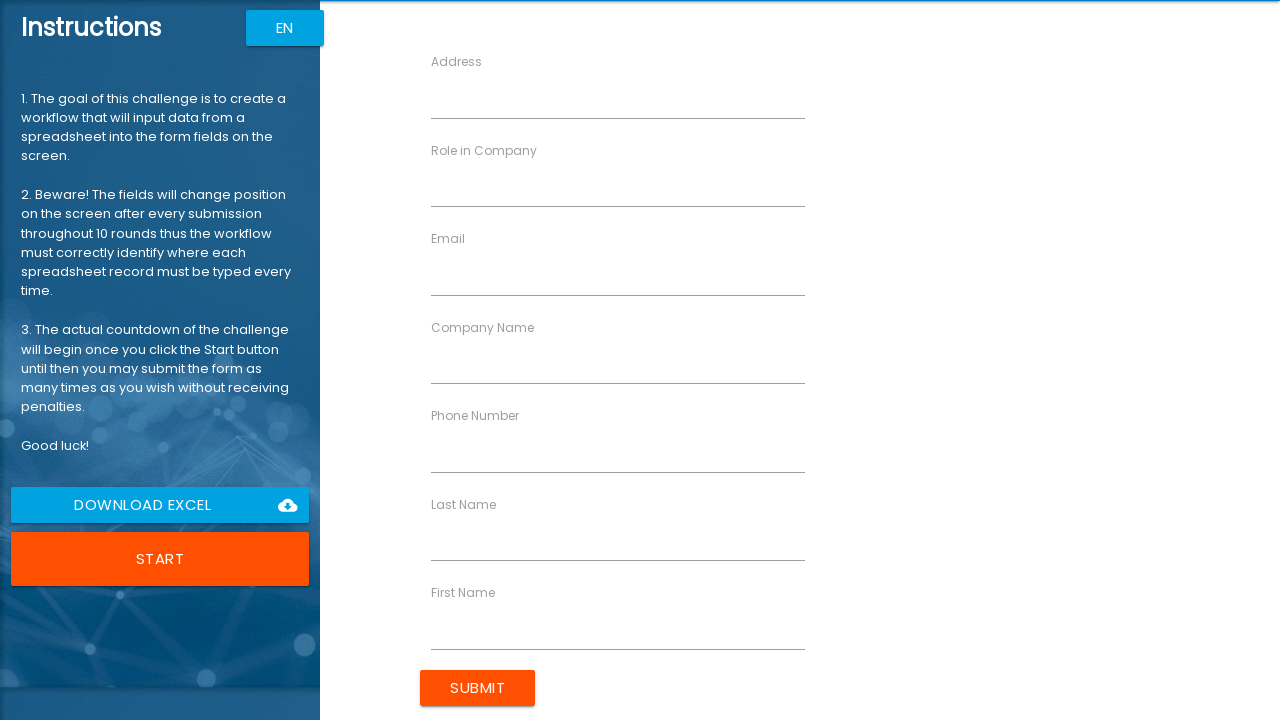